Tests footer link navigation by clicking each footer link on the page, handling stale element references by re-fetching the footer links after each navigation.

Starting URL: https://naveenautomationlabs.com/opencart/index.php?route=account/login

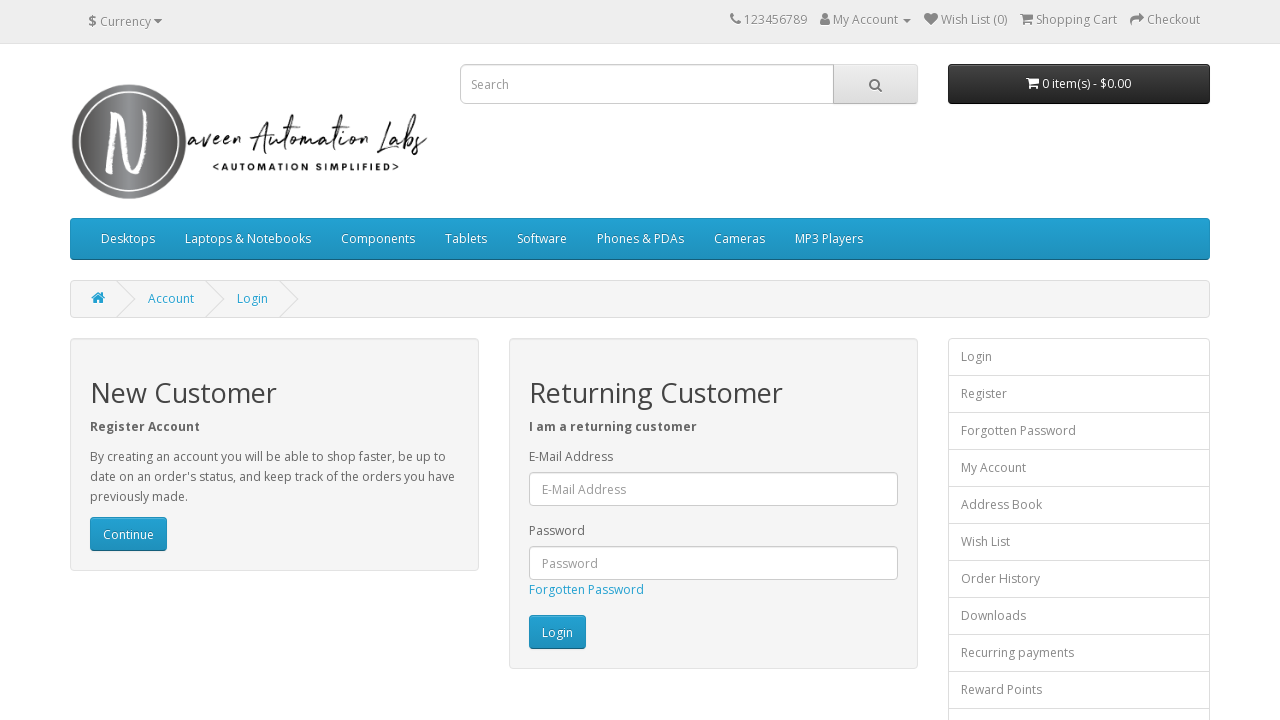

Navigated to OpenCart login page
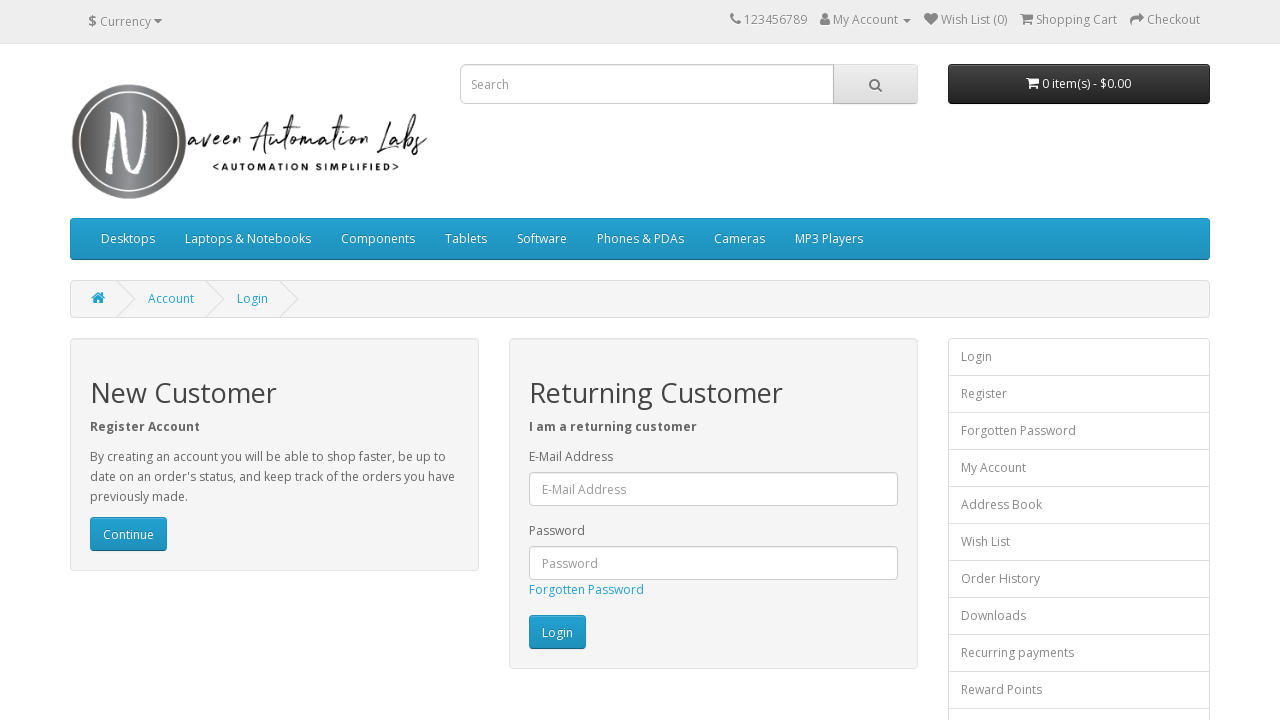

Located 16 footer links
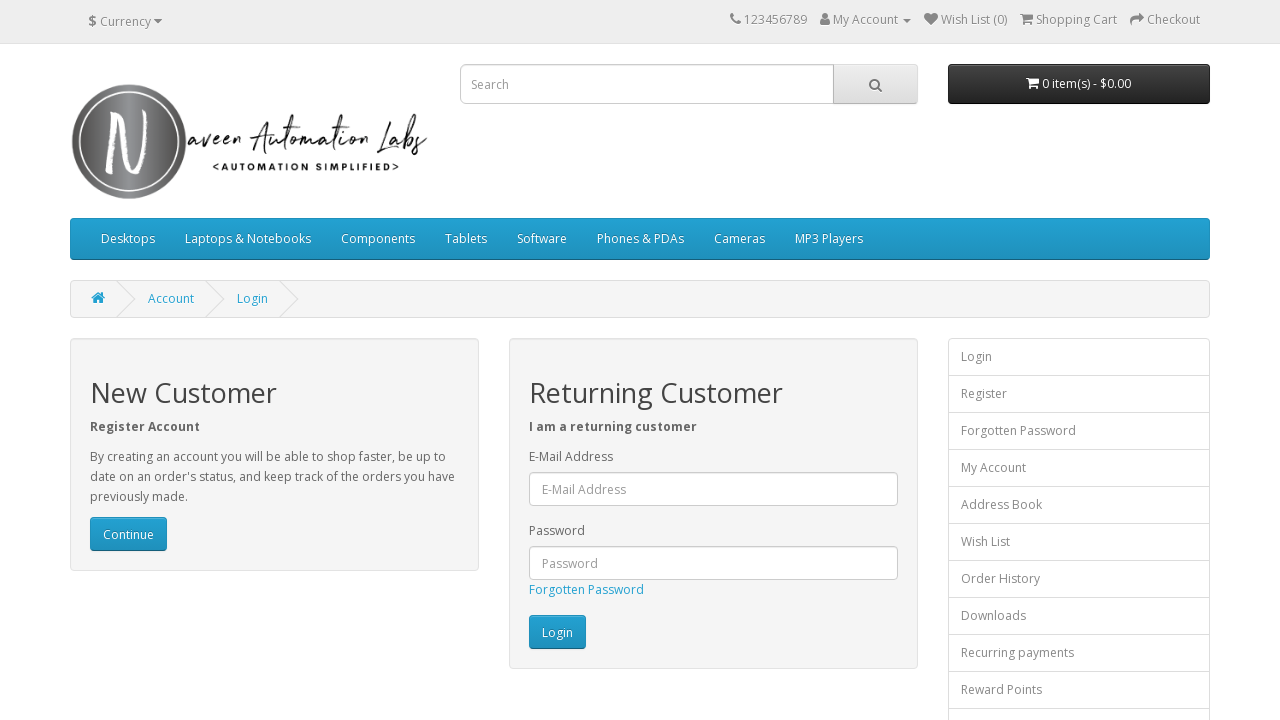

Re-fetched footer links to avoid stale elements (iteration 1/16)
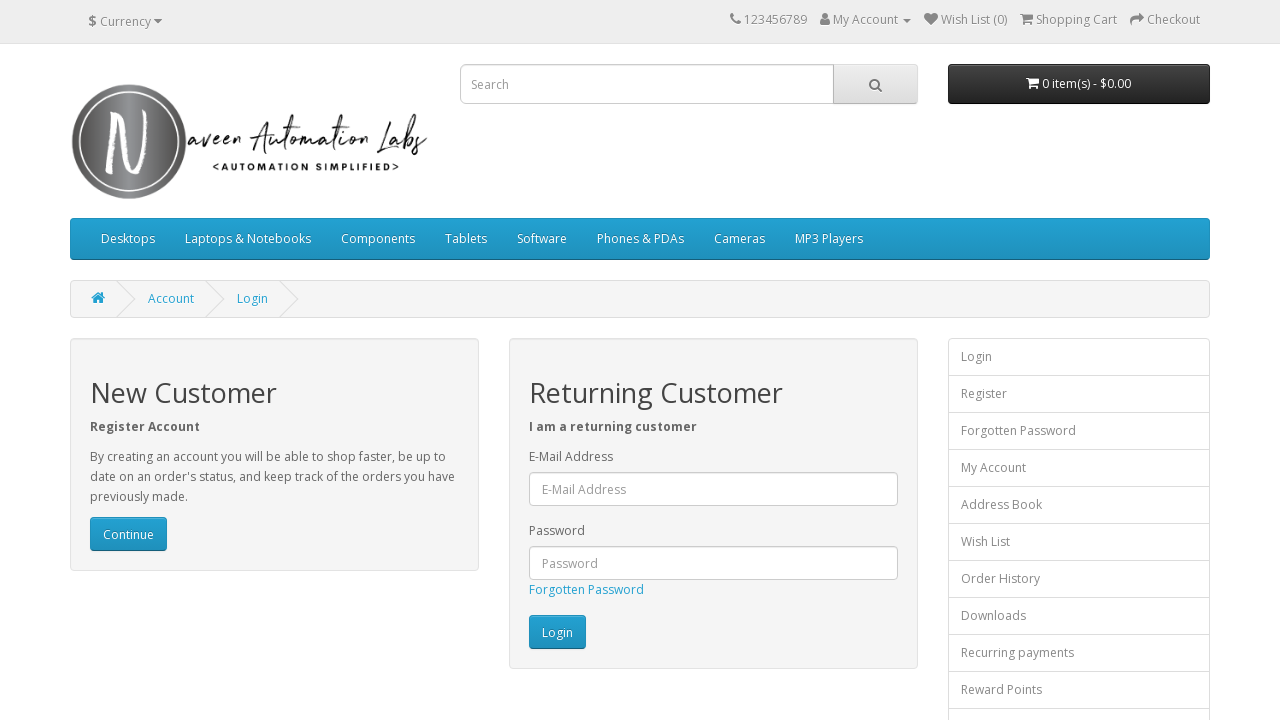

Clicked footer link #1 at (96, 548) on footer a >> nth=0
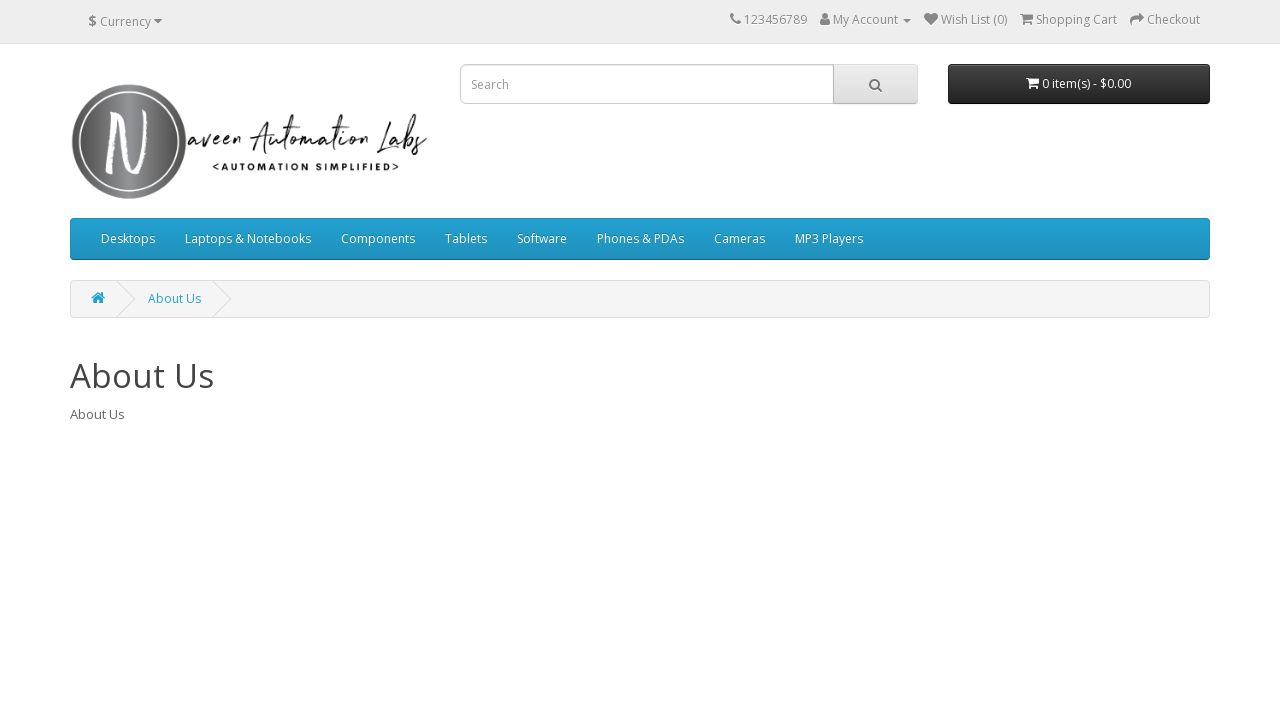

Waited for page load to complete after clicking footer link #1
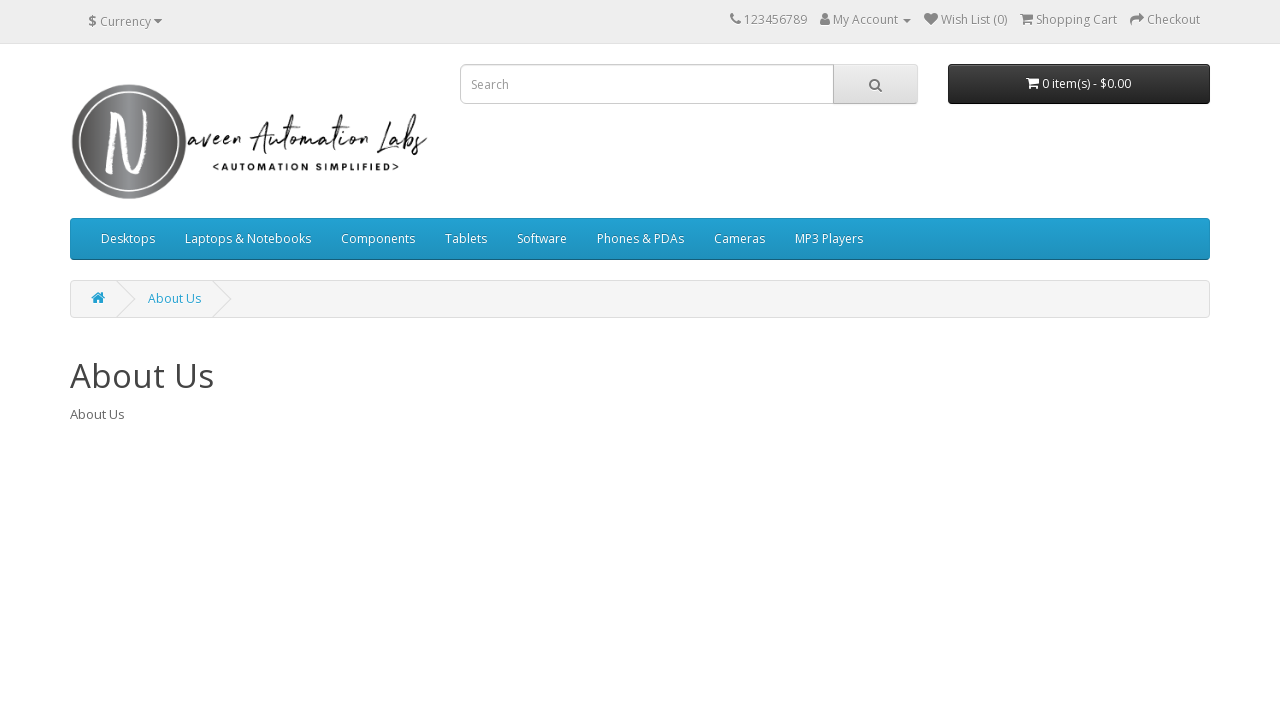

Navigated back to login page
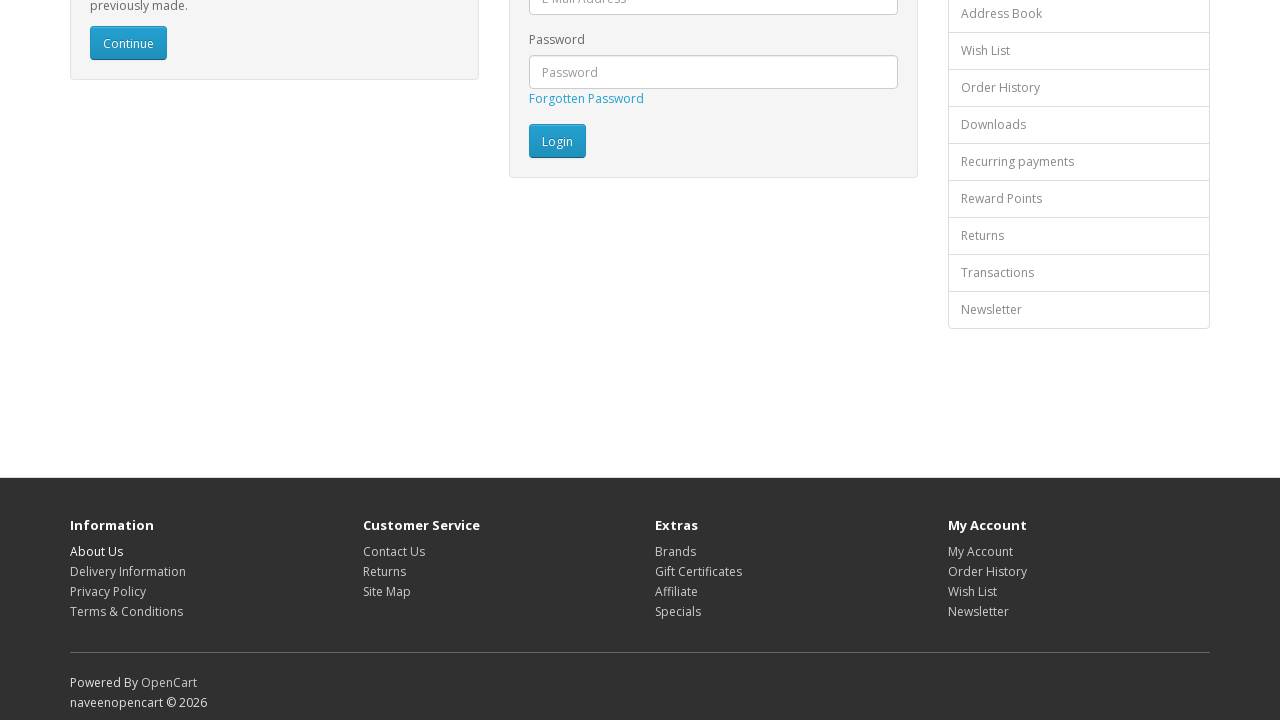

Waited for page load to complete after navigating back
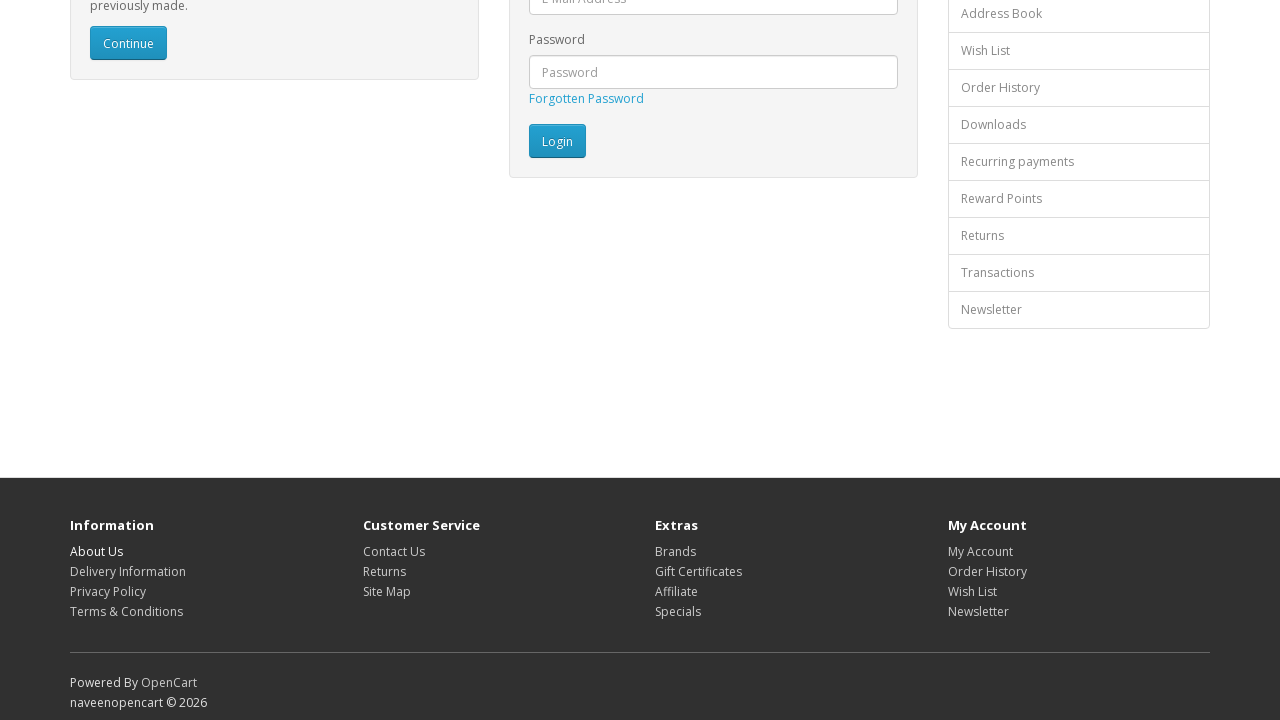

Re-fetched footer links to avoid stale elements (iteration 2/16)
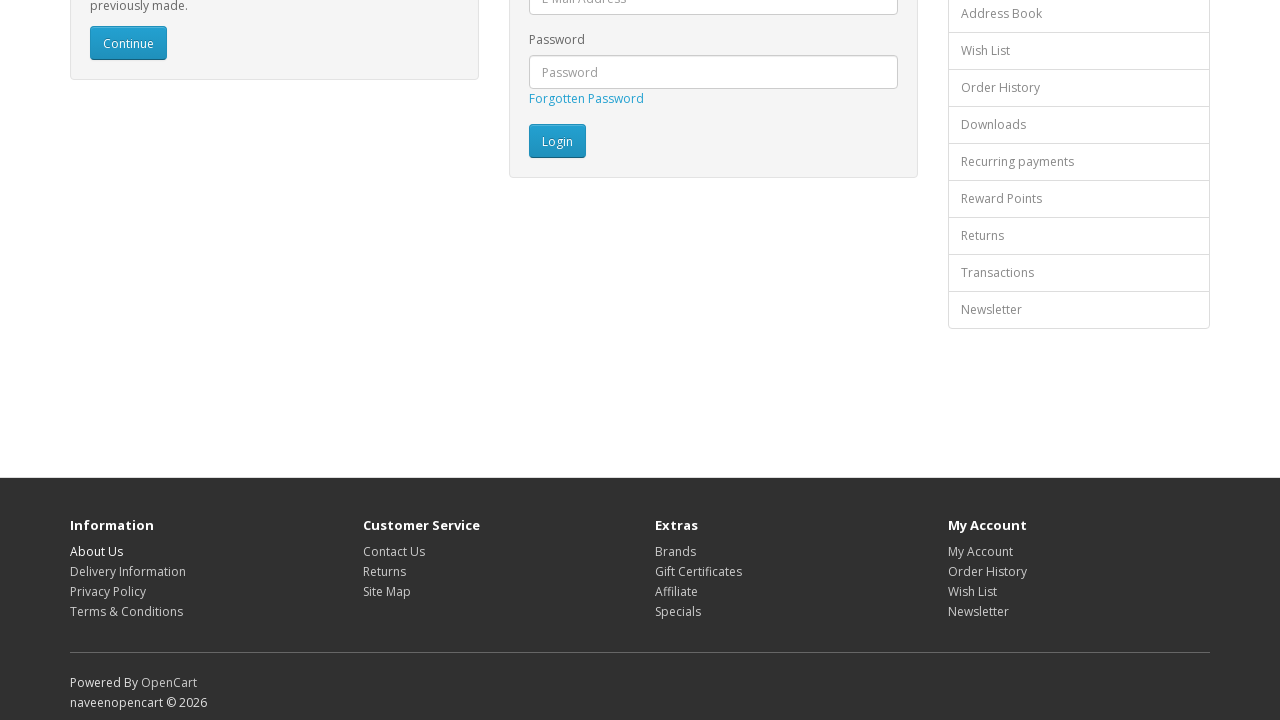

Clicked footer link #2 at (128, 571) on footer a >> nth=1
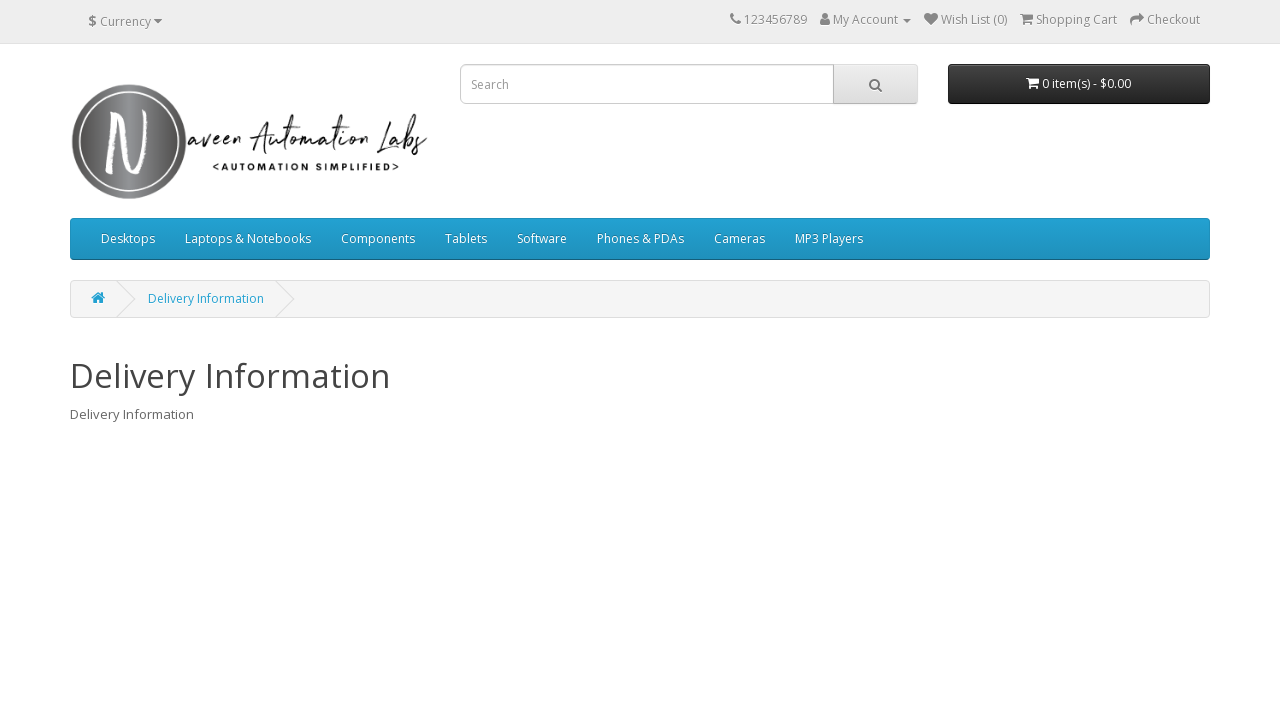

Waited for page load to complete after clicking footer link #2
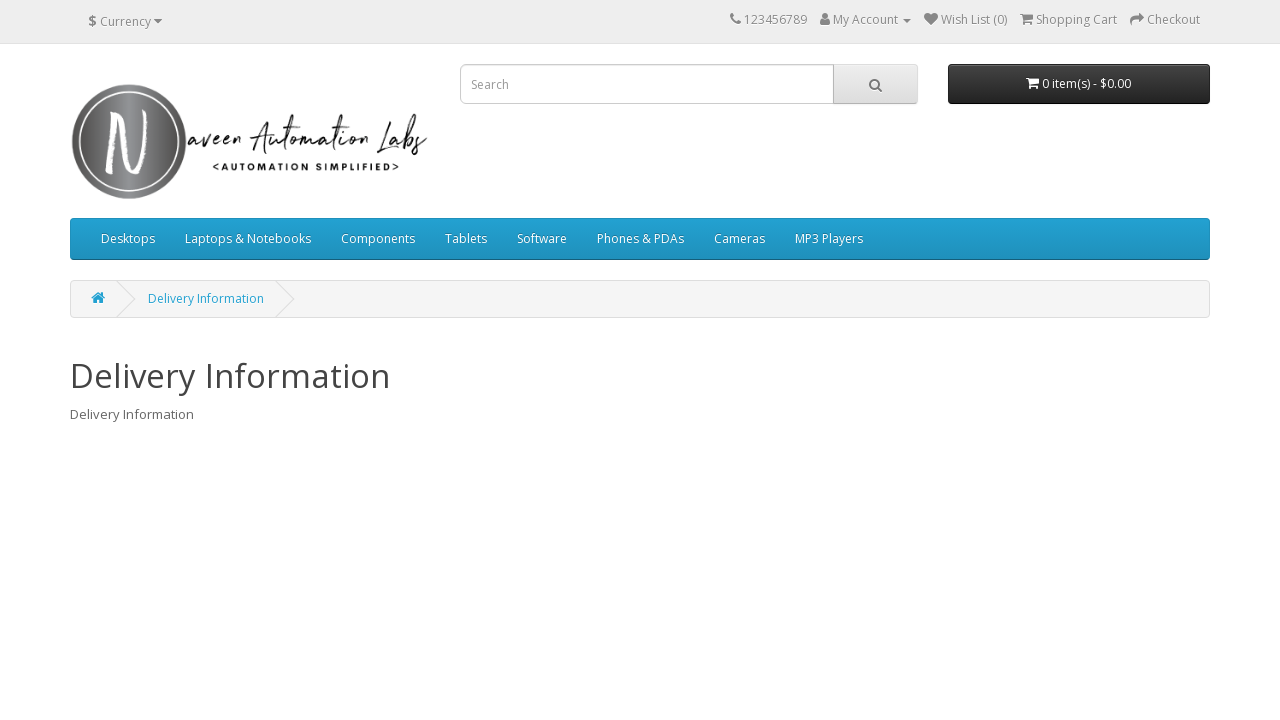

Navigated back to login page
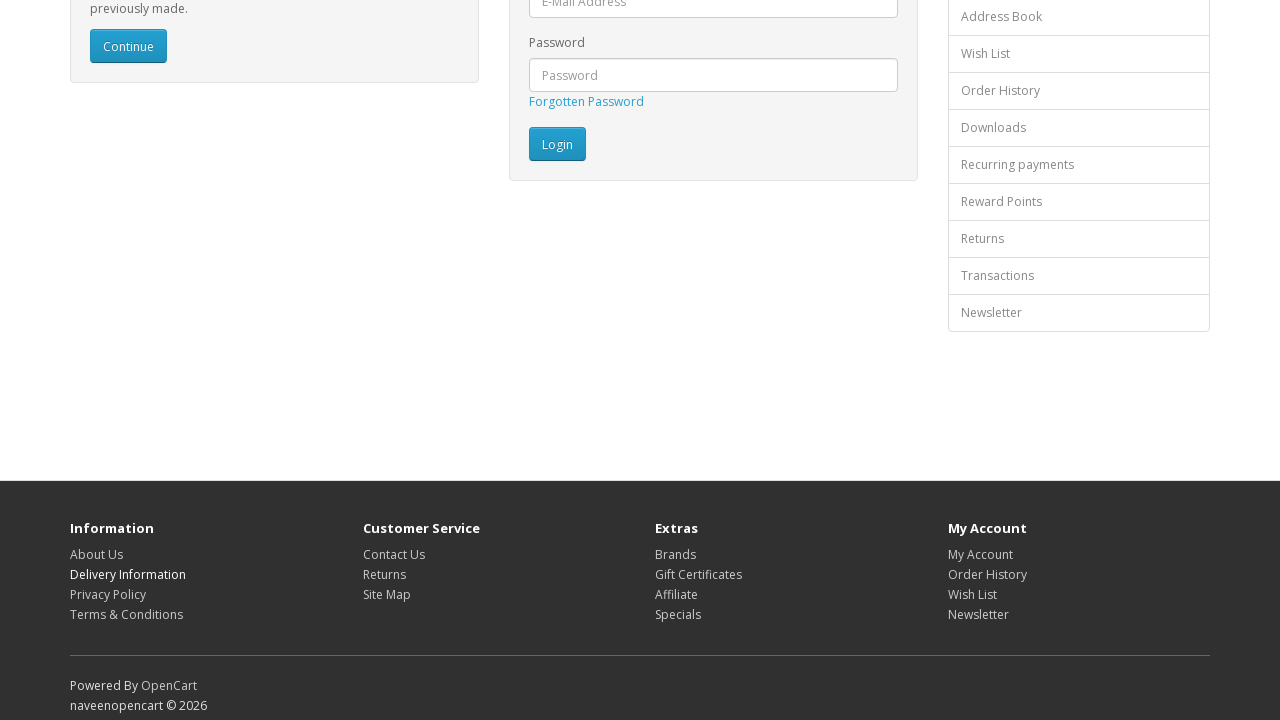

Waited for page load to complete after navigating back
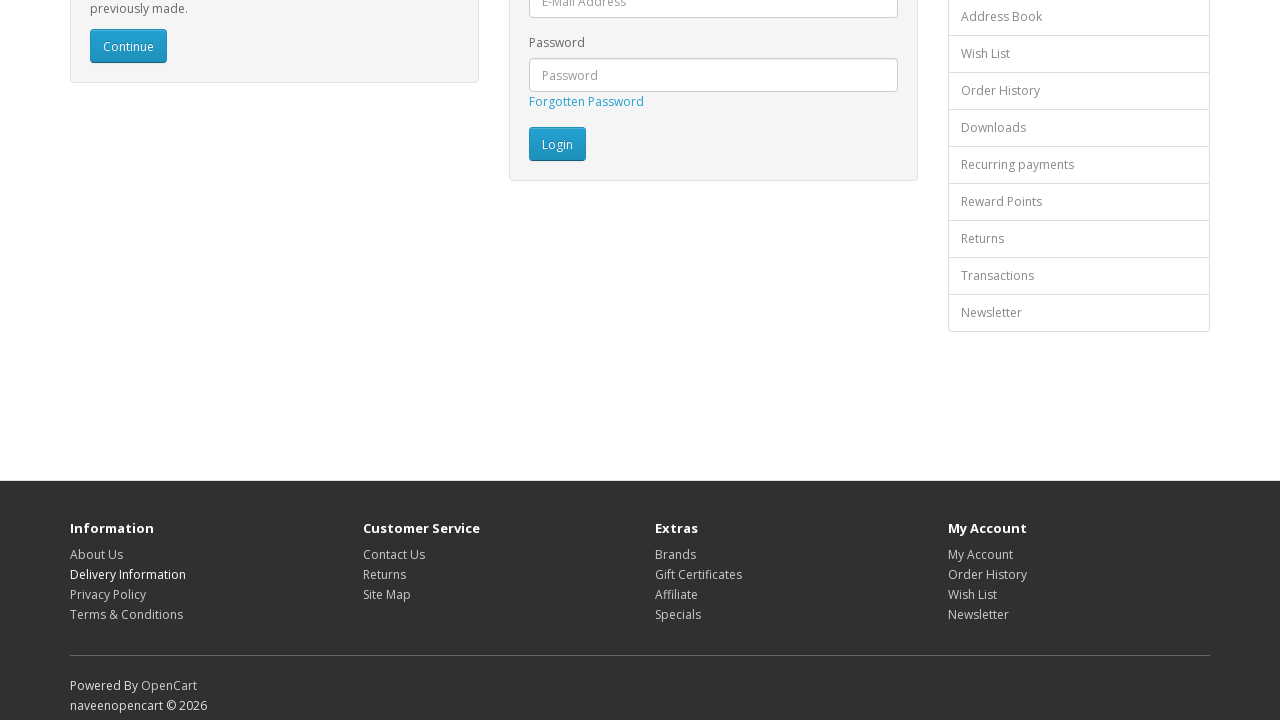

Re-fetched footer links to avoid stale elements (iteration 3/16)
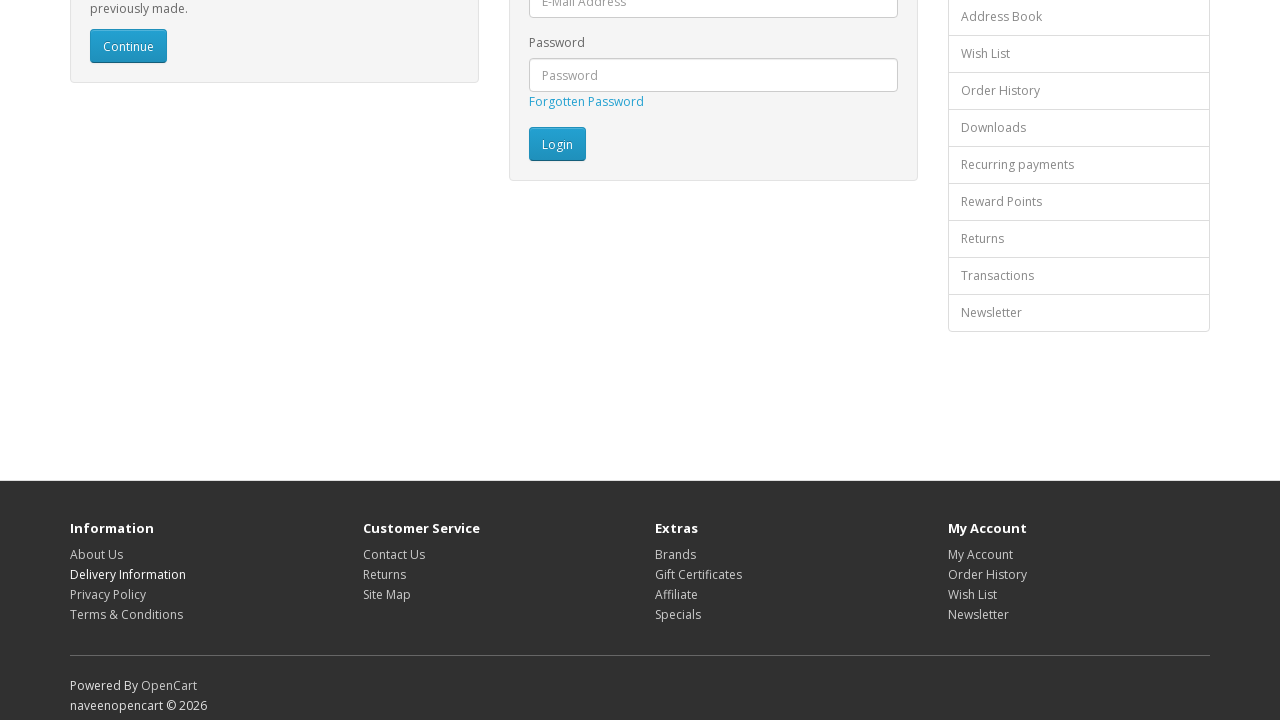

Clicked footer link #3 at (108, 594) on footer a >> nth=2
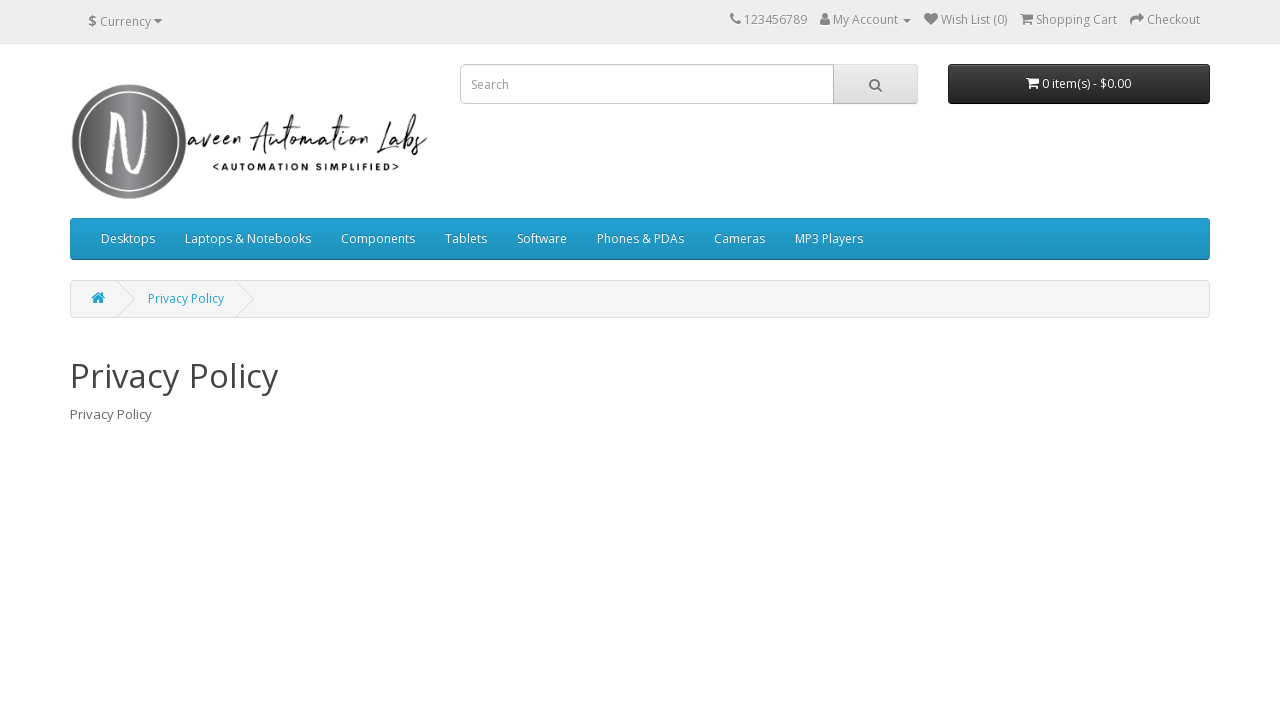

Waited for page load to complete after clicking footer link #3
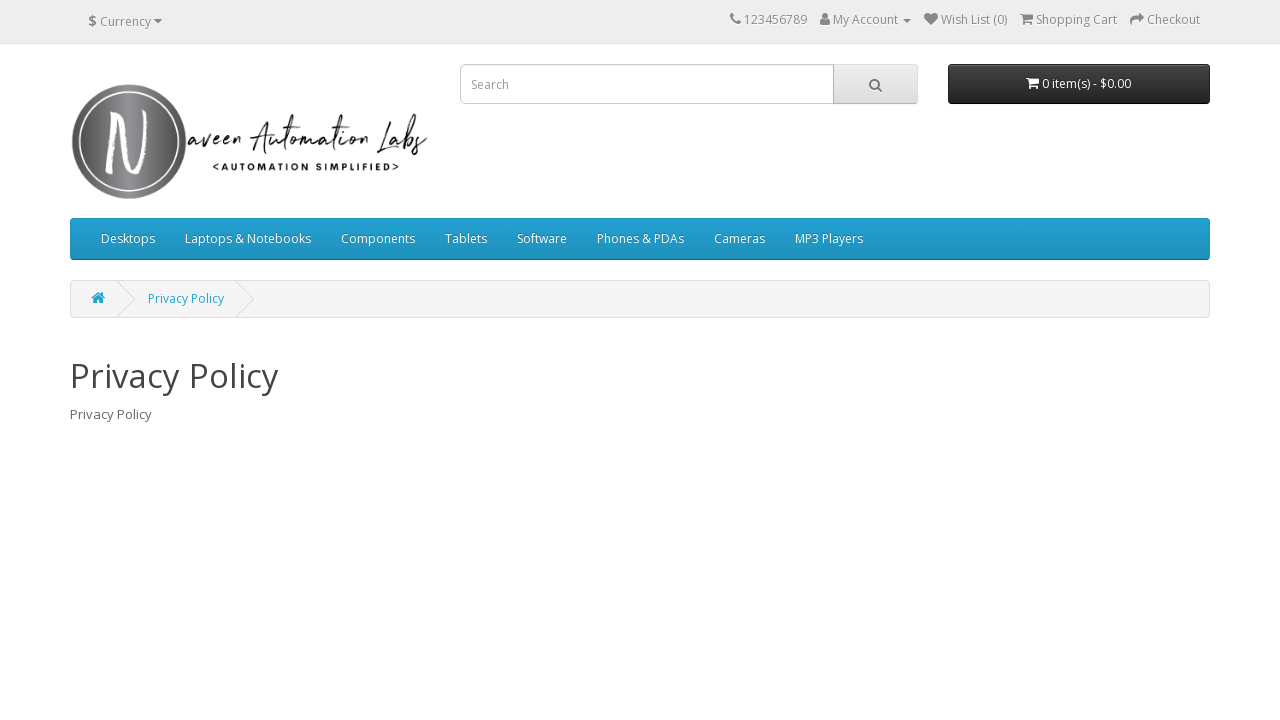

Navigated back to login page
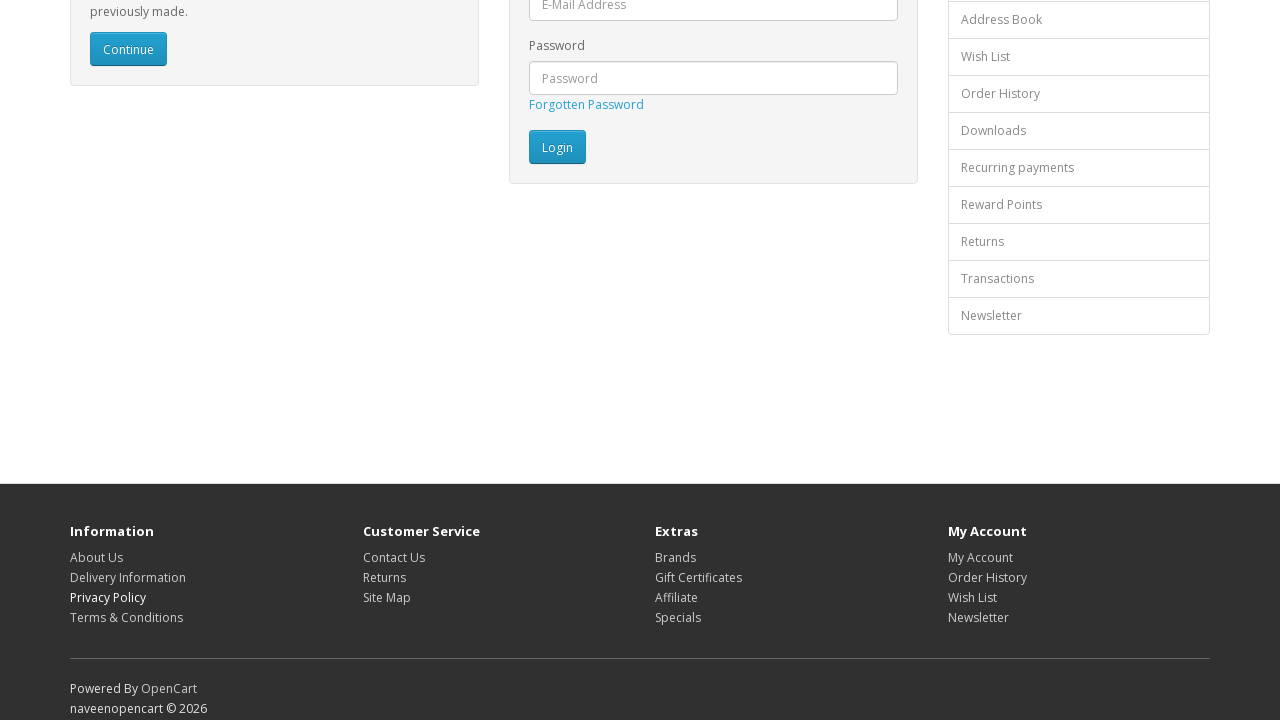

Waited for page load to complete after navigating back
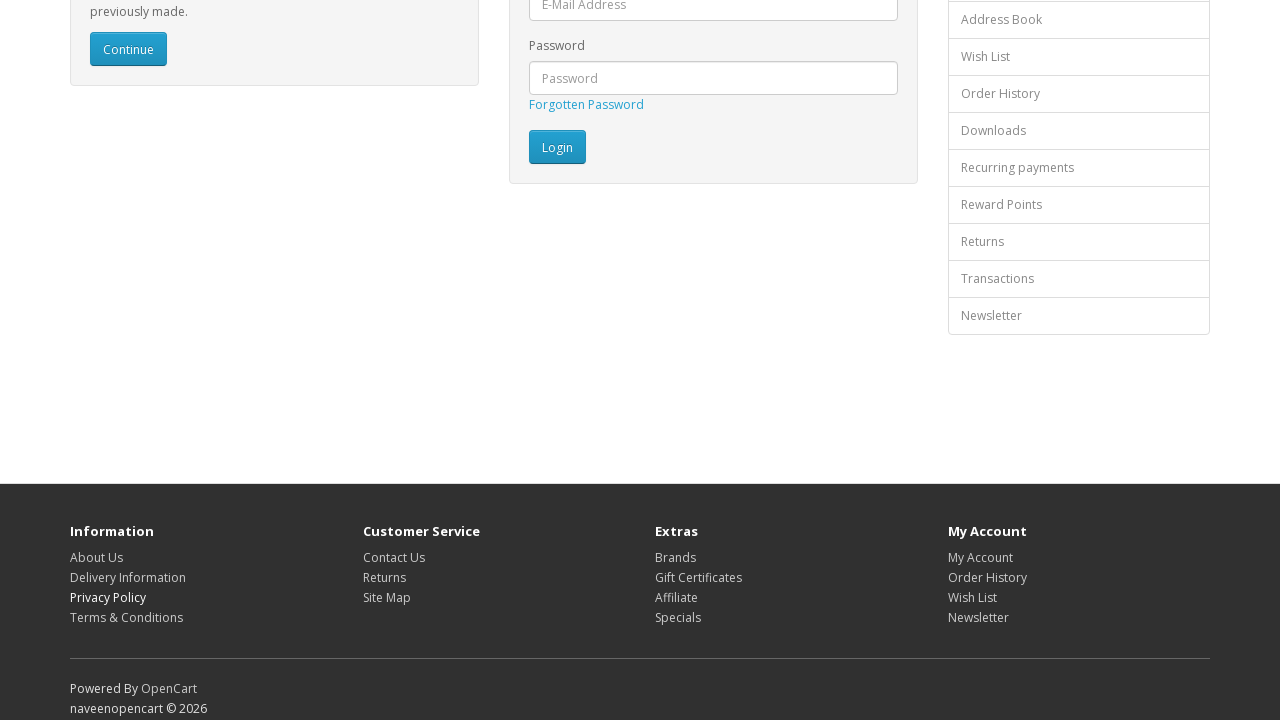

Re-fetched footer links to avoid stale elements (iteration 4/16)
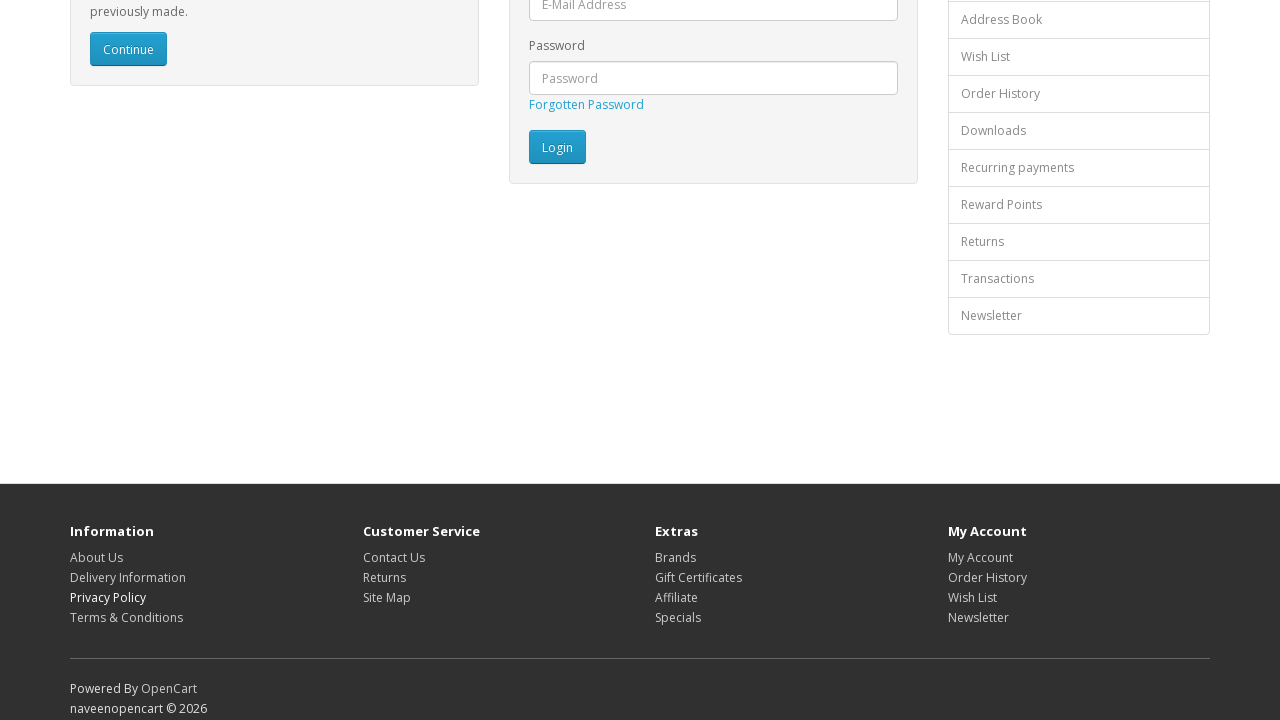

Clicked footer link #4 at (126, 617) on footer a >> nth=3
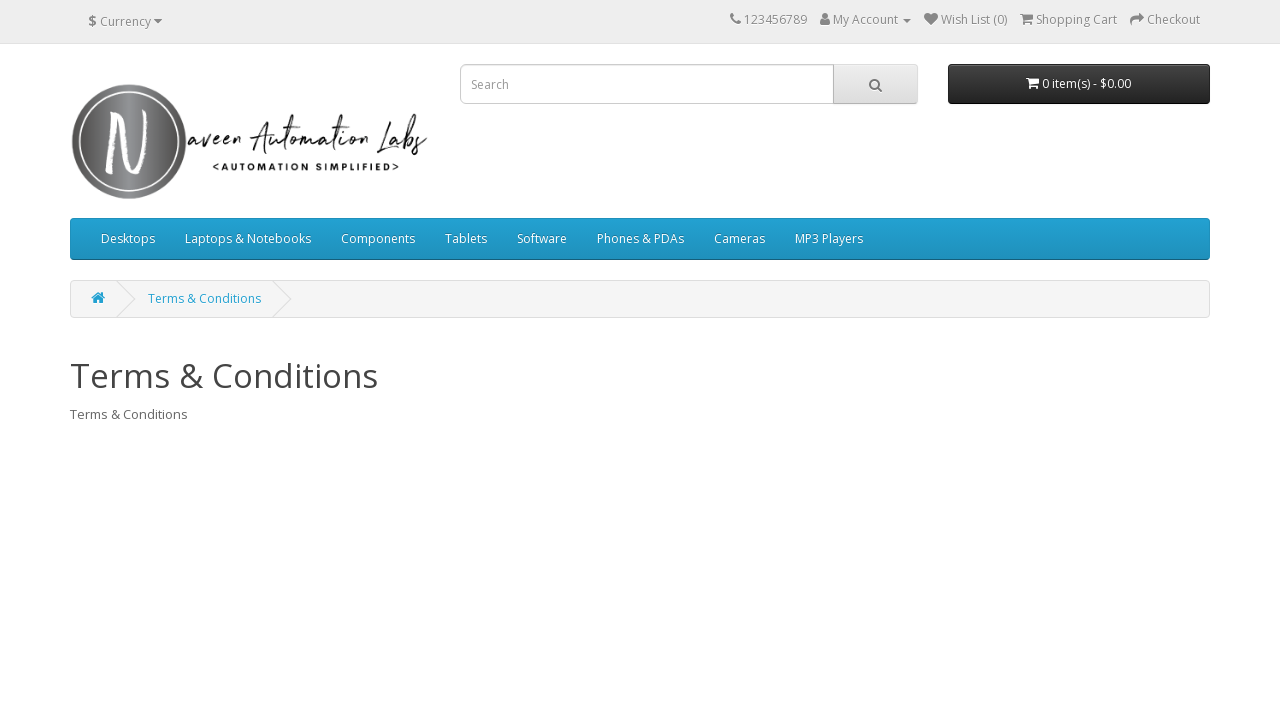

Waited for page load to complete after clicking footer link #4
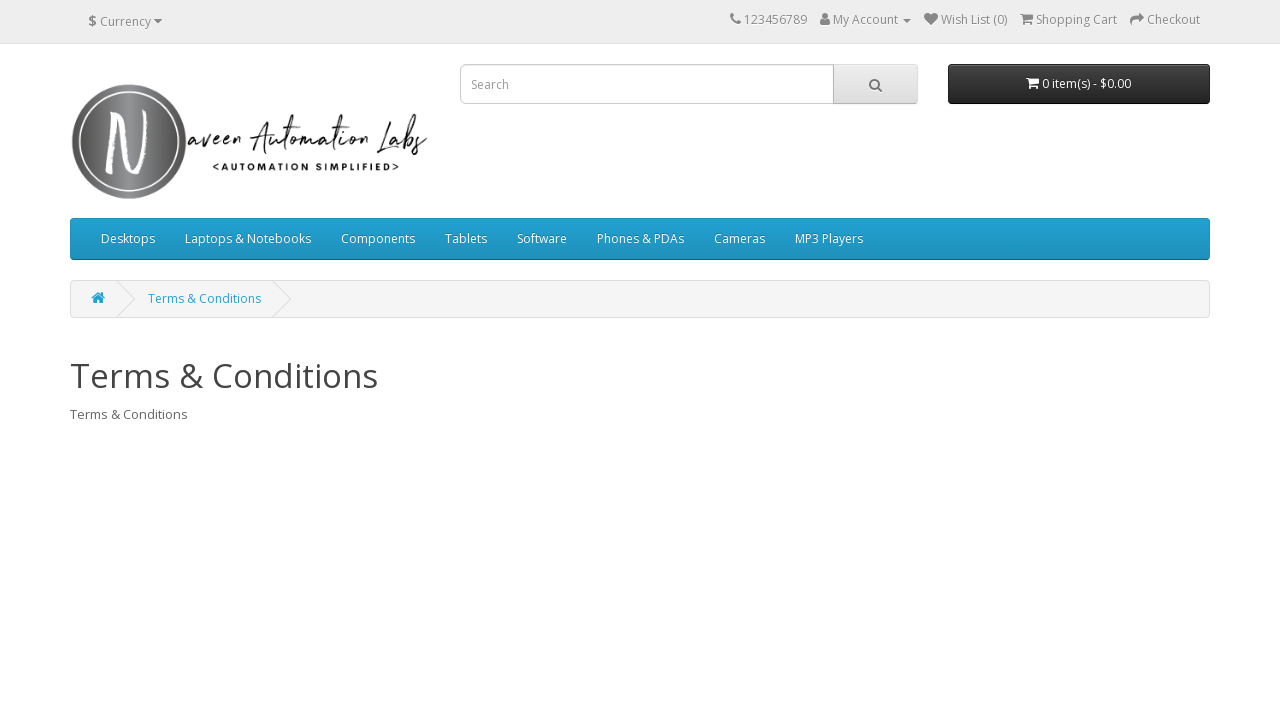

Navigated back to login page
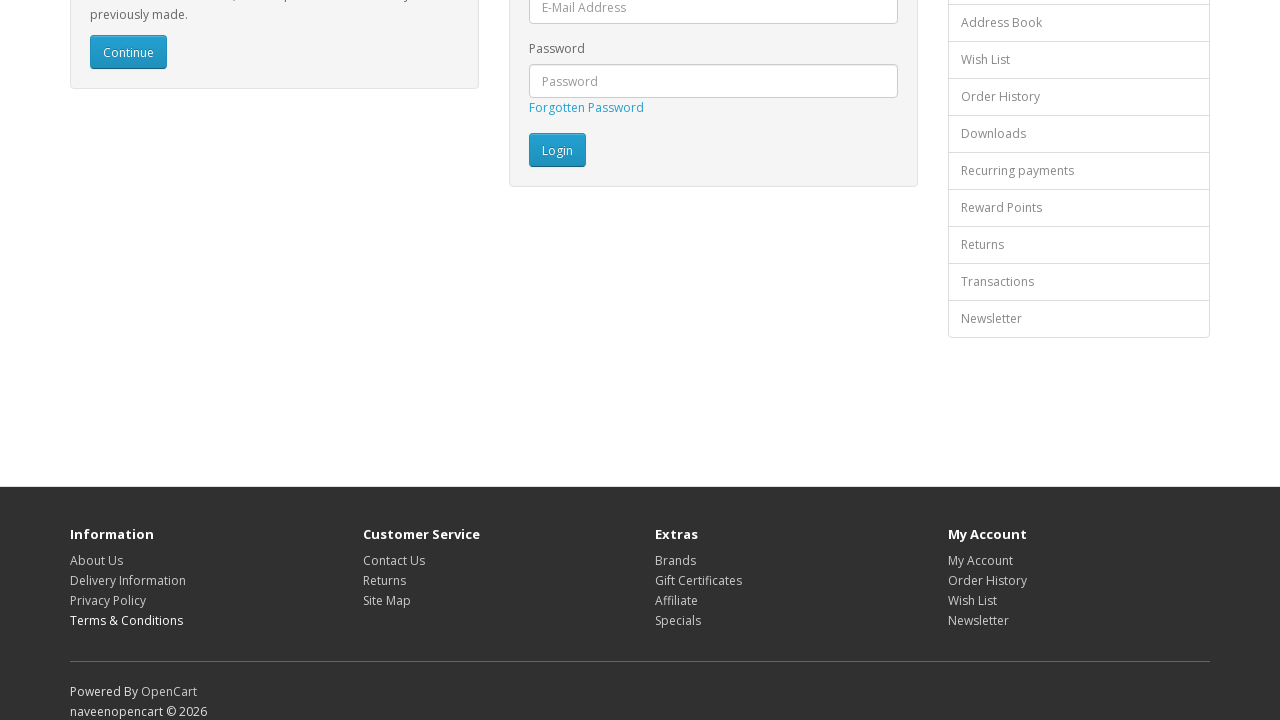

Waited for page load to complete after navigating back
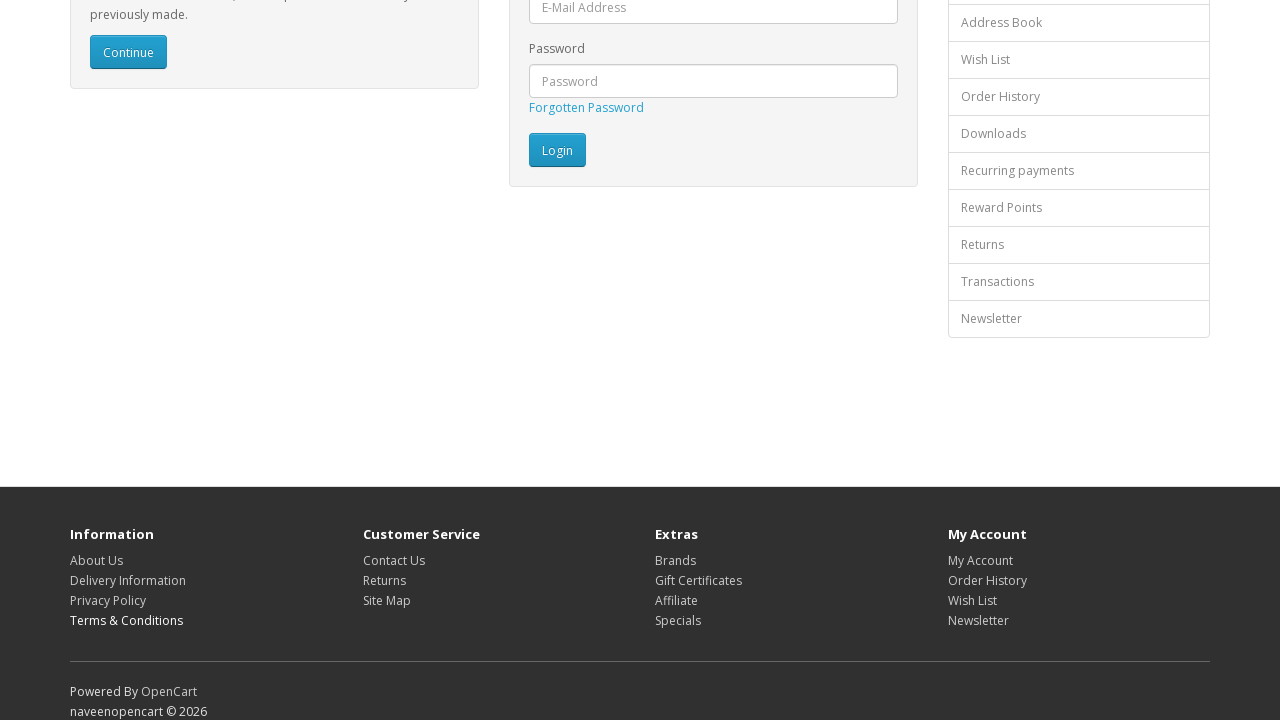

Re-fetched footer links to avoid stale elements (iteration 5/16)
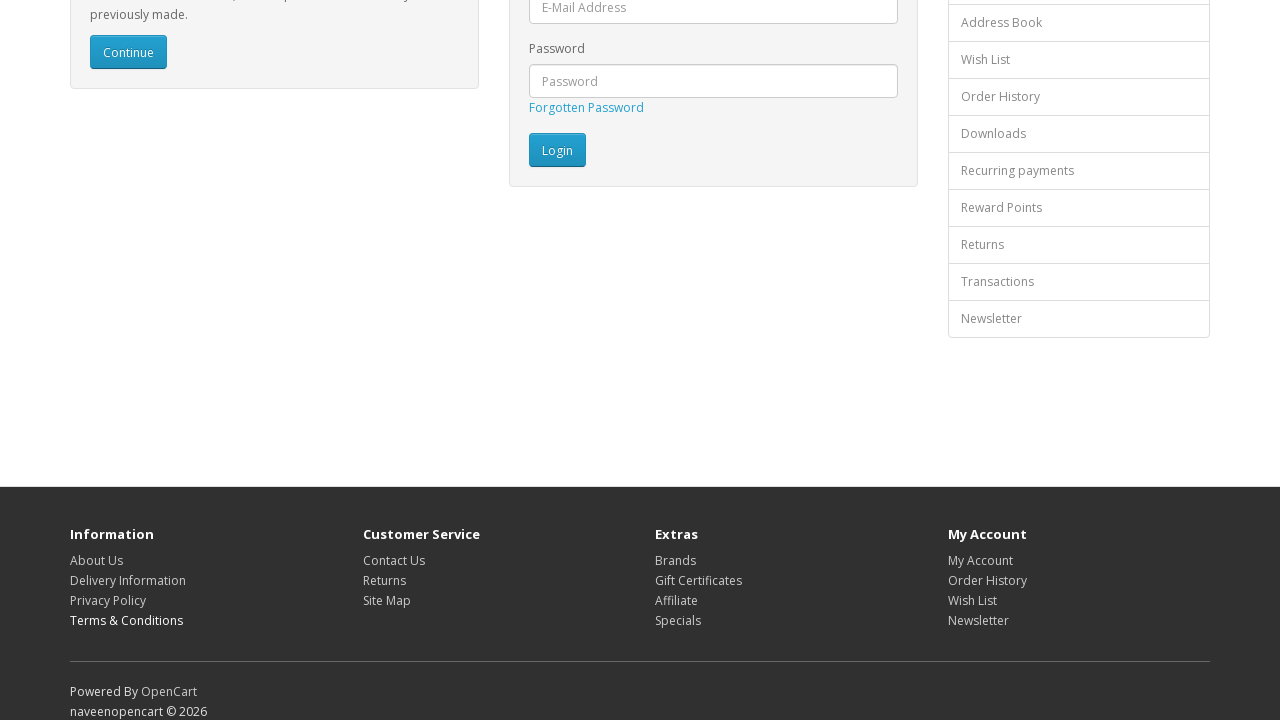

Clicked footer link #5 at (394, 560) on footer a >> nth=4
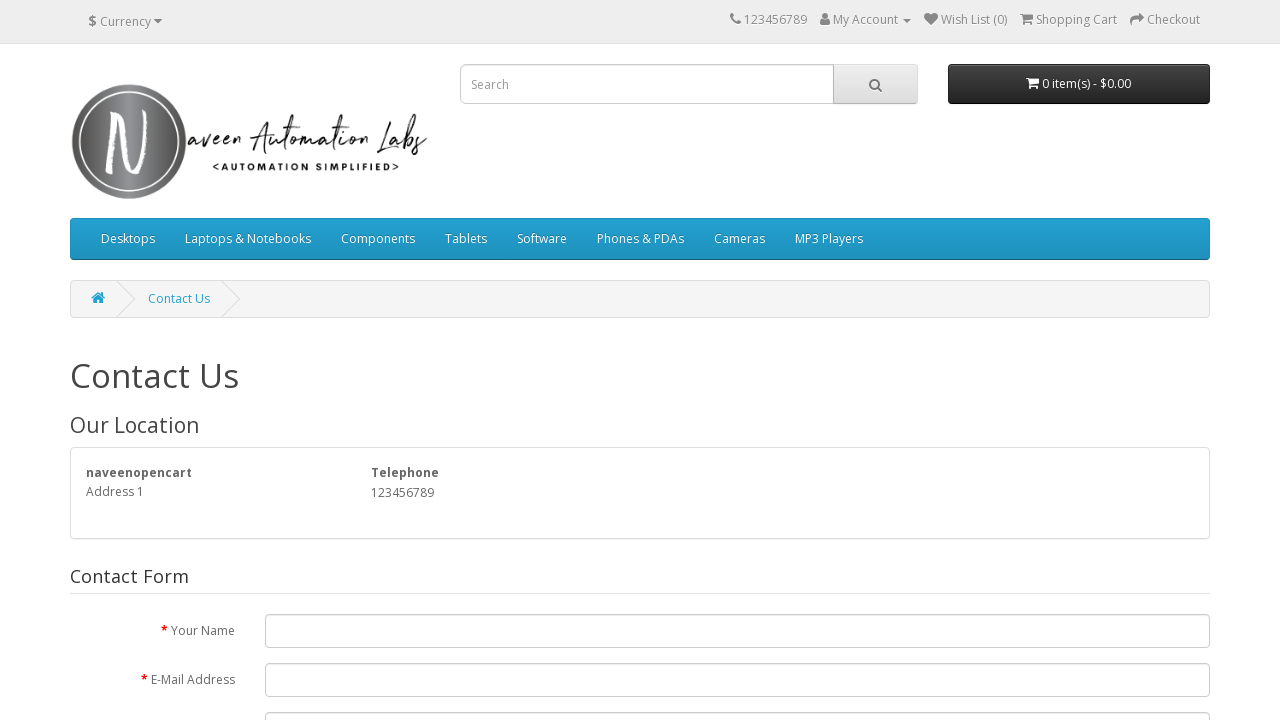

Waited for page load to complete after clicking footer link #5
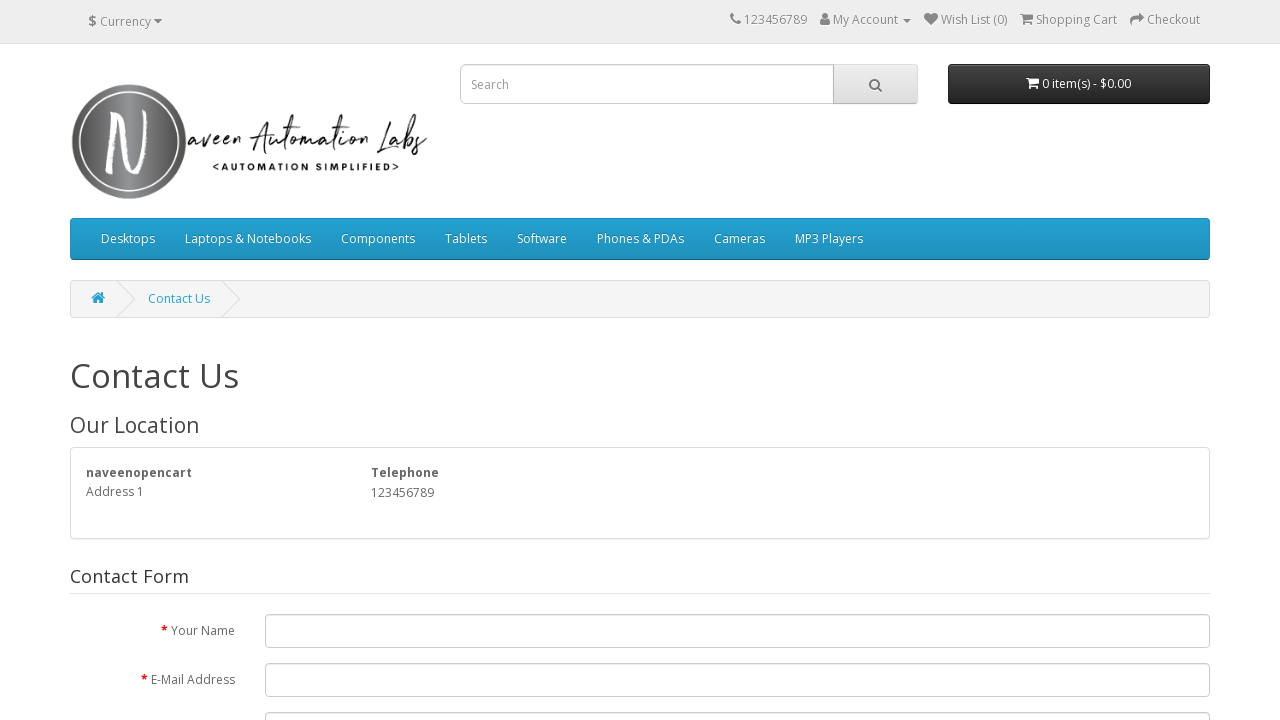

Navigated back to login page
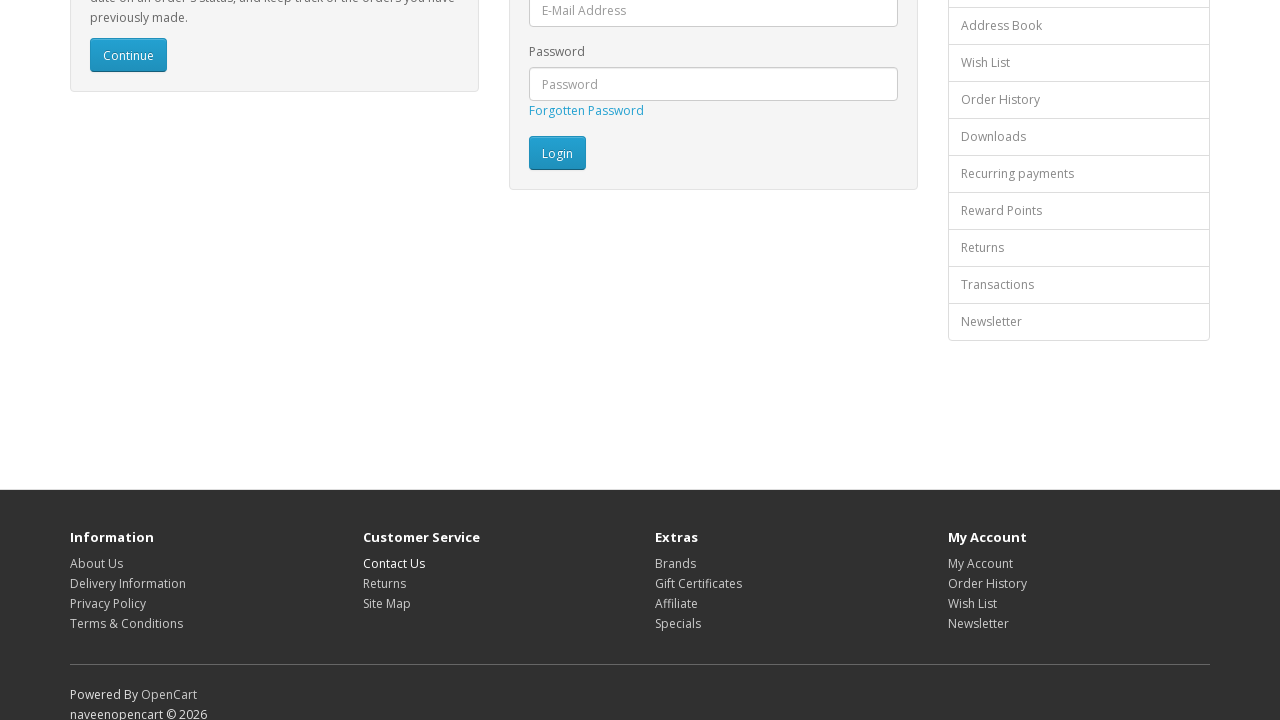

Waited for page load to complete after navigating back
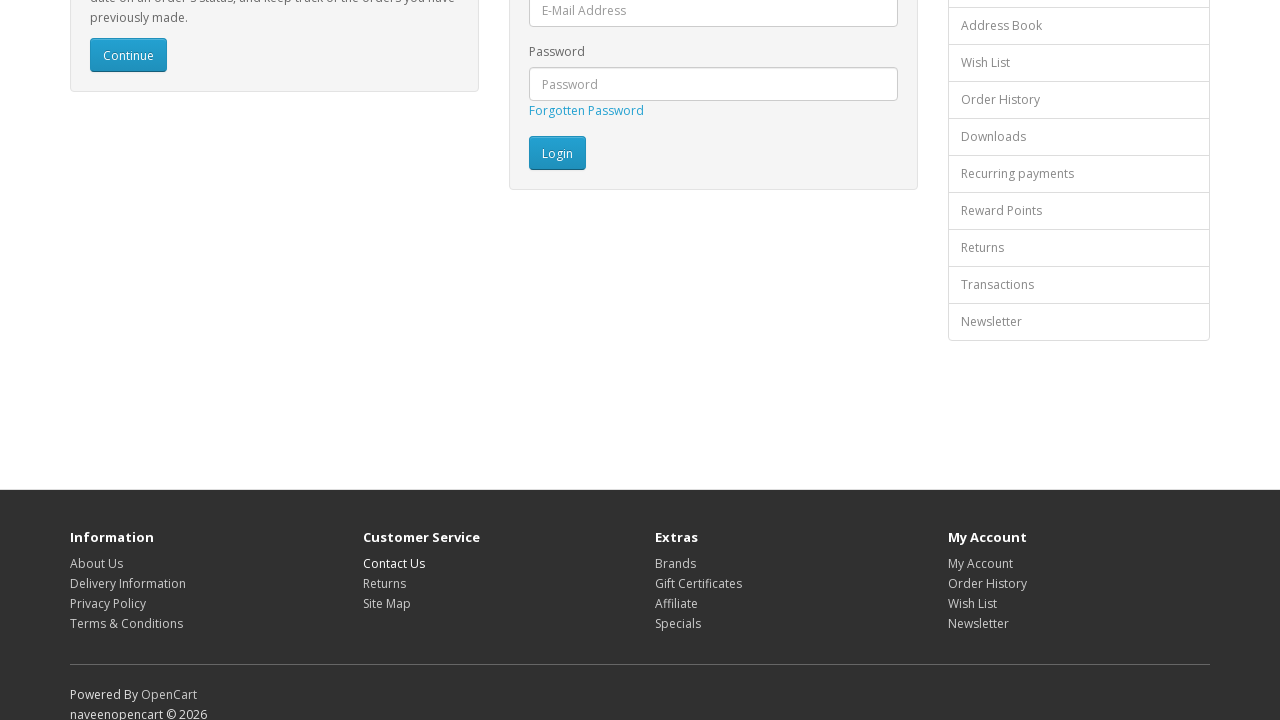

Re-fetched footer links to avoid stale elements (iteration 6/16)
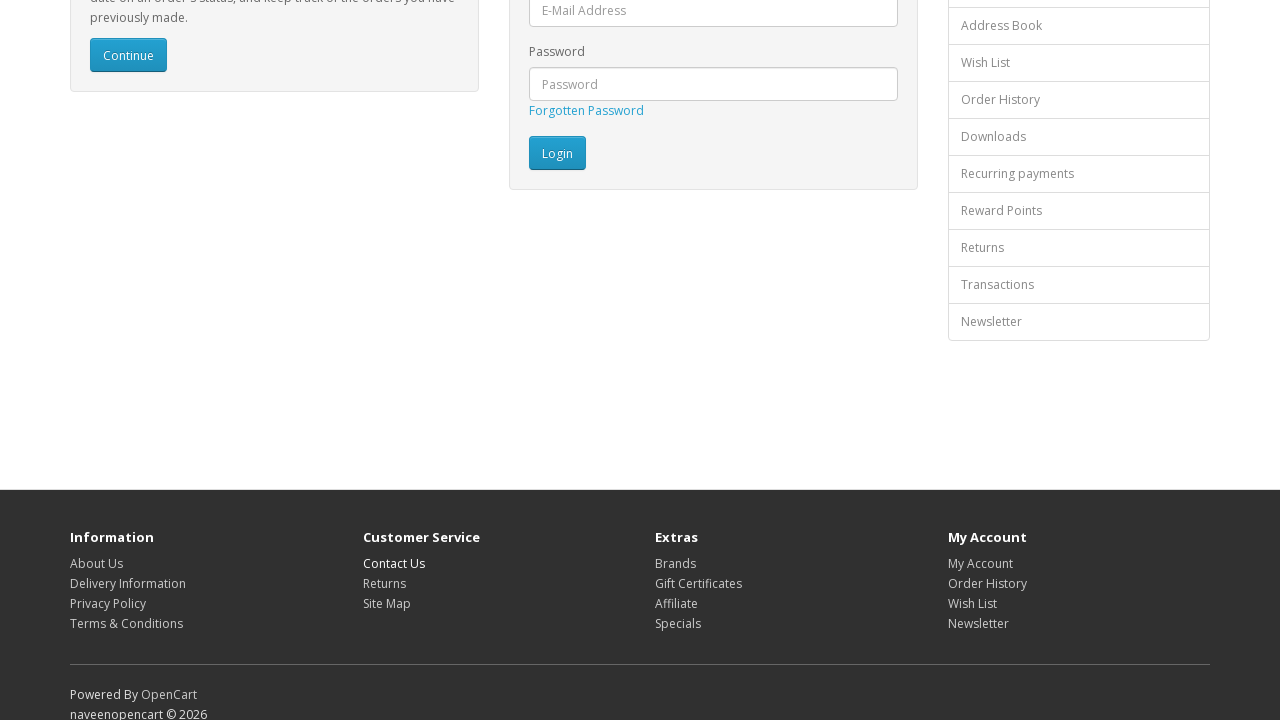

Clicked footer link #6 at (384, 583) on footer a >> nth=5
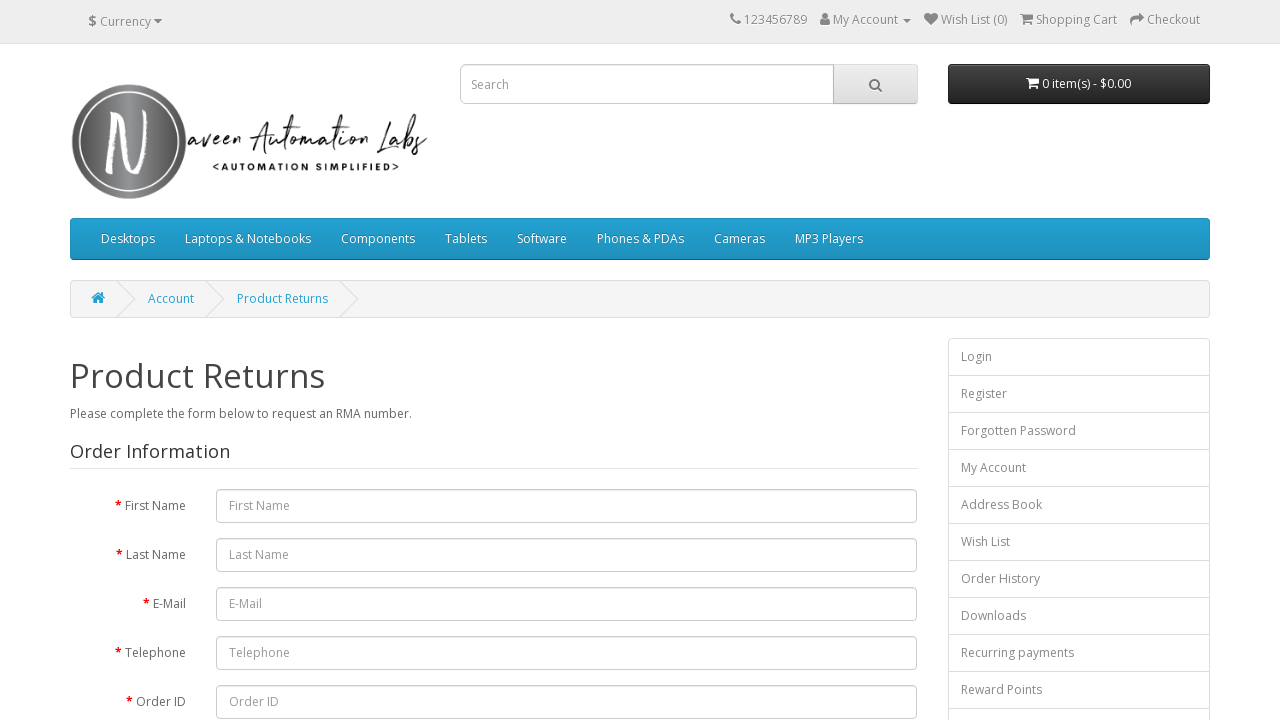

Waited for page load to complete after clicking footer link #6
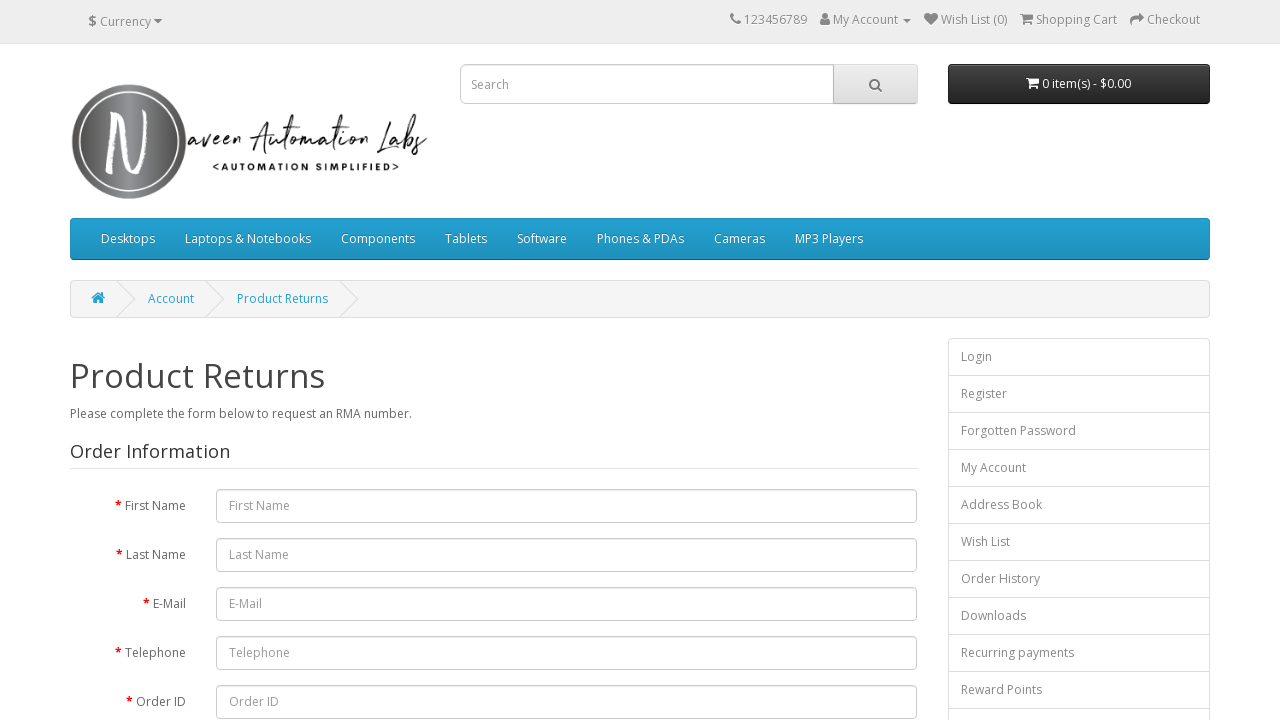

Navigated back to login page
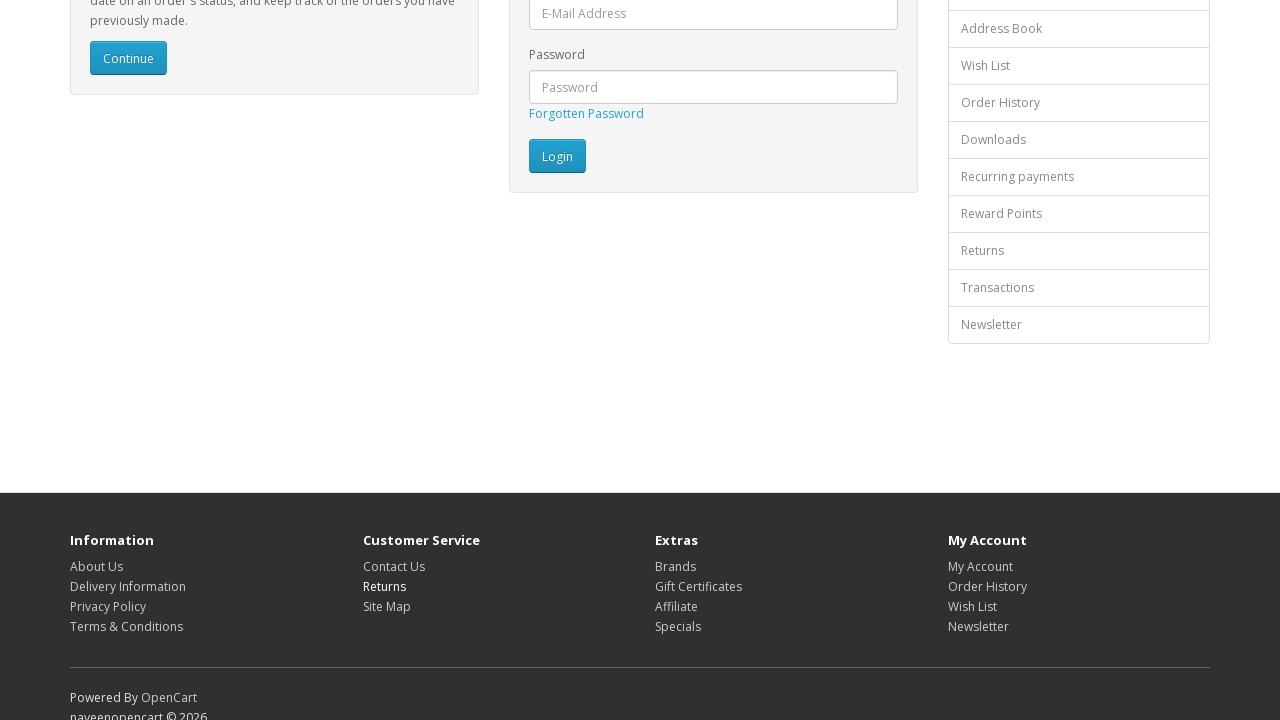

Waited for page load to complete after navigating back
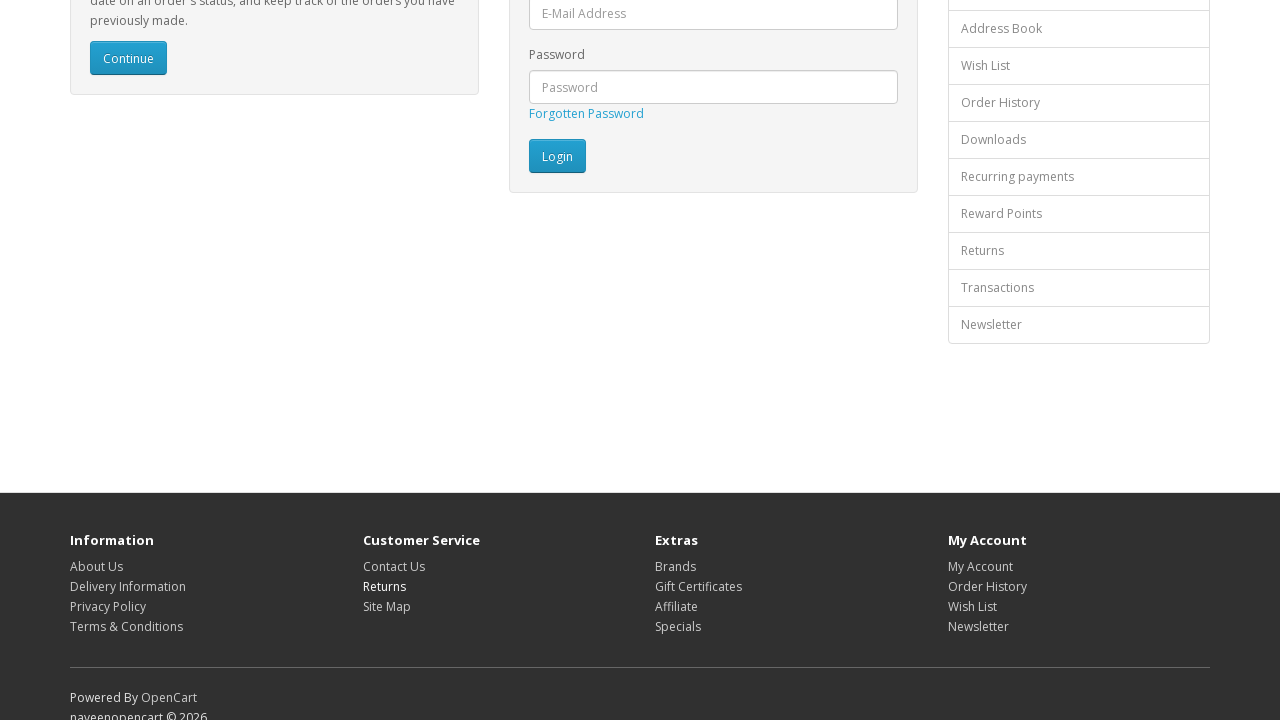

Re-fetched footer links to avoid stale elements (iteration 7/16)
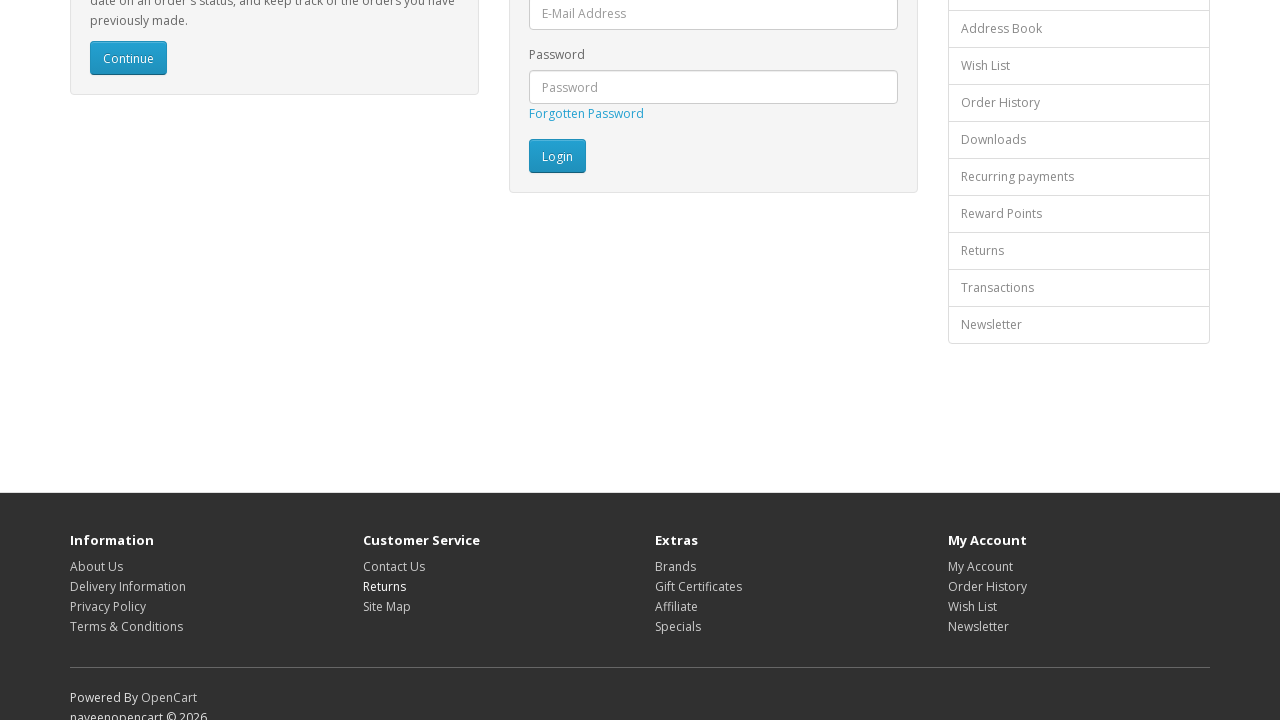

Clicked footer link #7 at (386, 606) on footer a >> nth=6
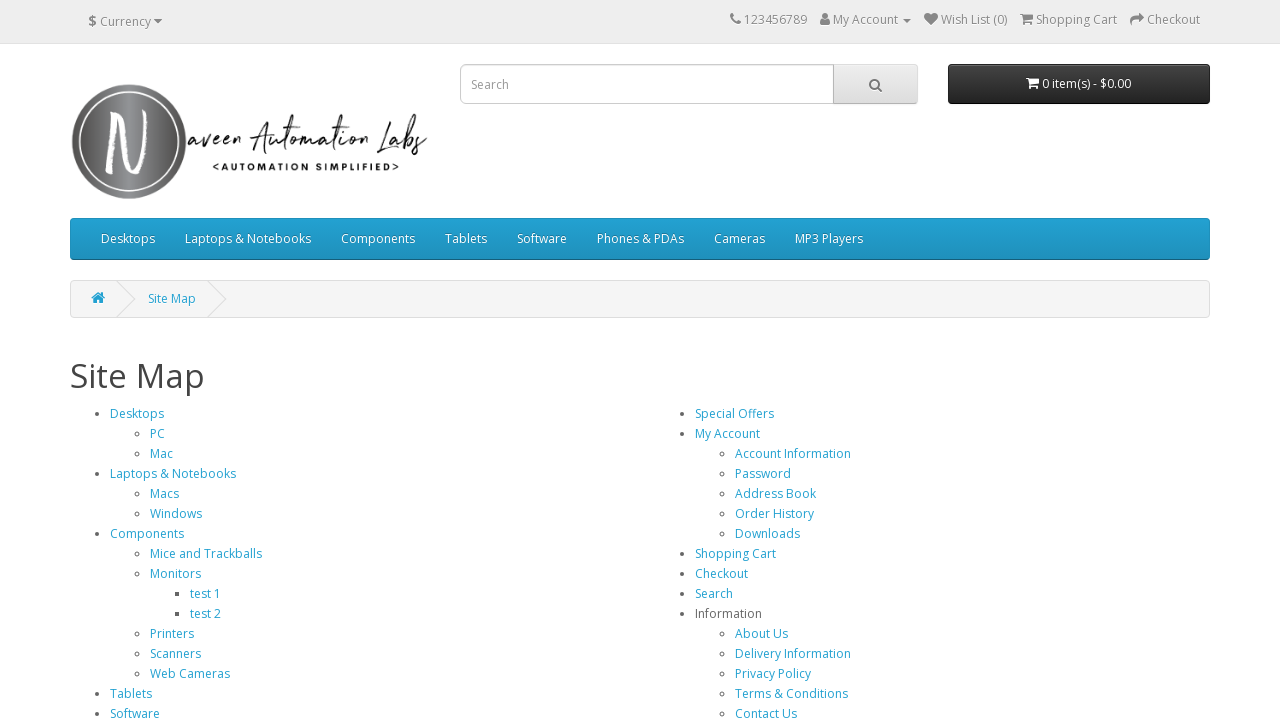

Waited for page load to complete after clicking footer link #7
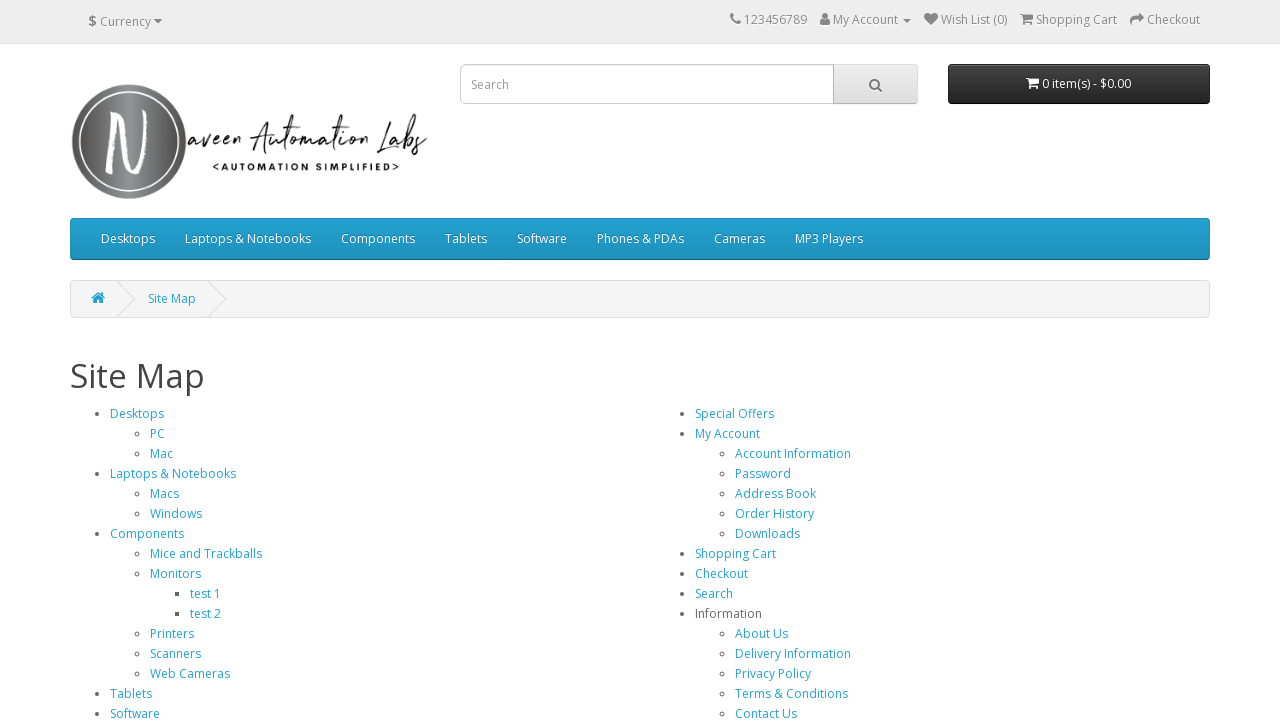

Navigated back to login page
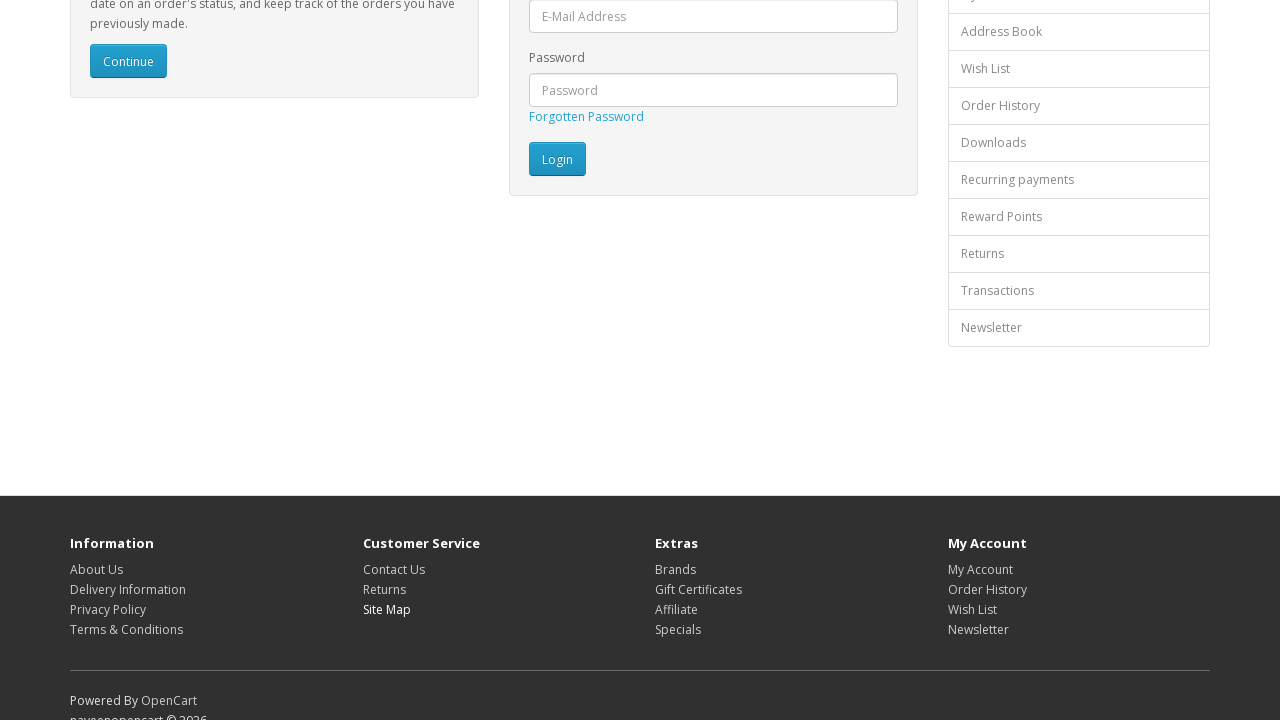

Waited for page load to complete after navigating back
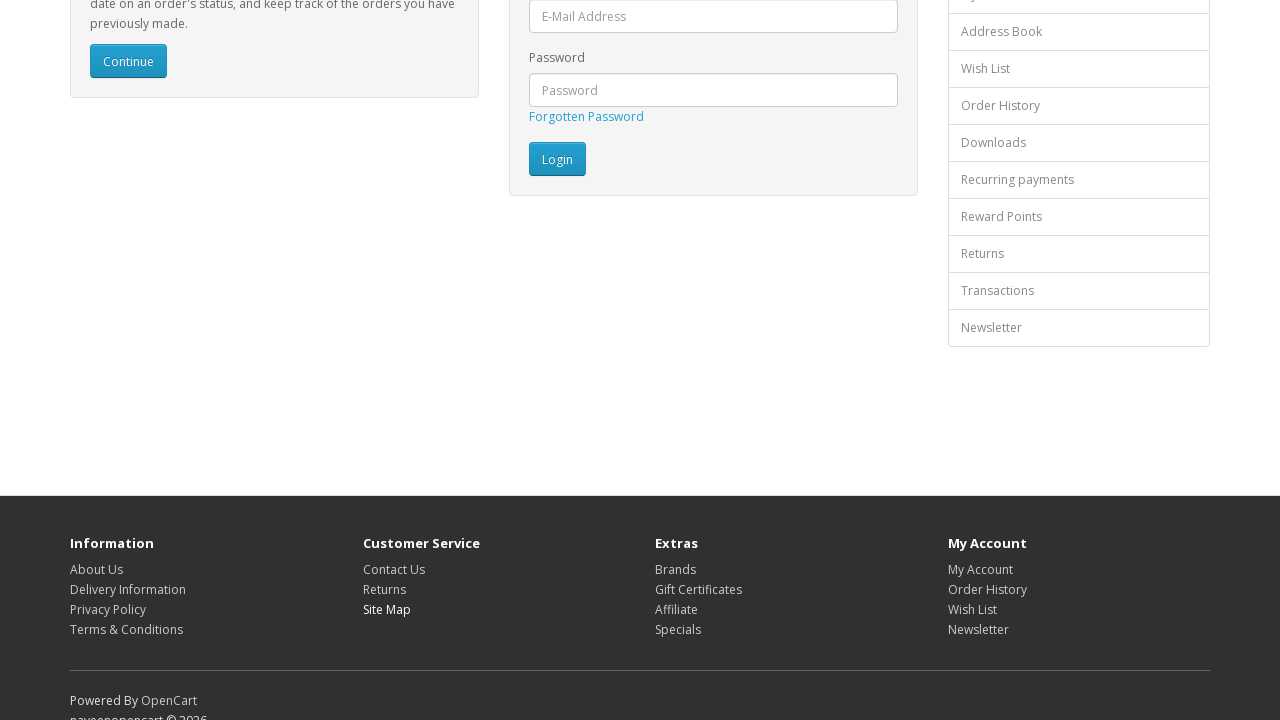

Re-fetched footer links to avoid stale elements (iteration 8/16)
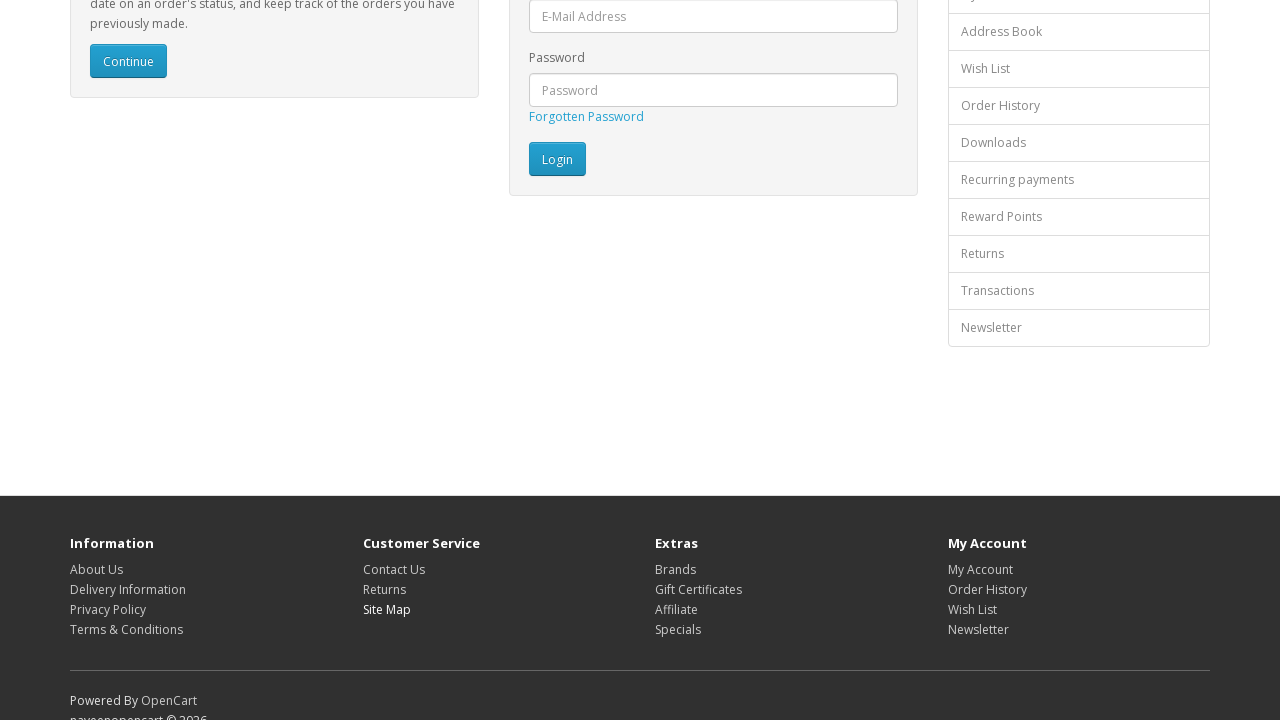

Clicked footer link #8 at (676, 569) on footer a >> nth=7
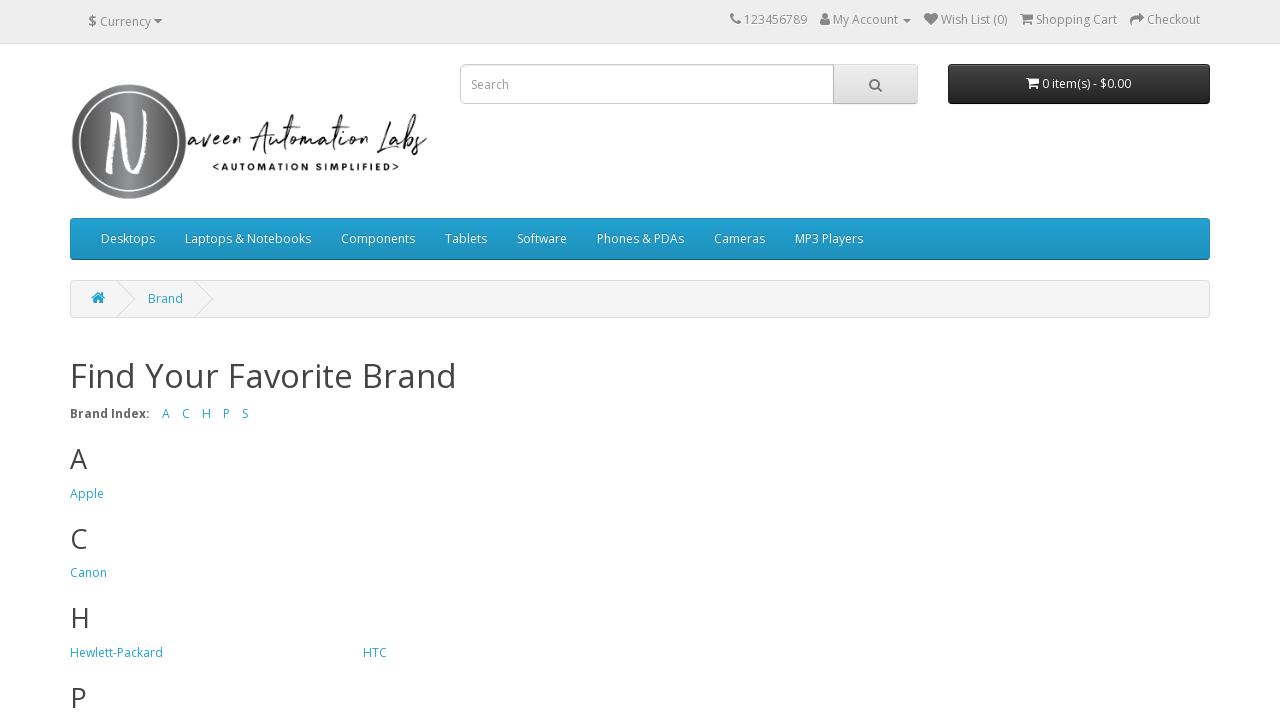

Waited for page load to complete after clicking footer link #8
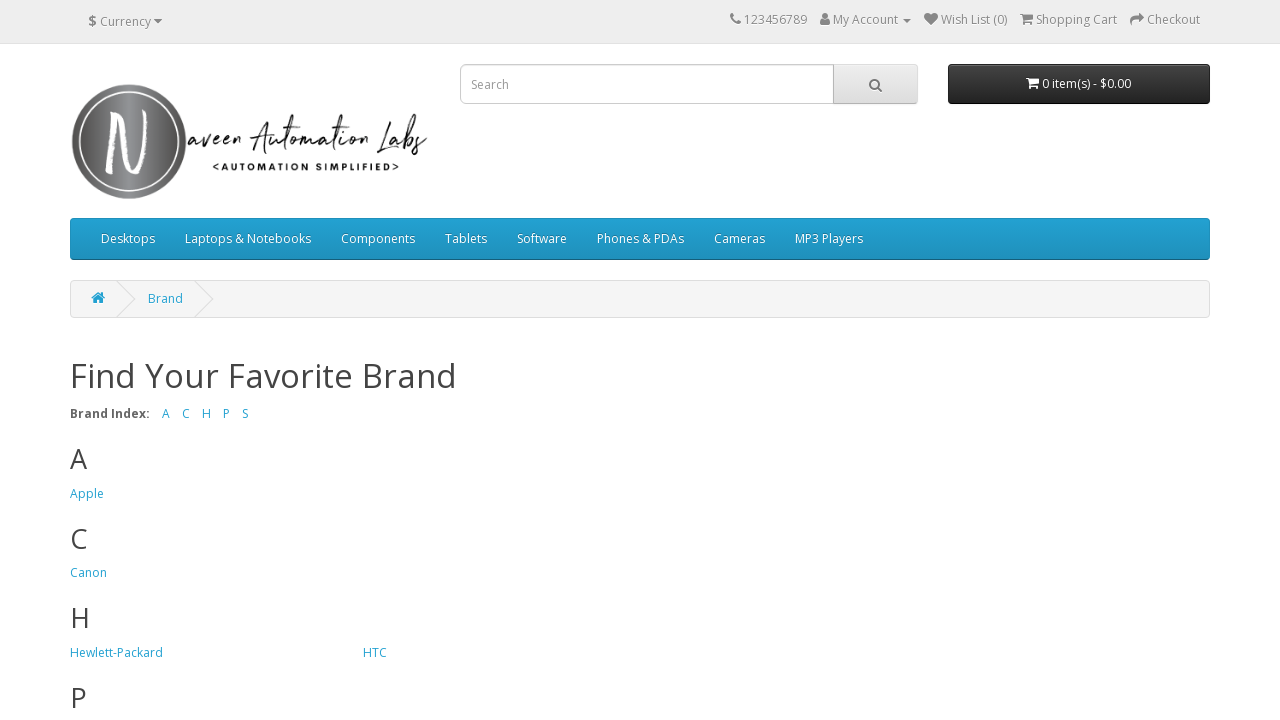

Navigated back to login page
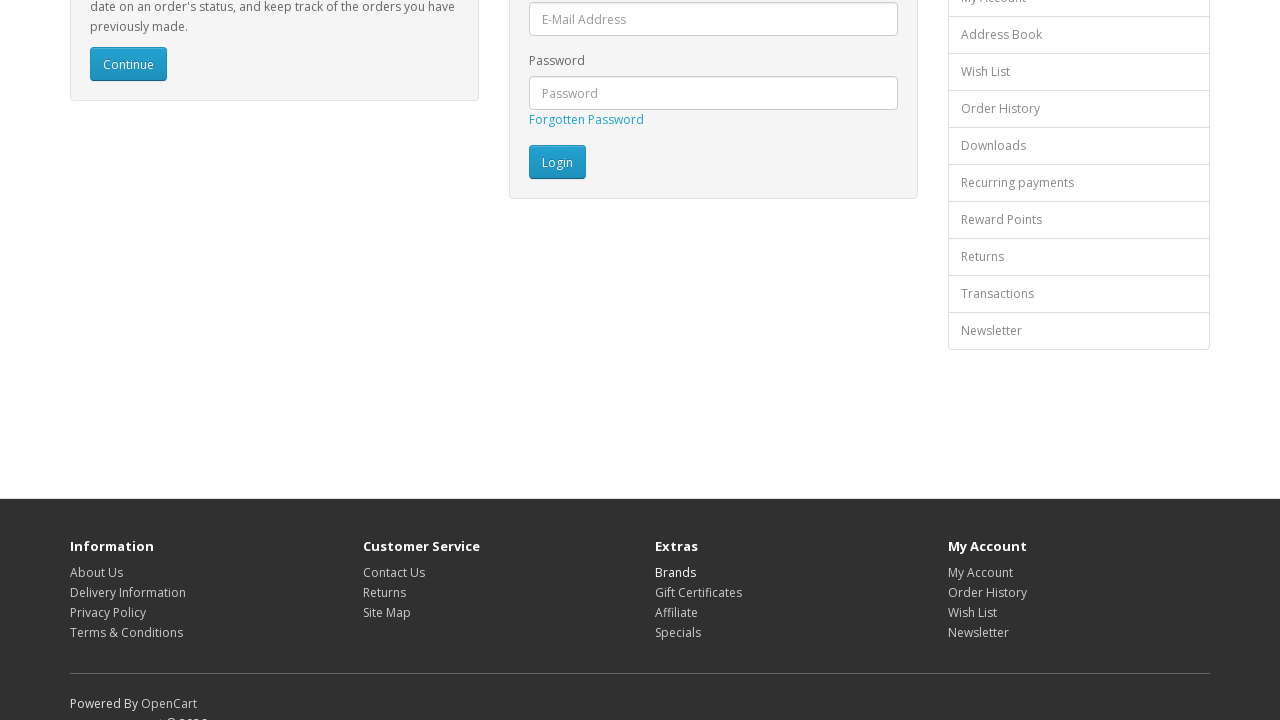

Waited for page load to complete after navigating back
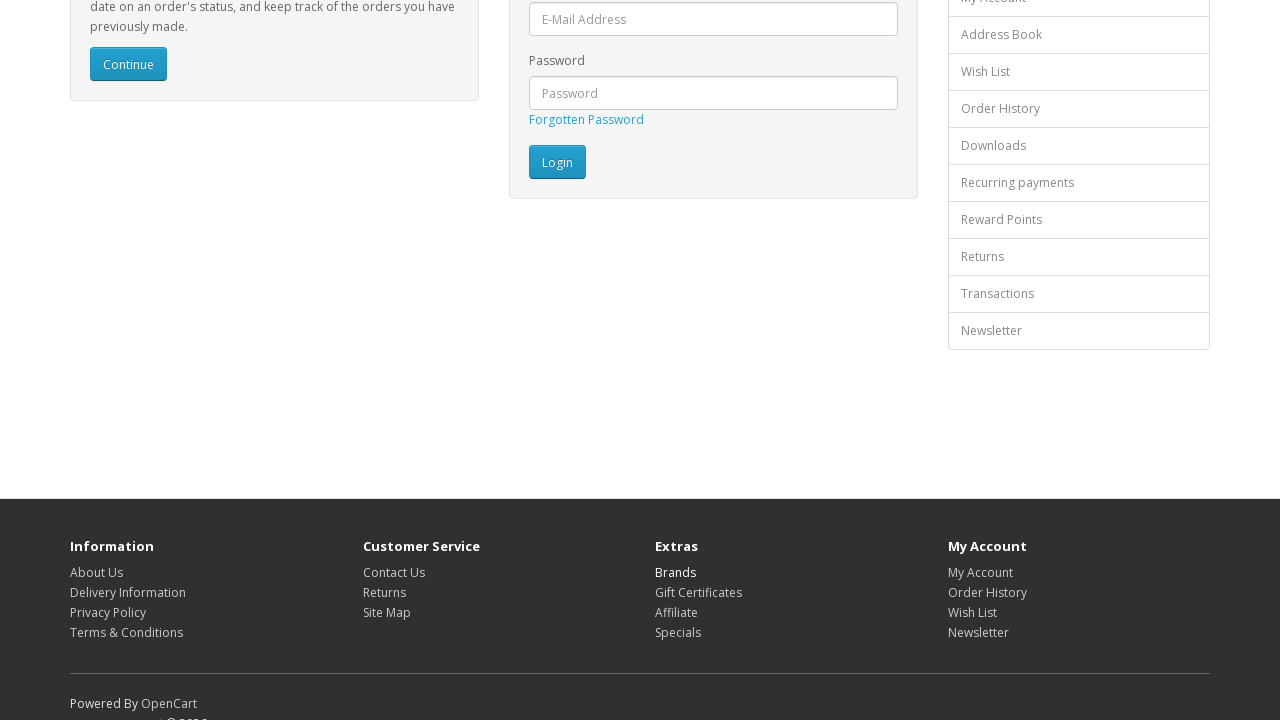

Re-fetched footer links to avoid stale elements (iteration 9/16)
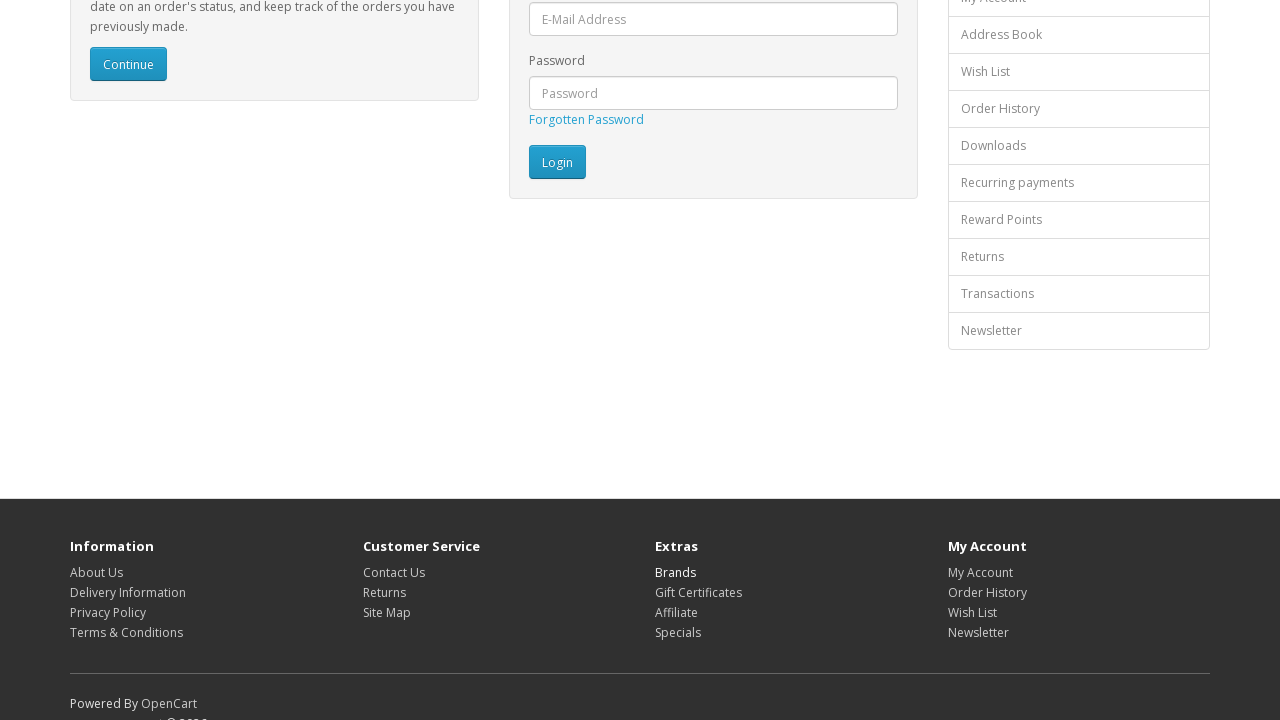

Clicked footer link #9 at (698, 592) on footer a >> nth=8
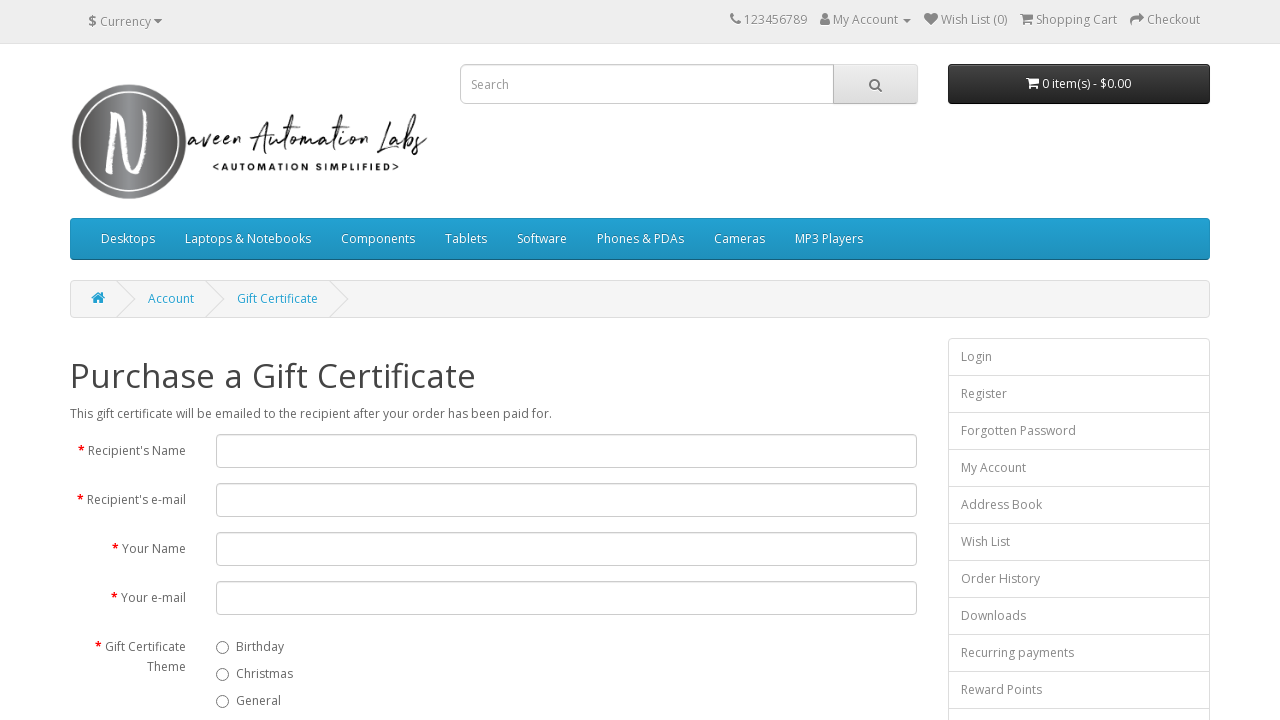

Waited for page load to complete after clicking footer link #9
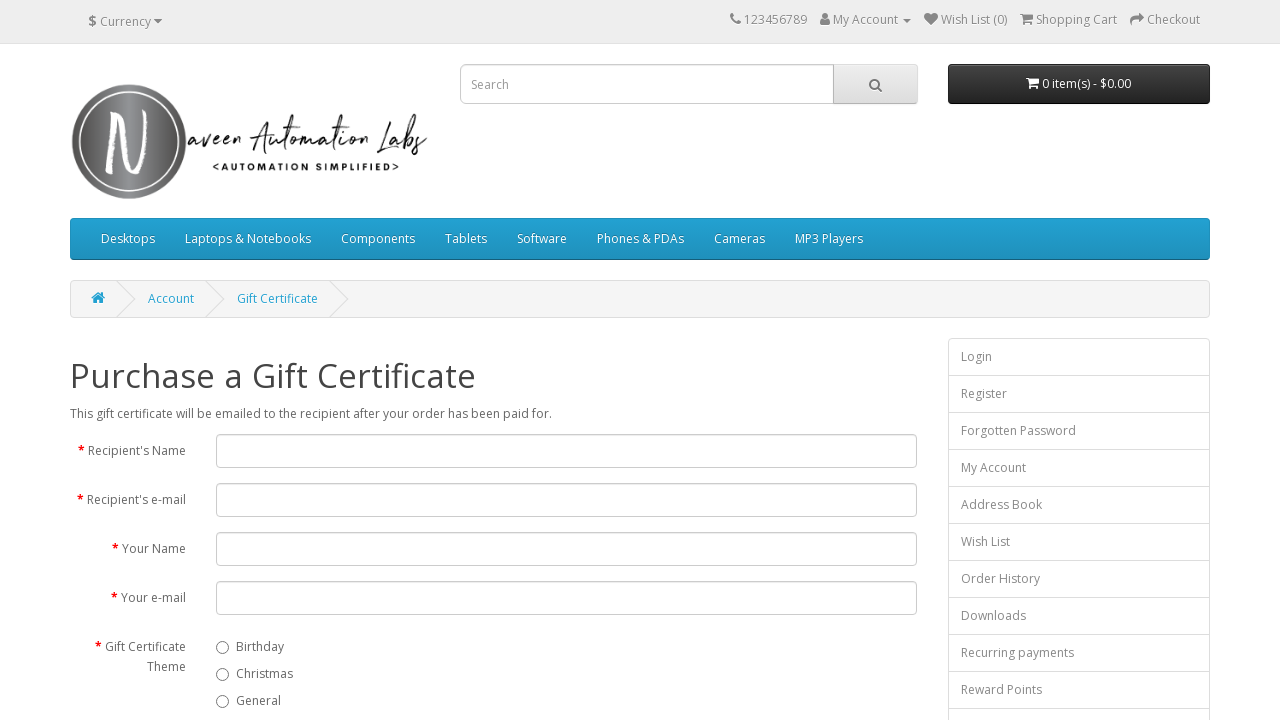

Navigated back to login page
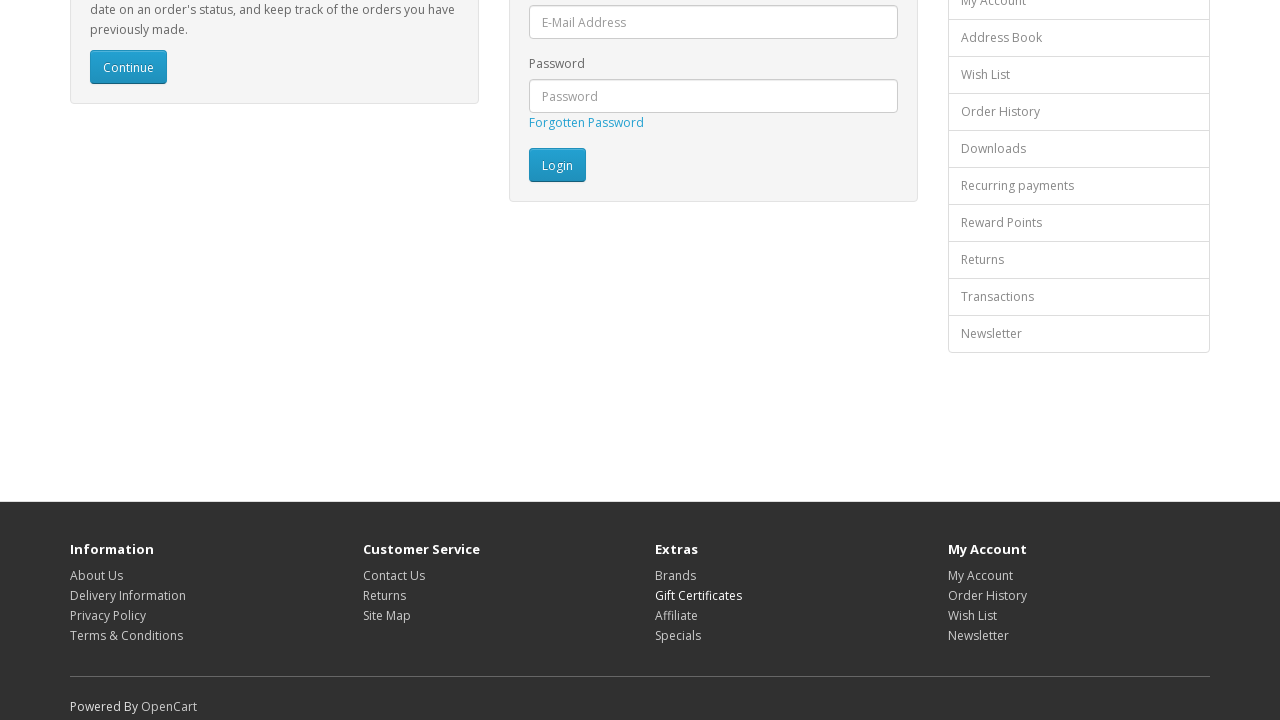

Waited for page load to complete after navigating back
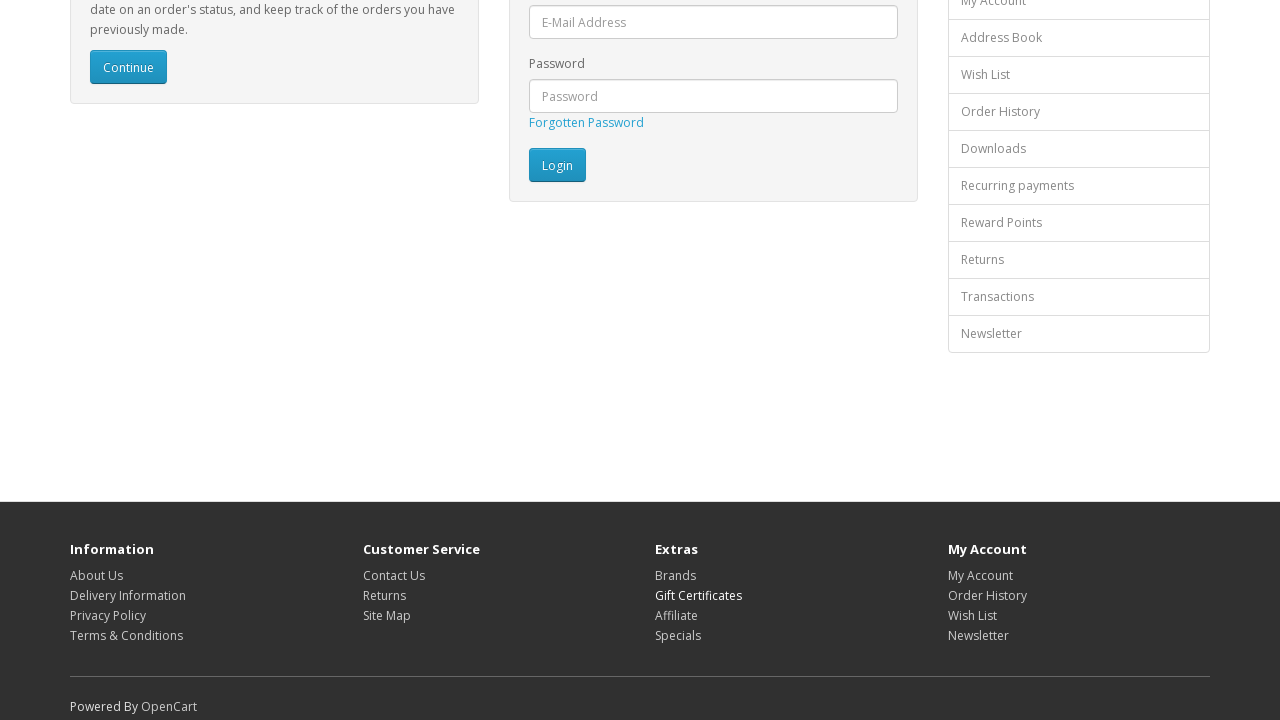

Re-fetched footer links to avoid stale elements (iteration 10/16)
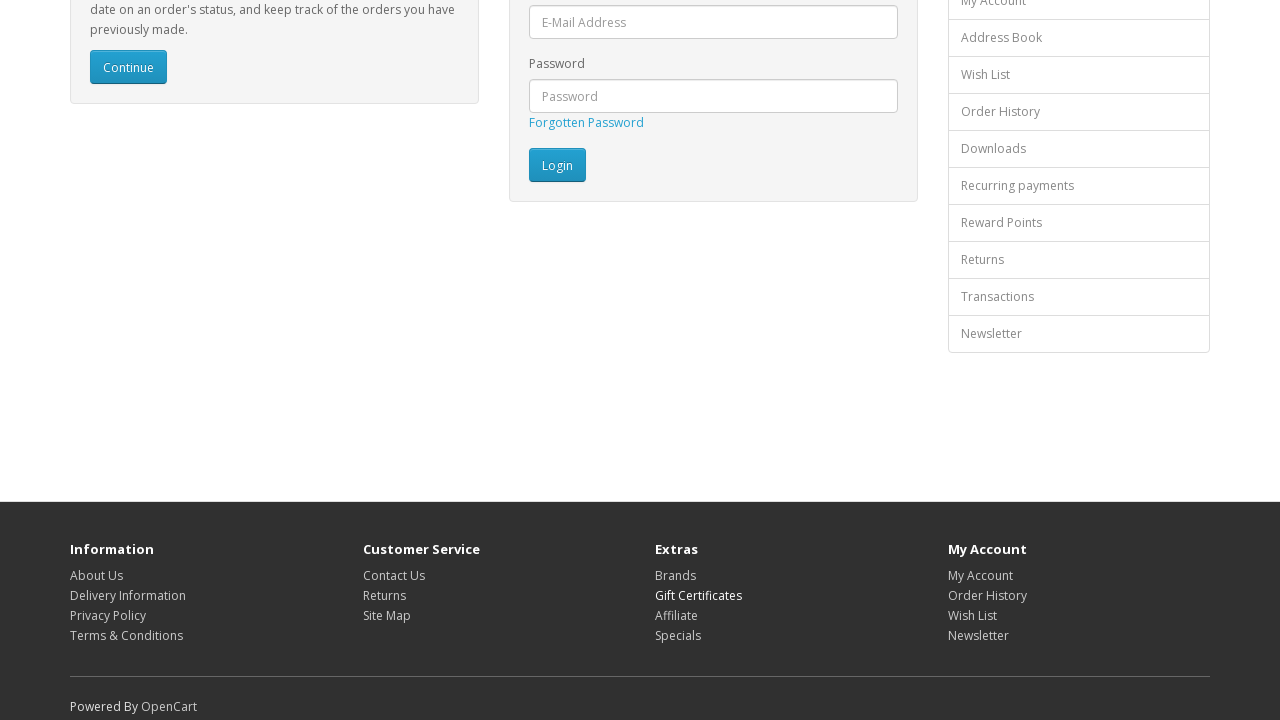

Clicked footer link #10 at (676, 615) on footer a >> nth=9
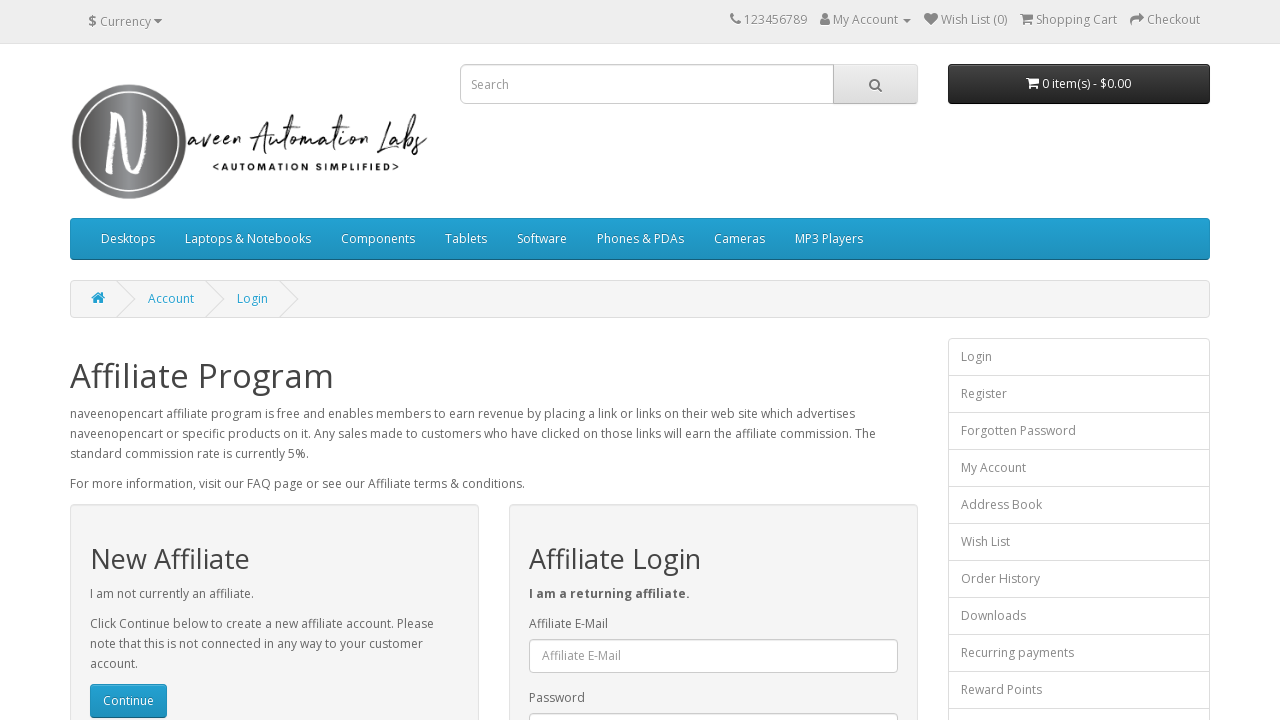

Waited for page load to complete after clicking footer link #10
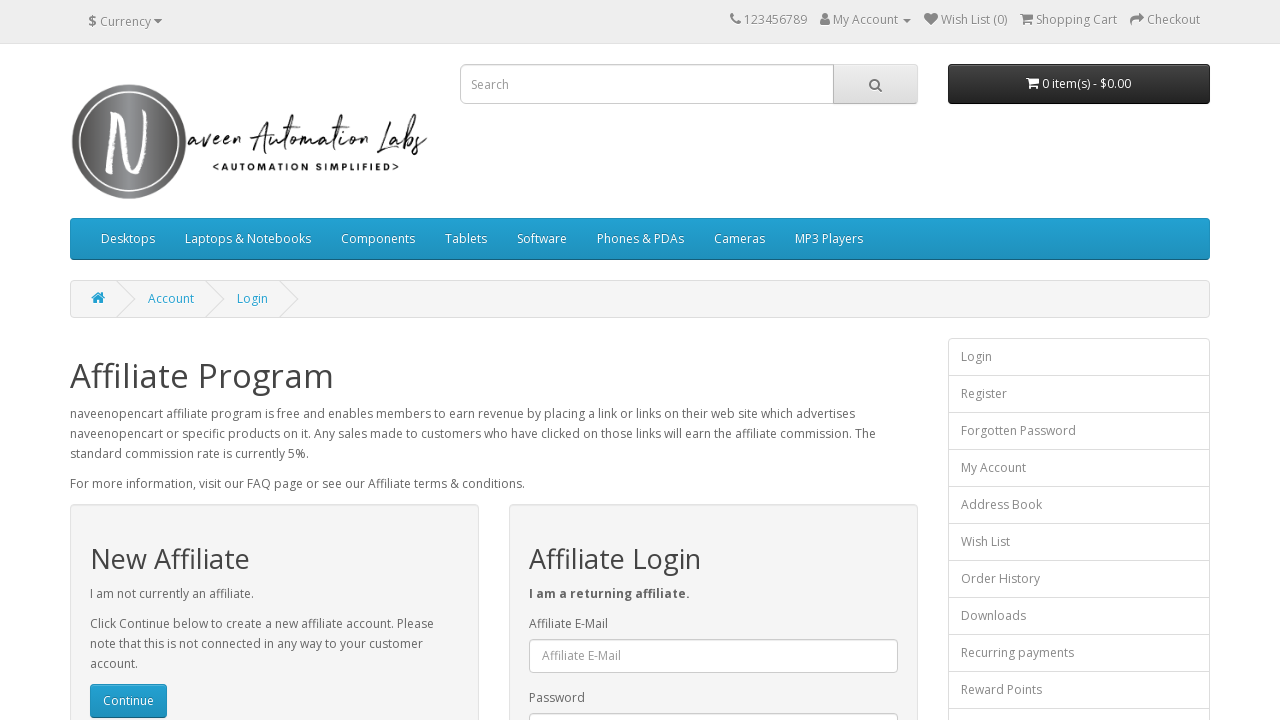

Navigated back to login page
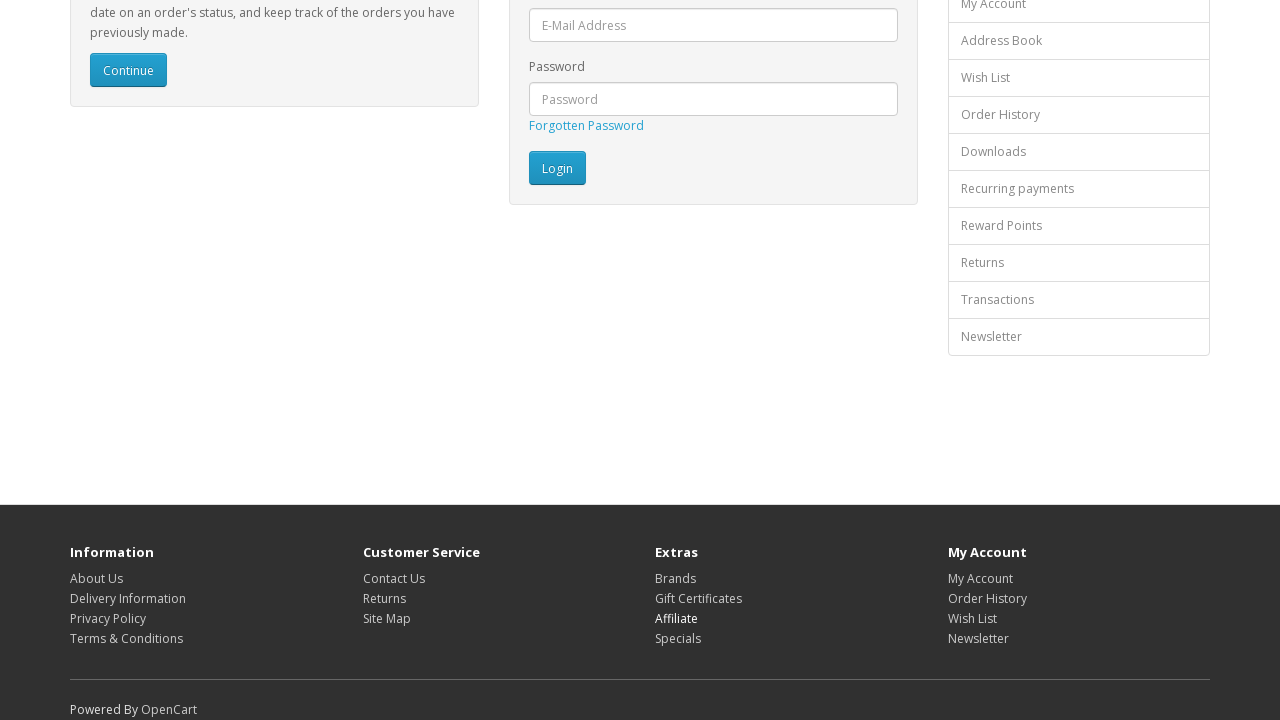

Waited for page load to complete after navigating back
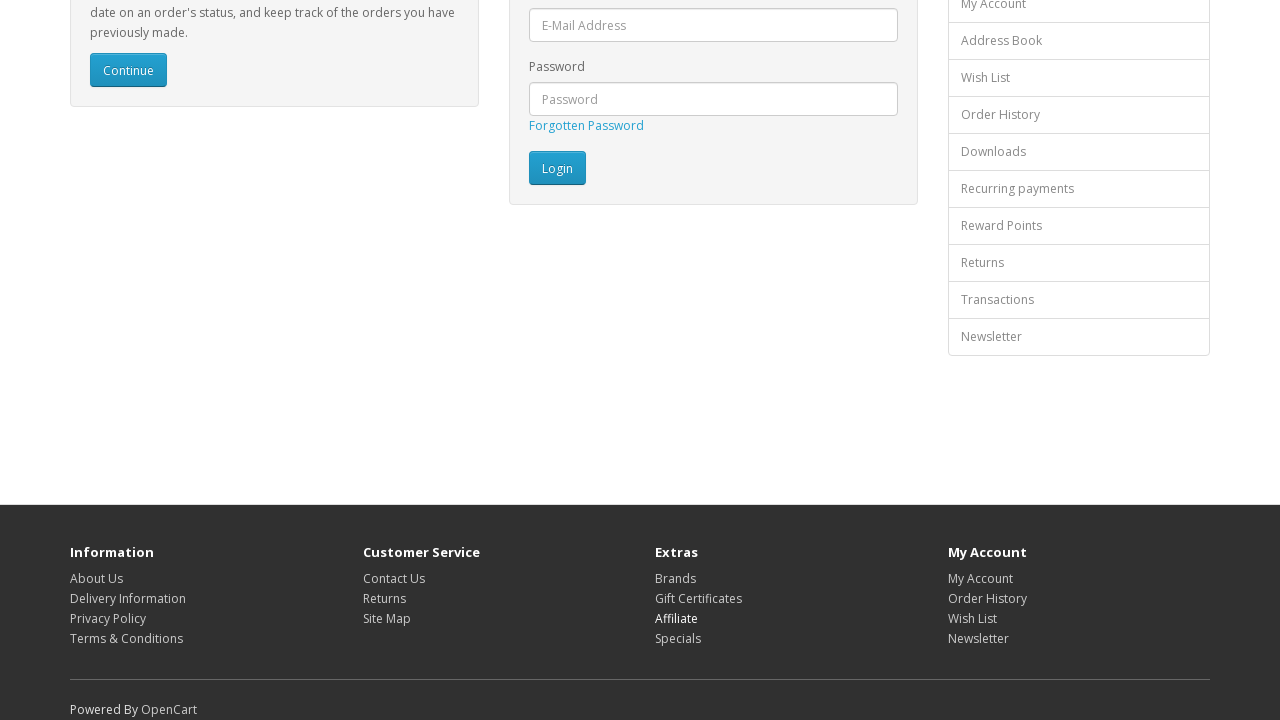

Re-fetched footer links to avoid stale elements (iteration 11/16)
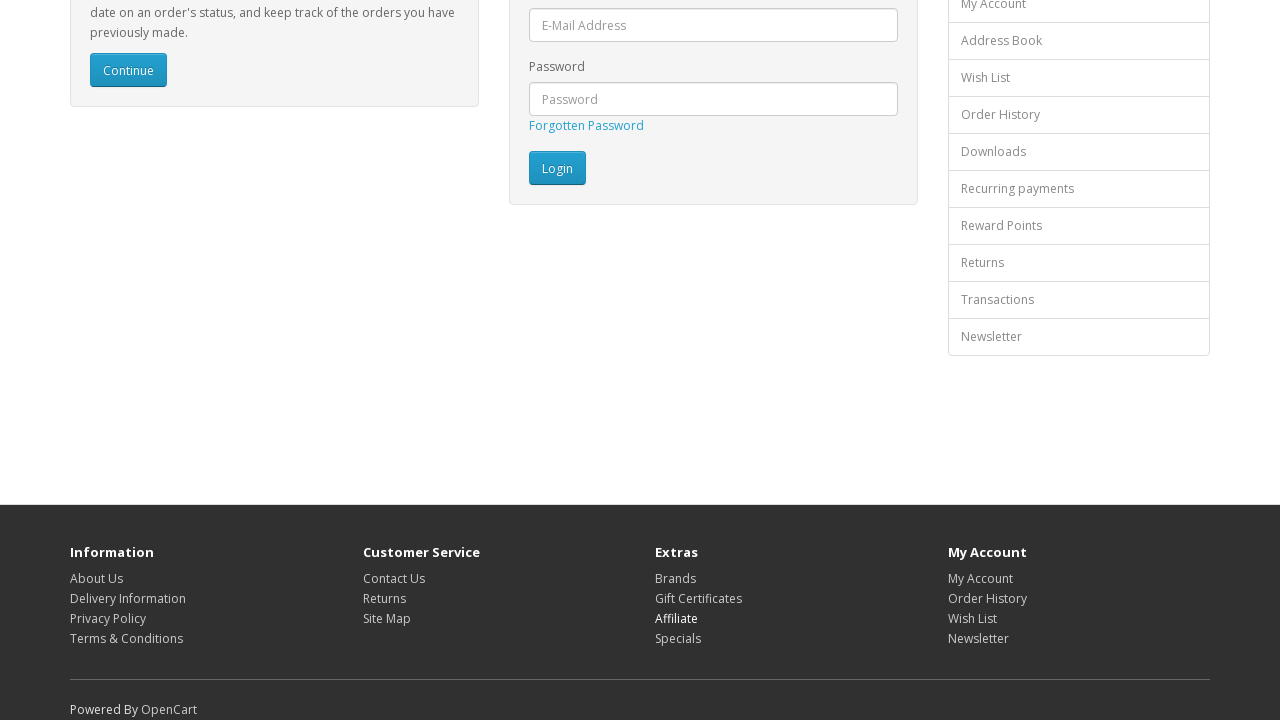

Clicked footer link #11 at (678, 638) on footer a >> nth=10
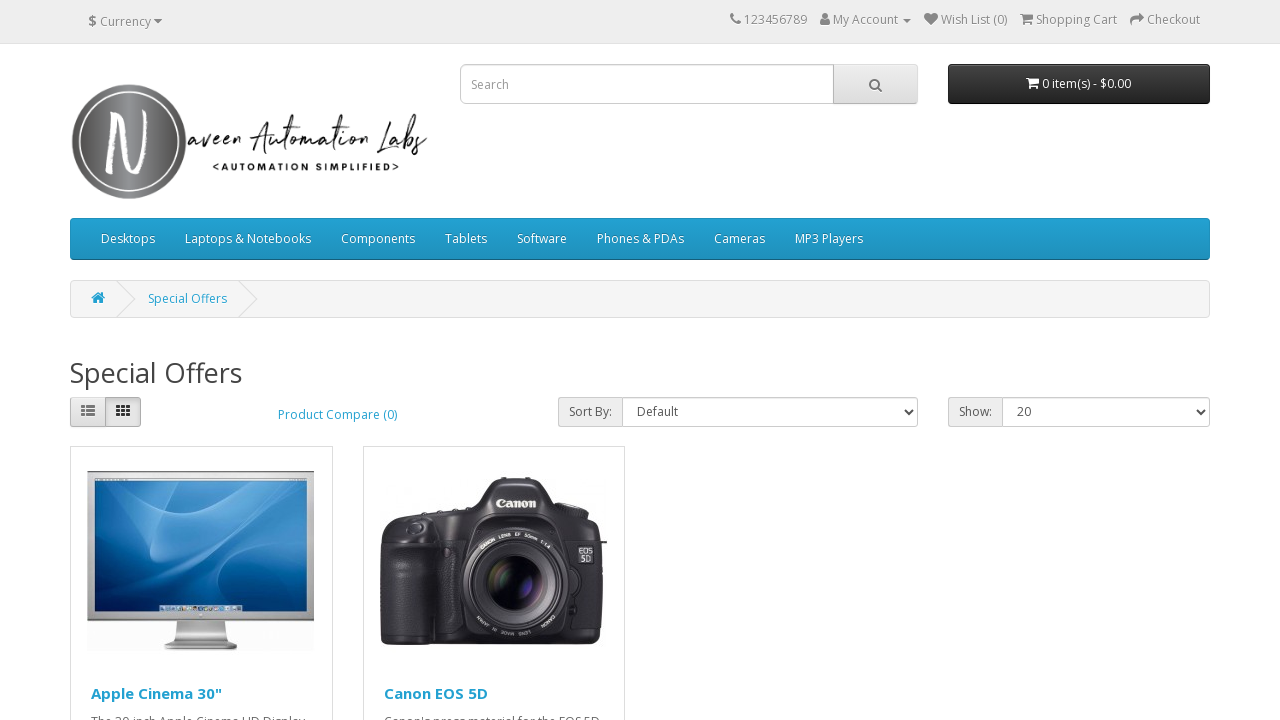

Waited for page load to complete after clicking footer link #11
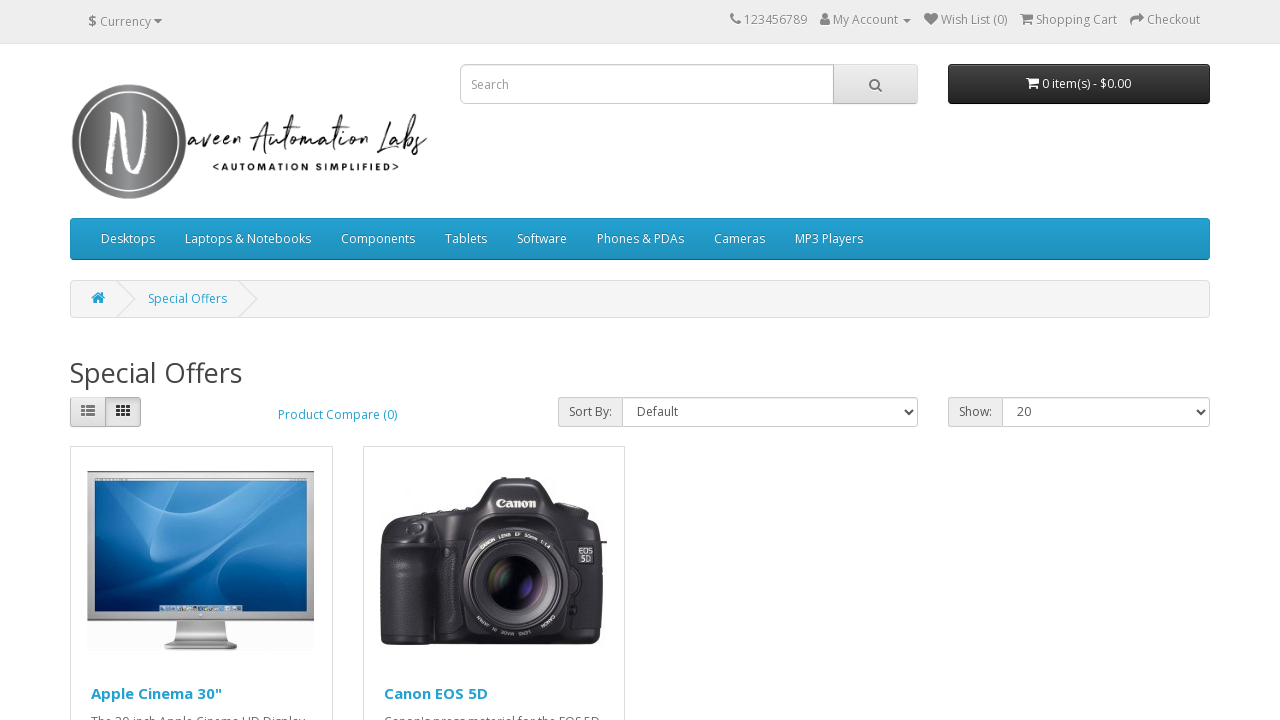

Navigated back to login page
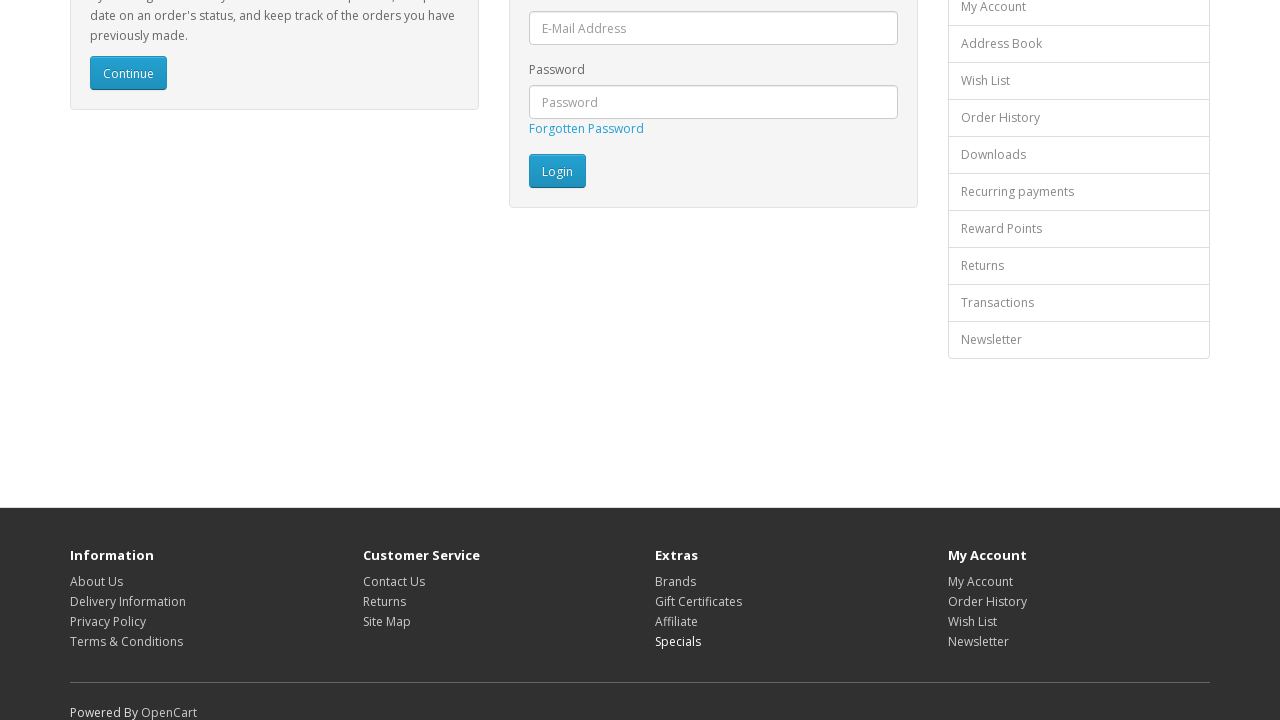

Waited for page load to complete after navigating back
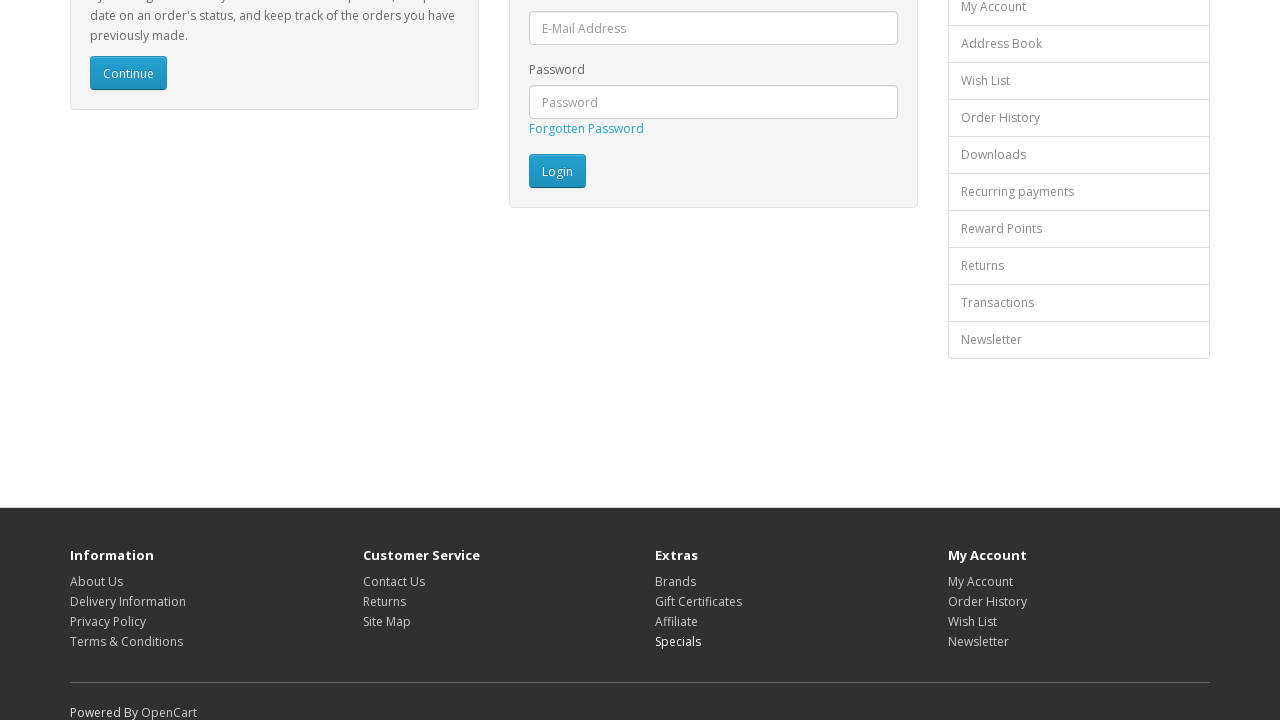

Re-fetched footer links to avoid stale elements (iteration 12/16)
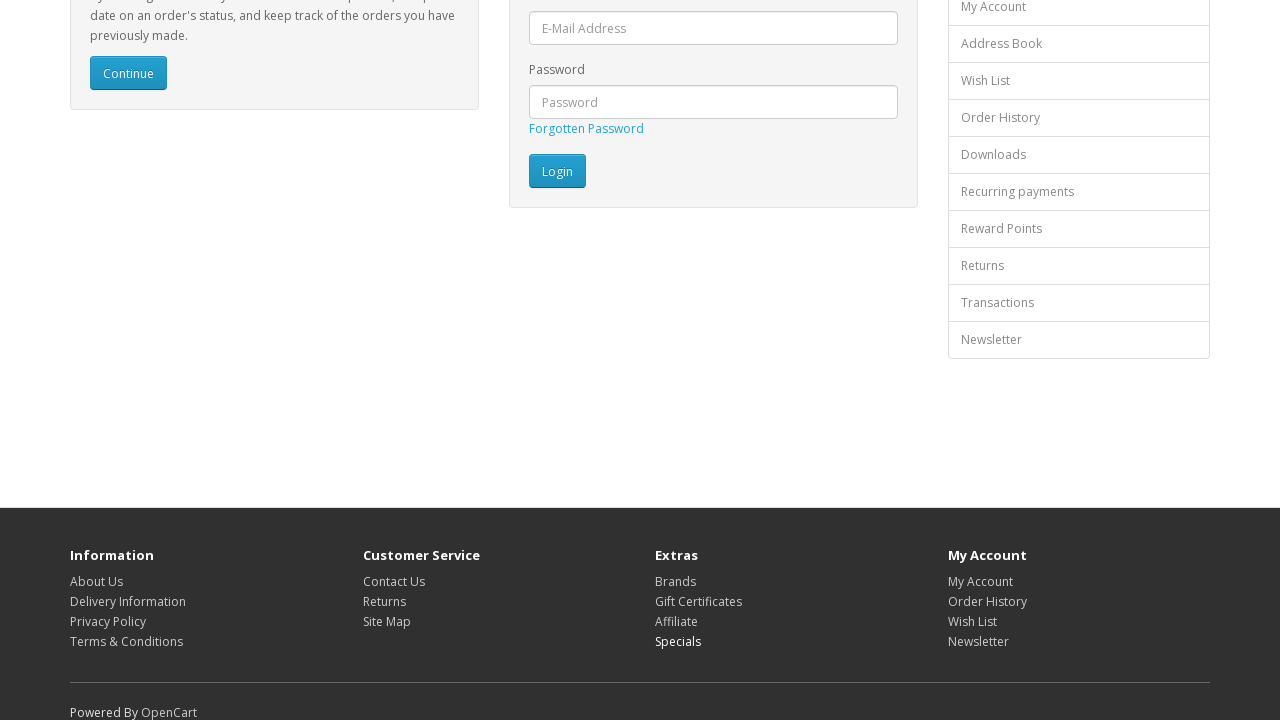

Clicked footer link #12 at (980, 581) on footer a >> nth=11
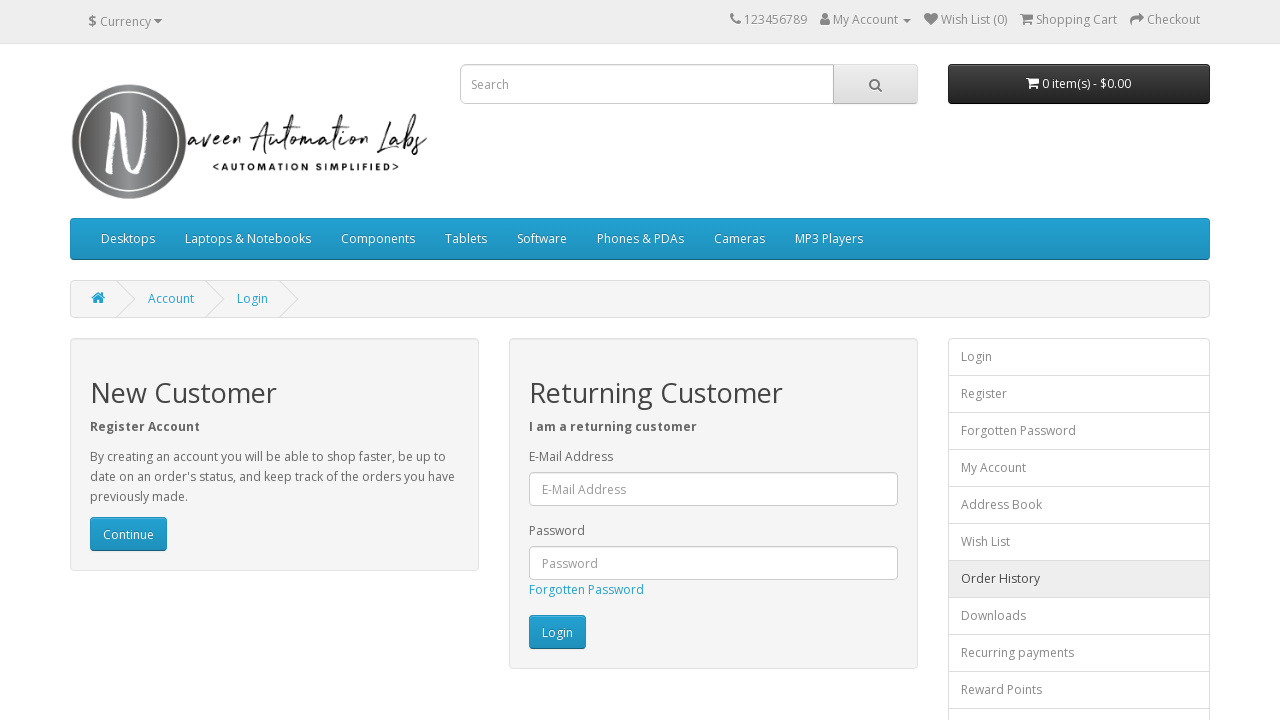

Waited for page load to complete after clicking footer link #12
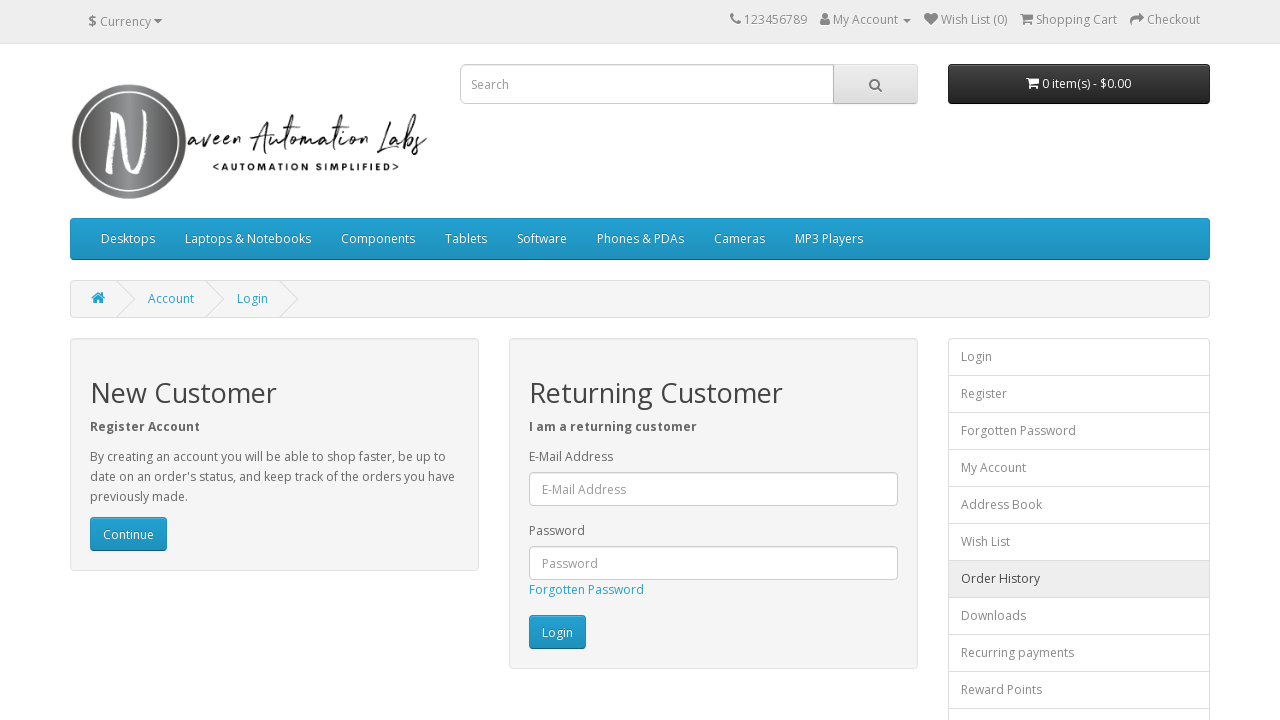

Navigated back to login page
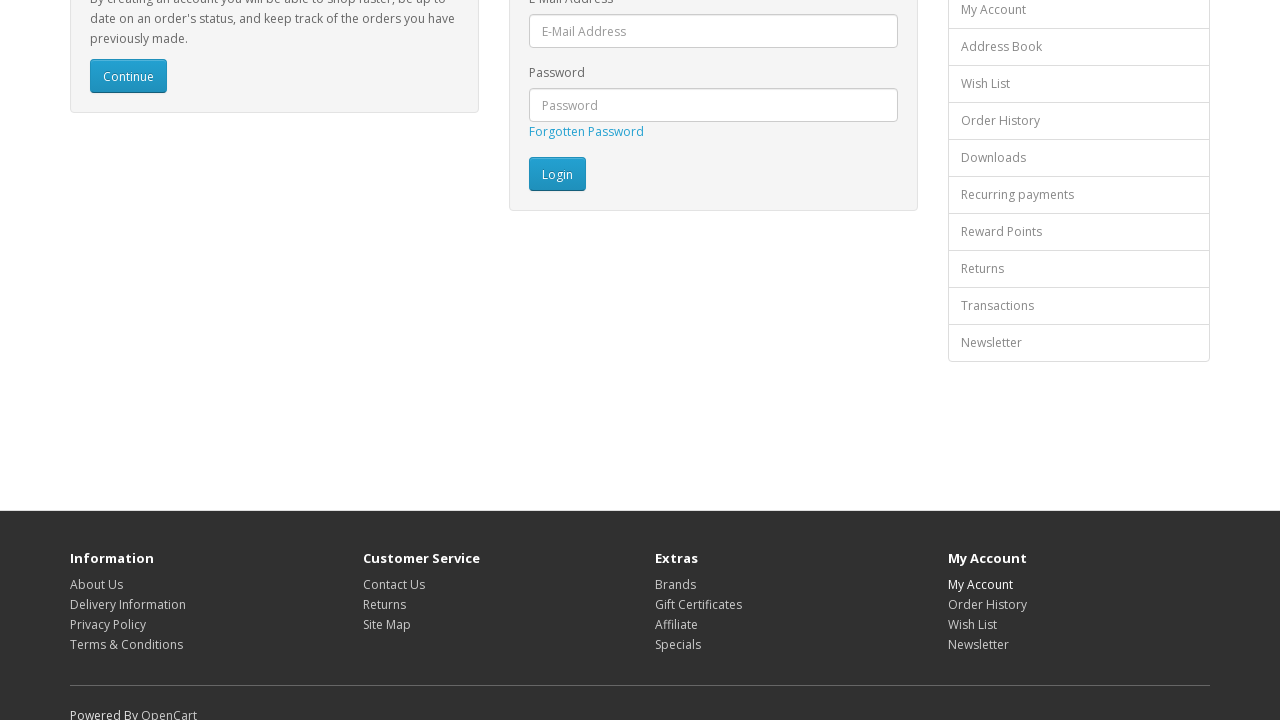

Waited for page load to complete after navigating back
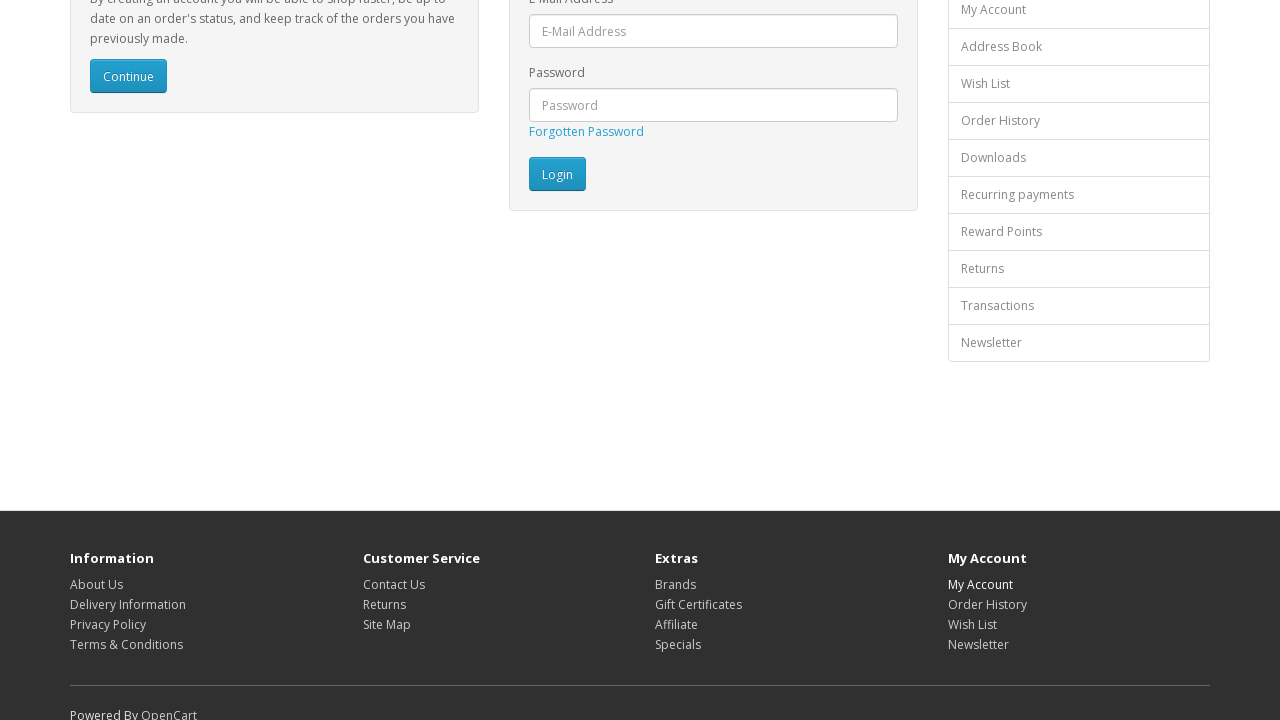

Re-fetched footer links to avoid stale elements (iteration 13/16)
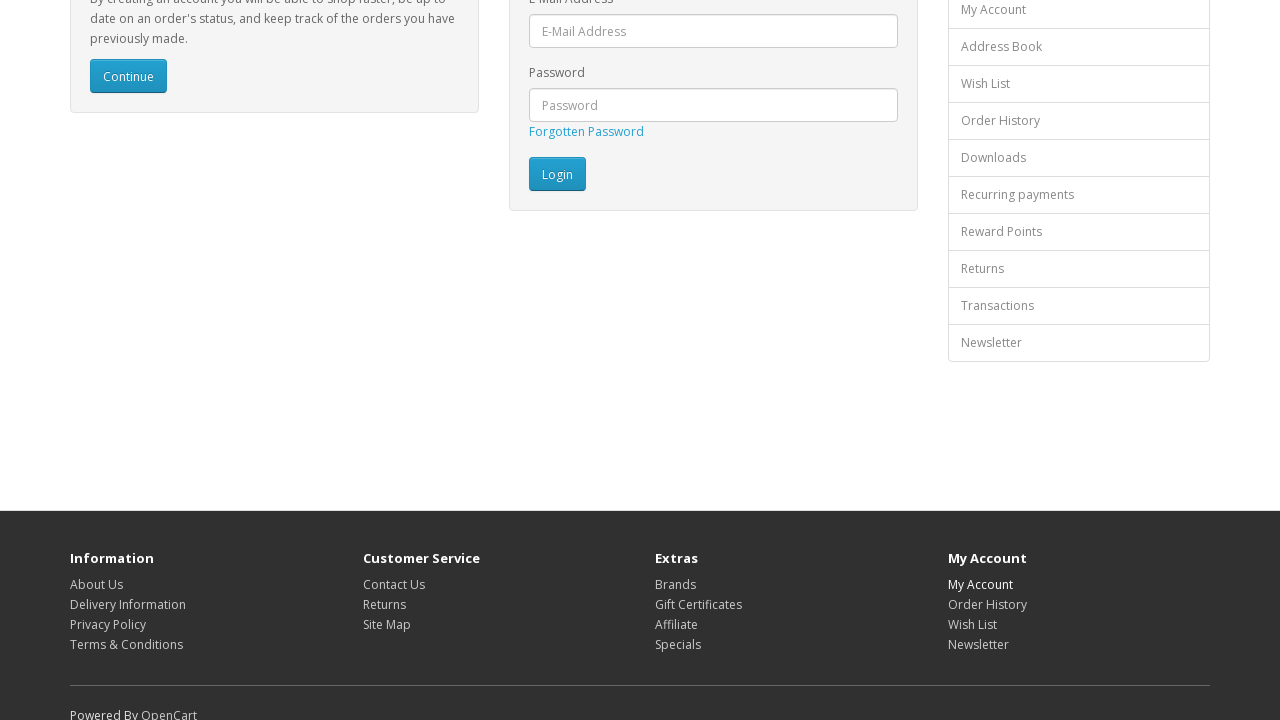

Clicked footer link #13 at (987, 604) on footer a >> nth=12
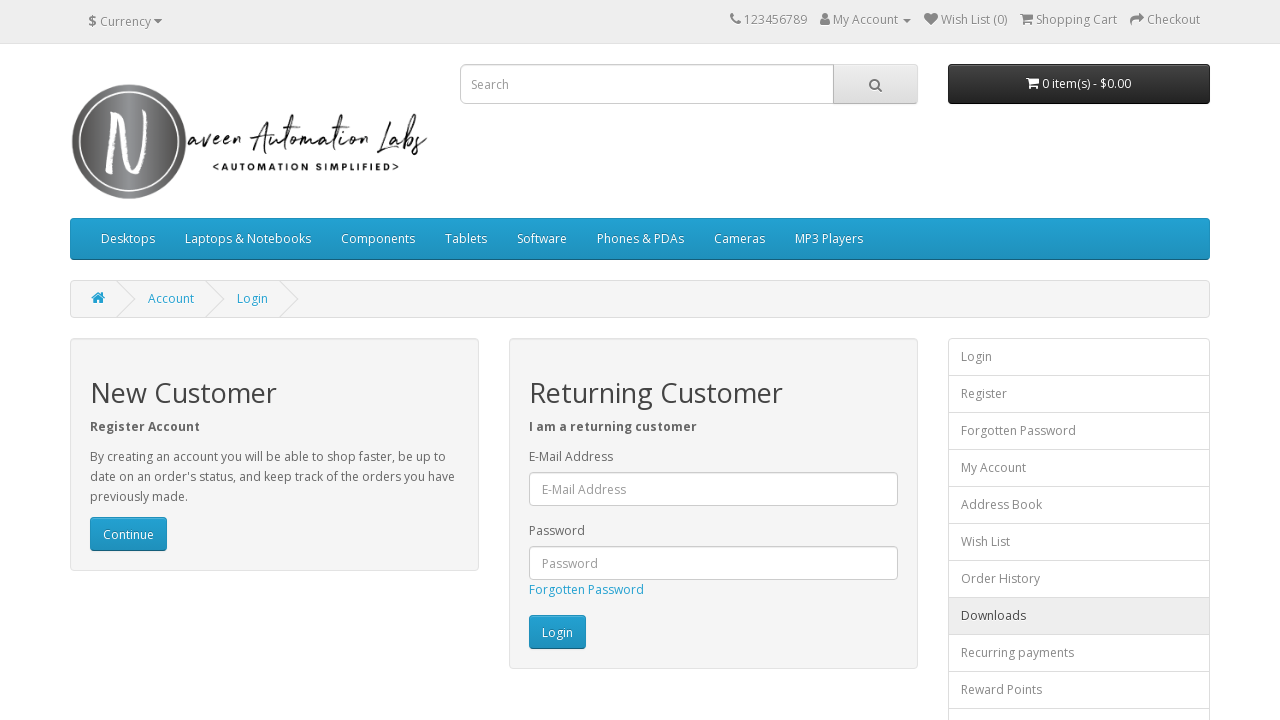

Waited for page load to complete after clicking footer link #13
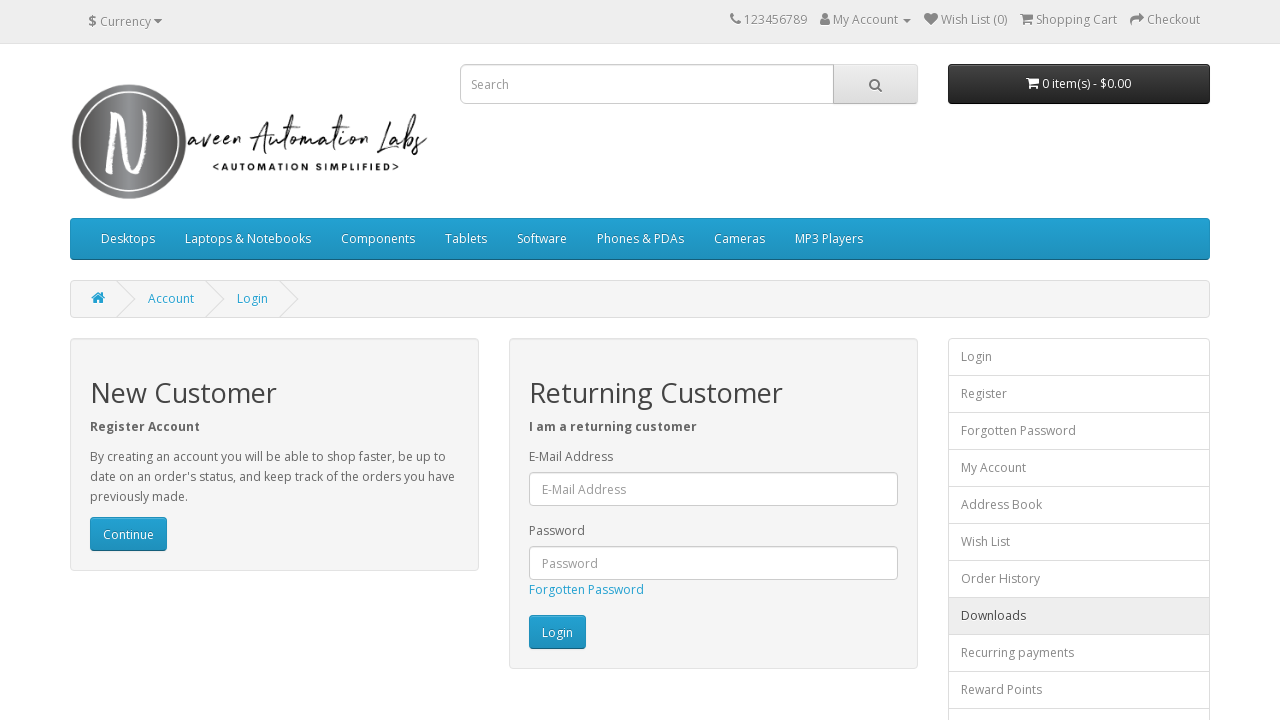

Navigated back to login page
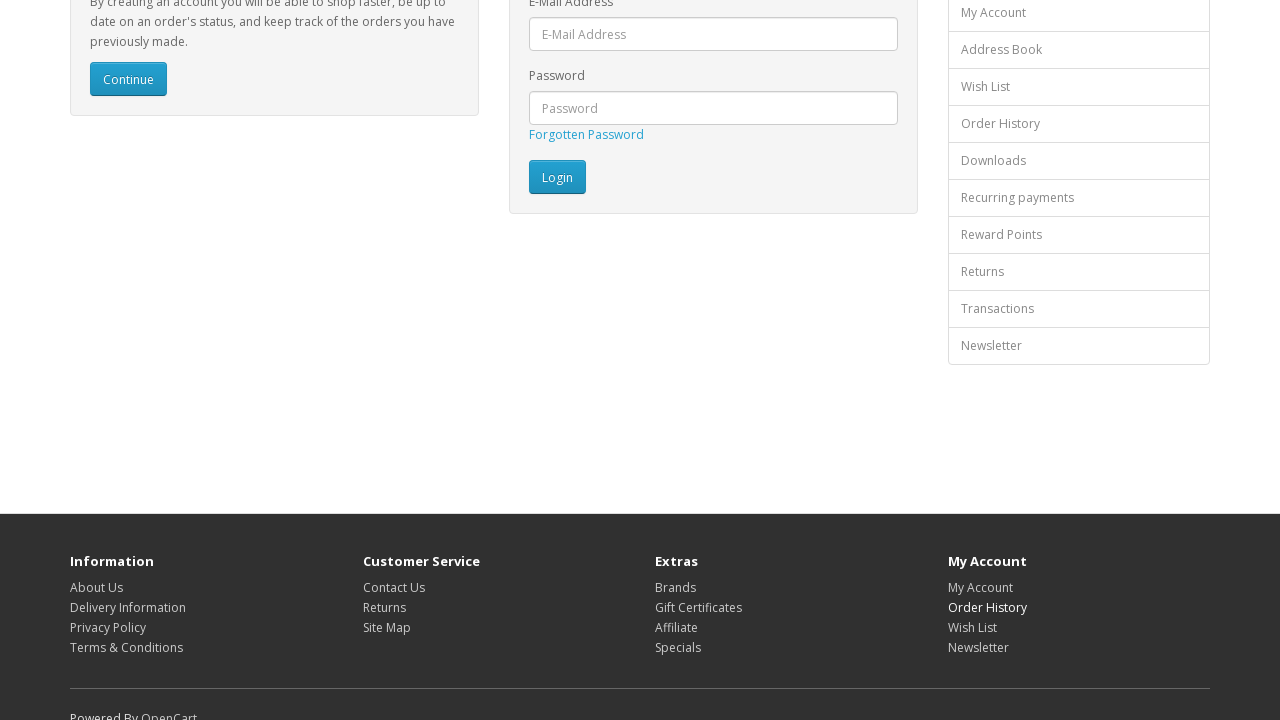

Waited for page load to complete after navigating back
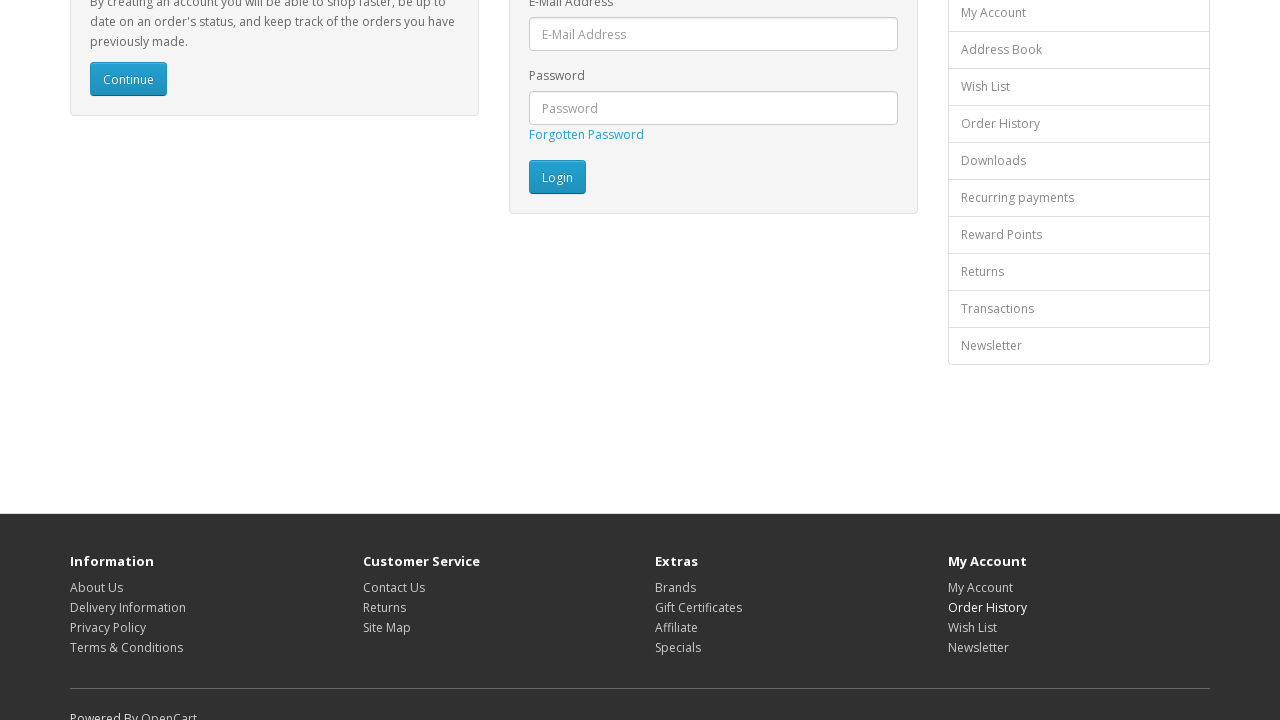

Re-fetched footer links to avoid stale elements (iteration 14/16)
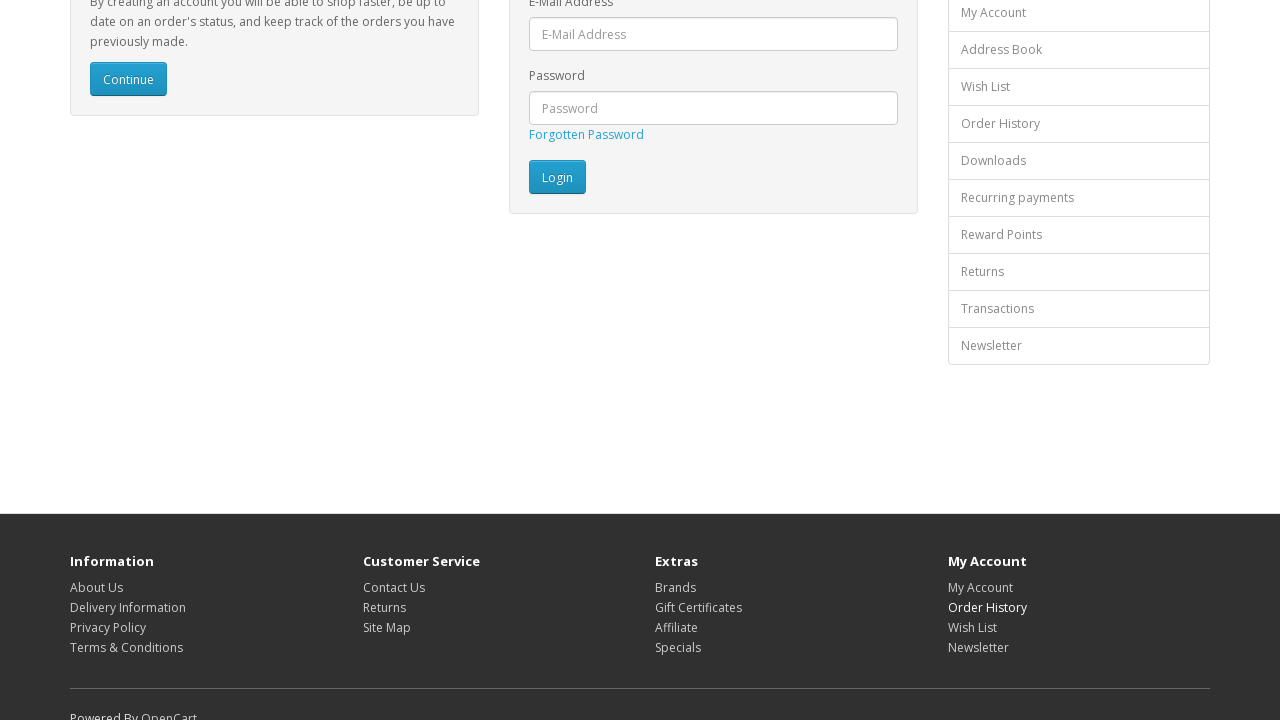

Clicked footer link #14 at (972, 627) on footer a >> nth=13
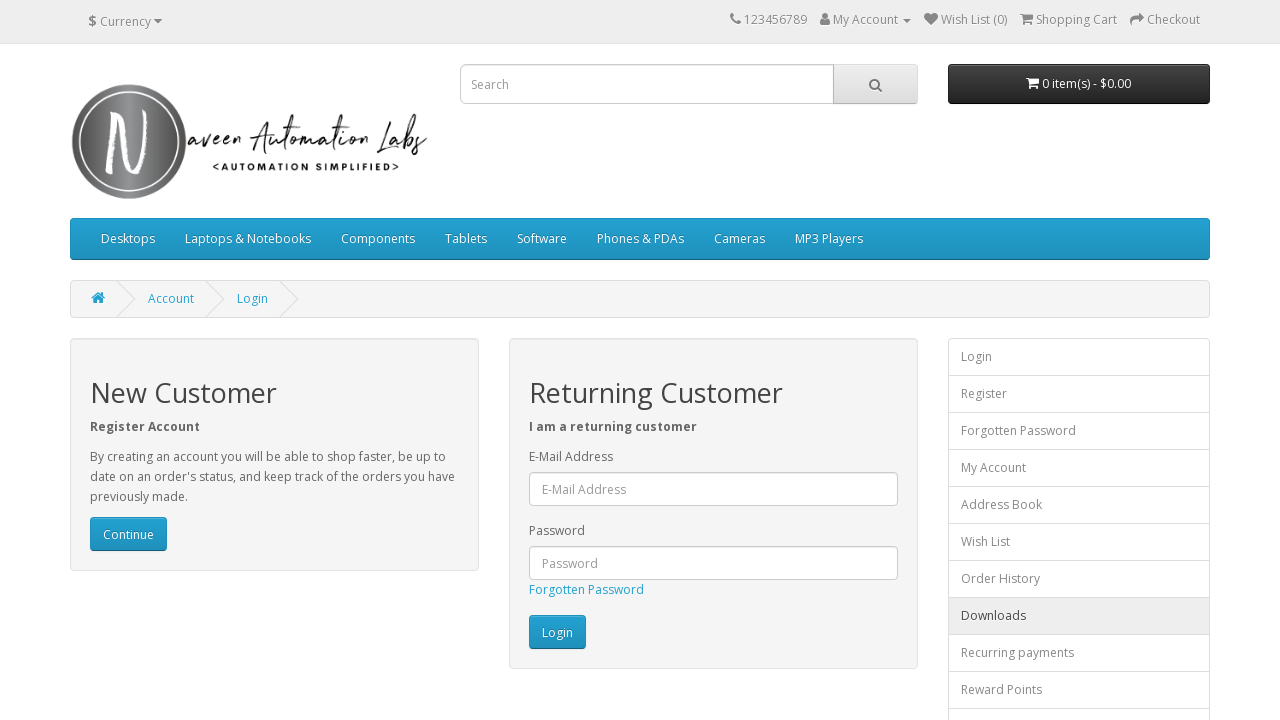

Waited for page load to complete after clicking footer link #14
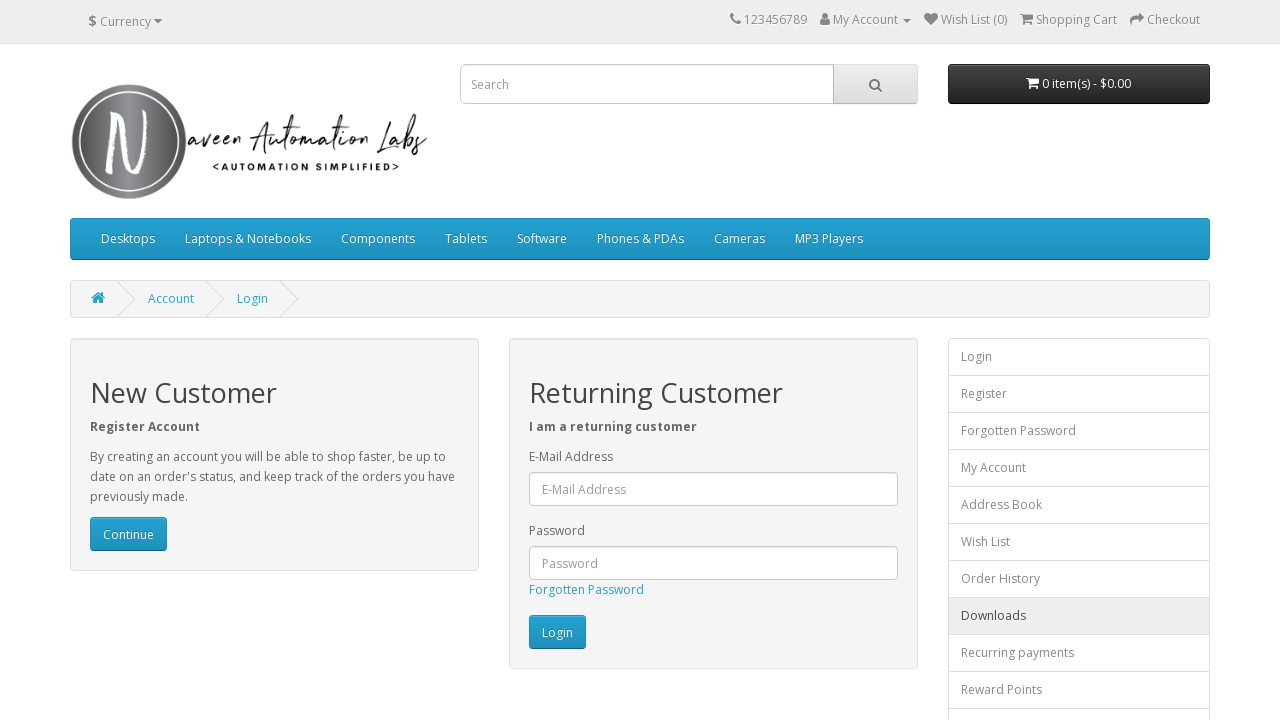

Navigated back to login page
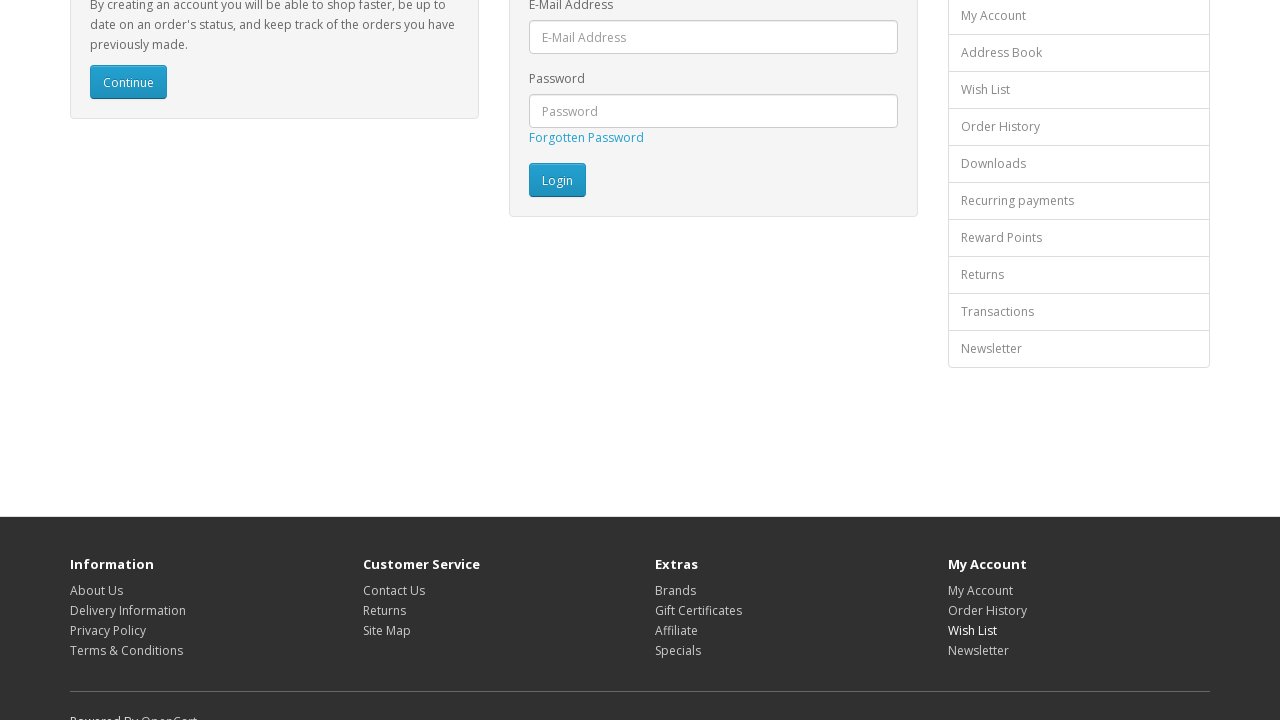

Waited for page load to complete after navigating back
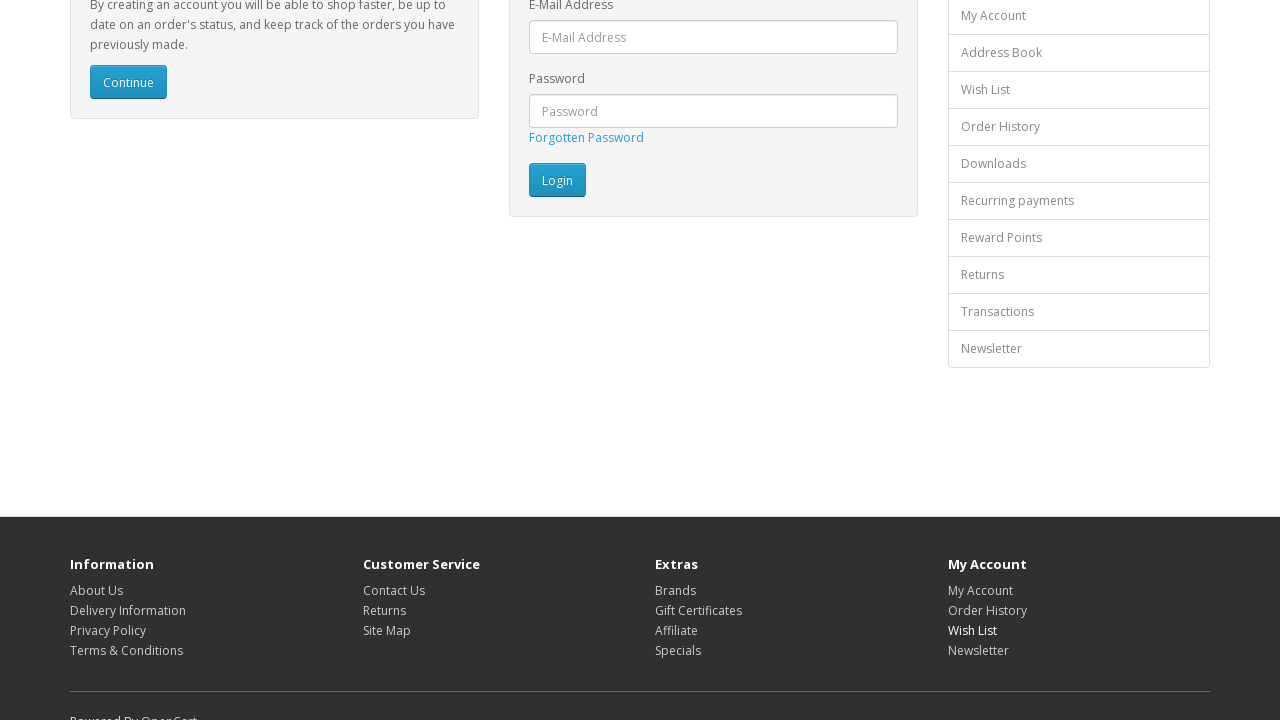

Re-fetched footer links to avoid stale elements (iteration 15/16)
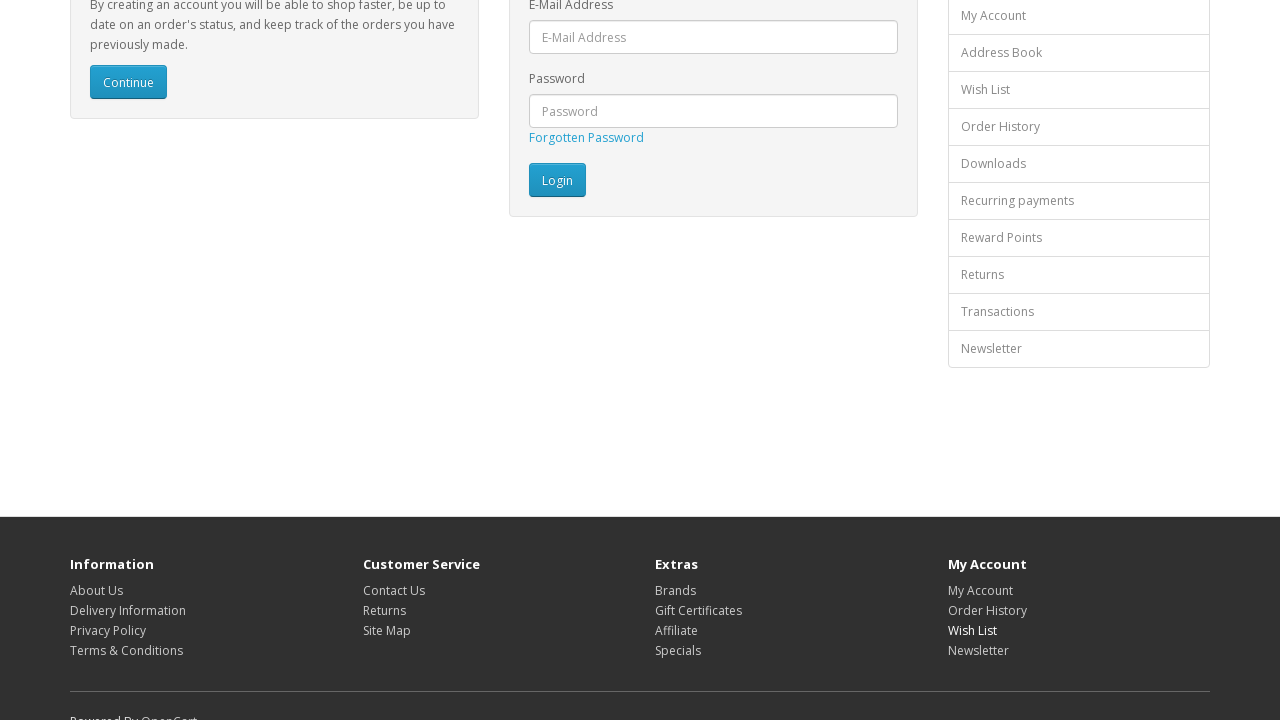

Clicked footer link #15 at (978, 650) on footer a >> nth=14
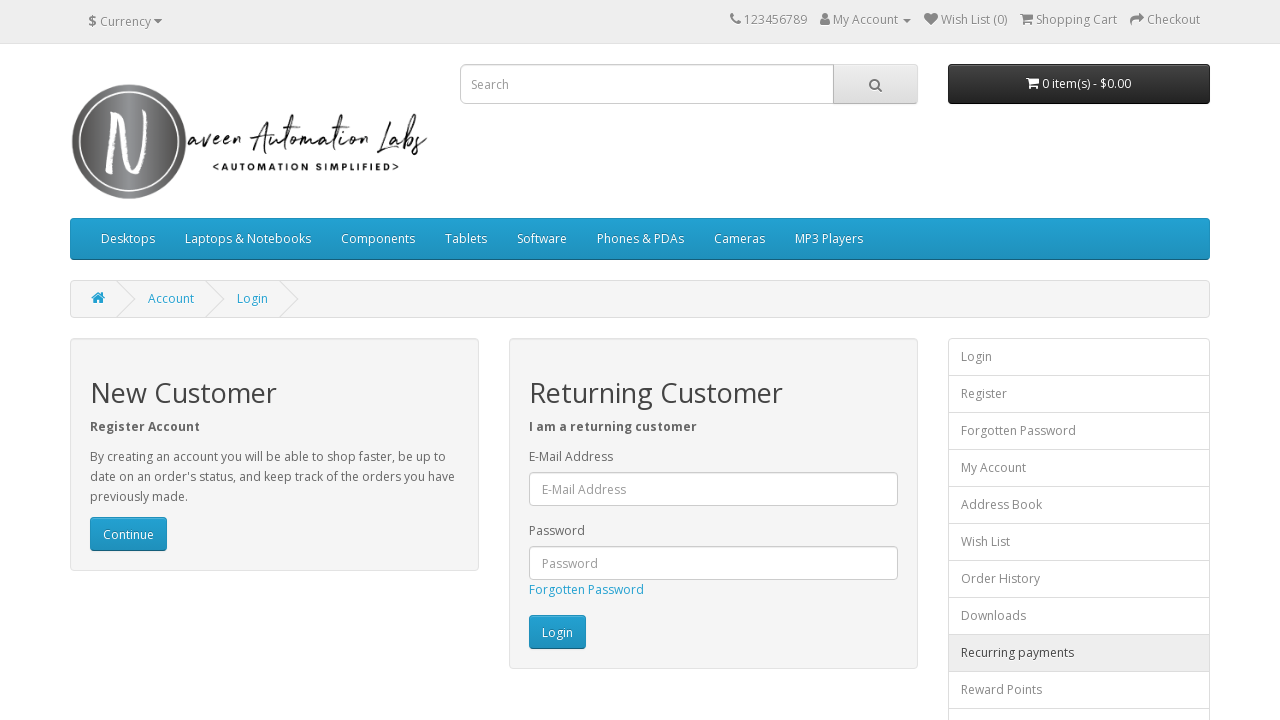

Waited for page load to complete after clicking footer link #15
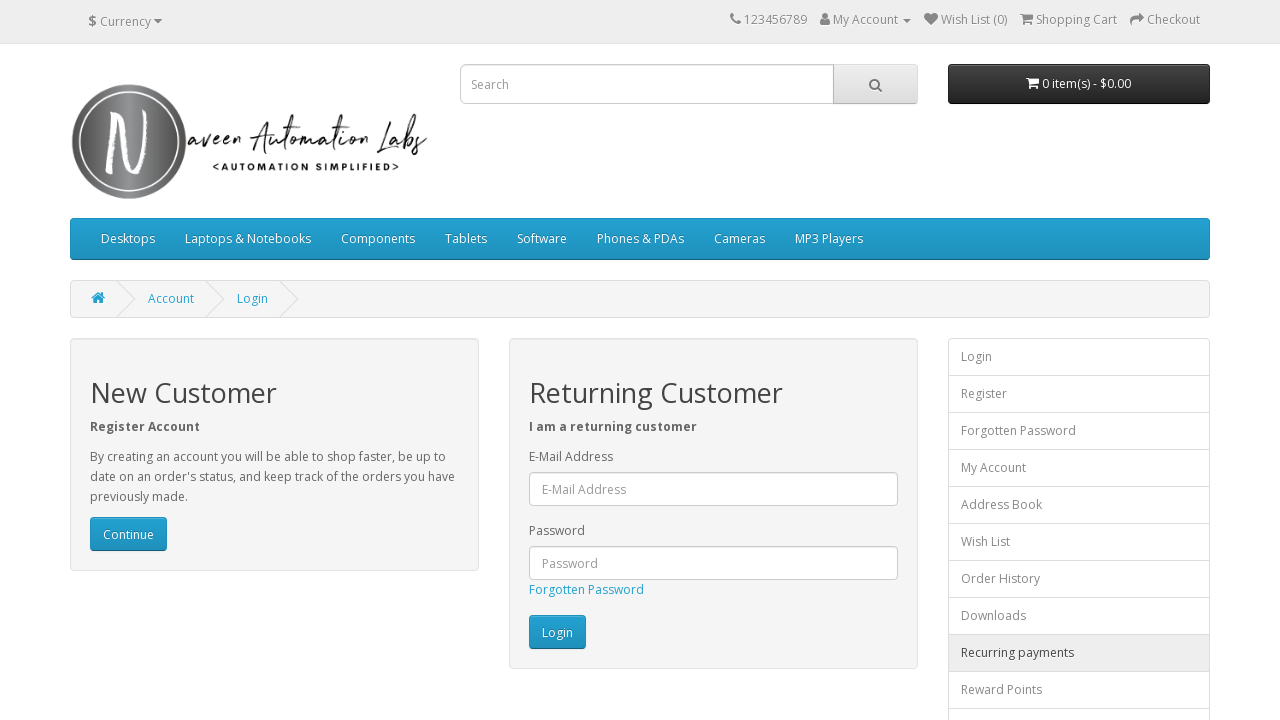

Navigated back to login page
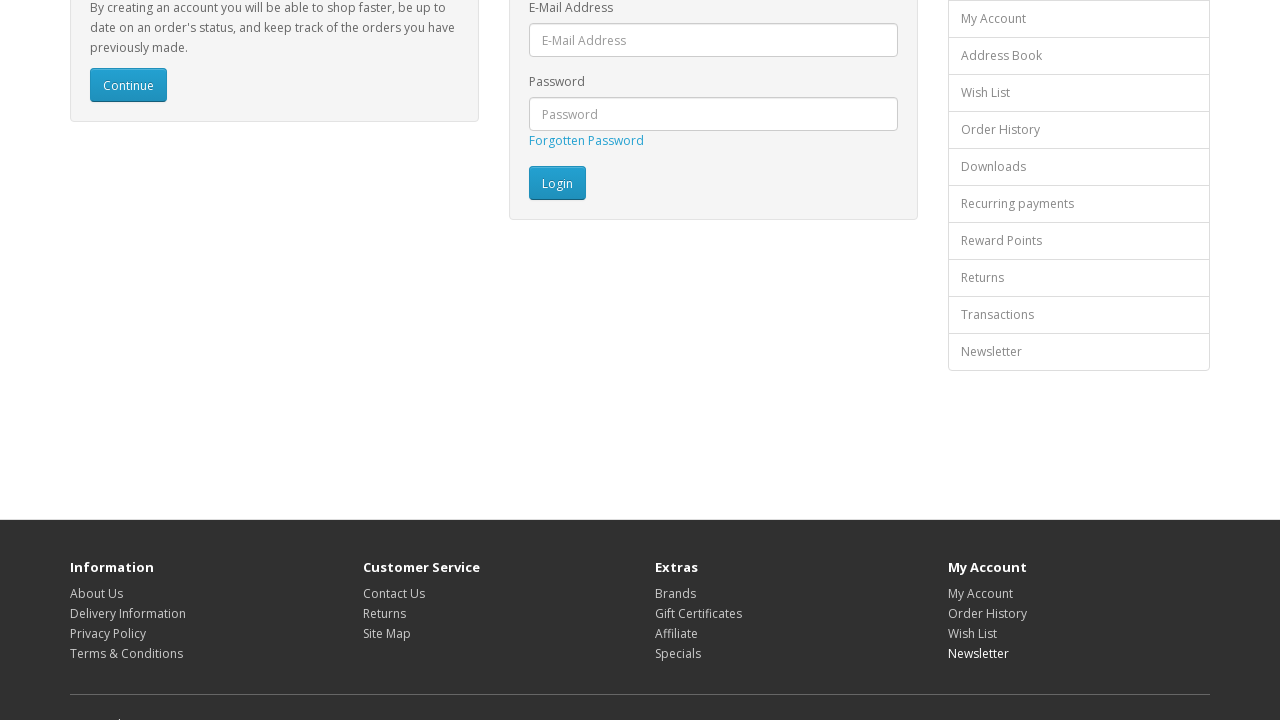

Waited for page load to complete after navigating back
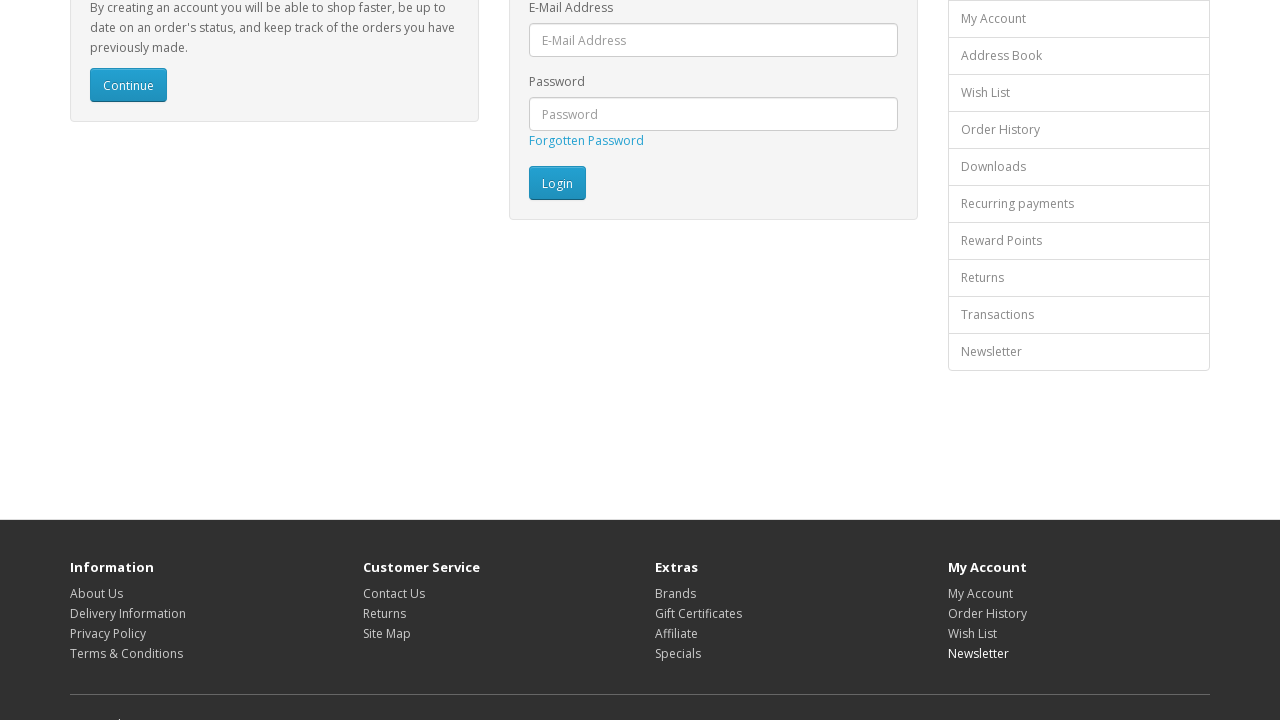

Re-fetched footer links to avoid stale elements (iteration 16/16)
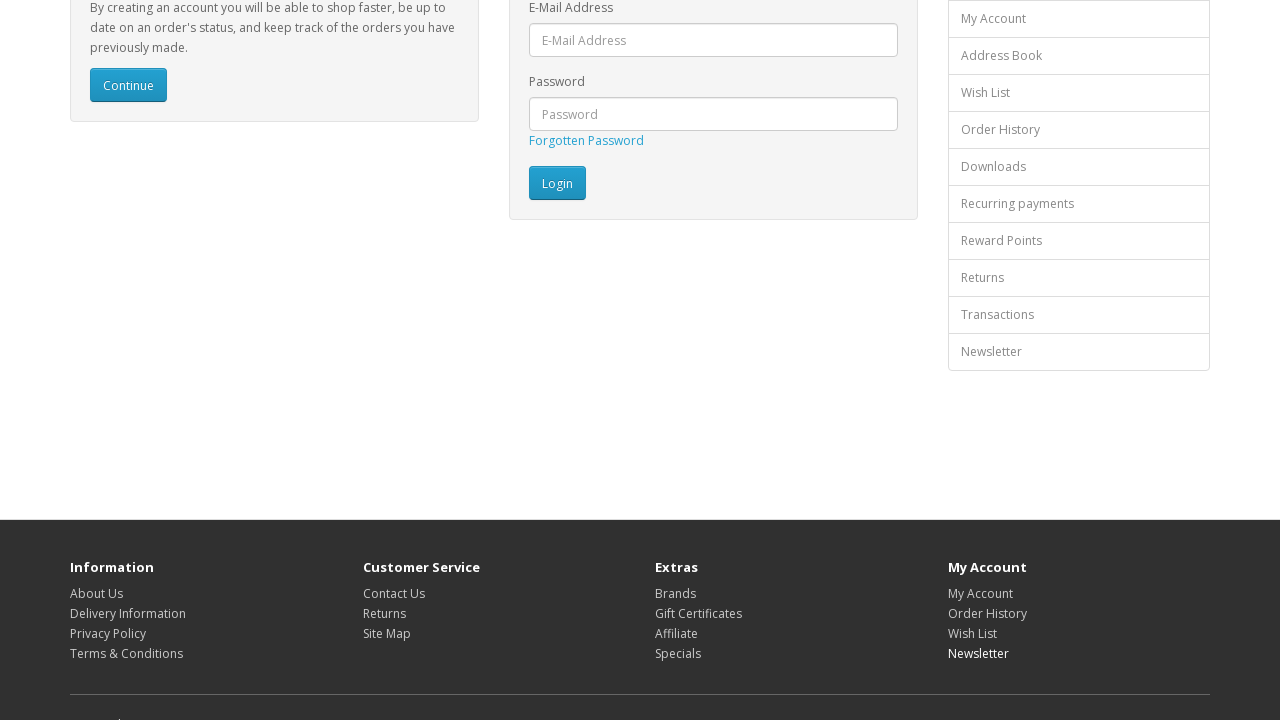

Clicked footer link #16 at (169, 712) on footer a >> nth=15
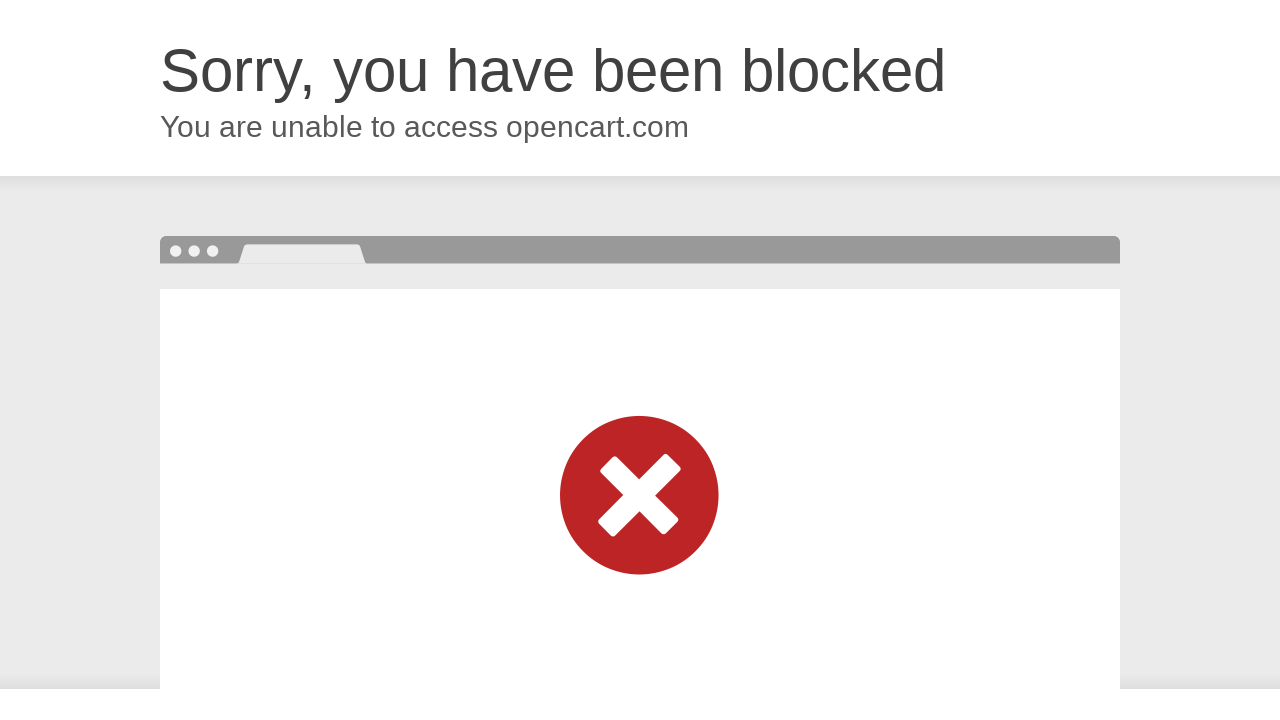

Waited for page load to complete after clicking footer link #16
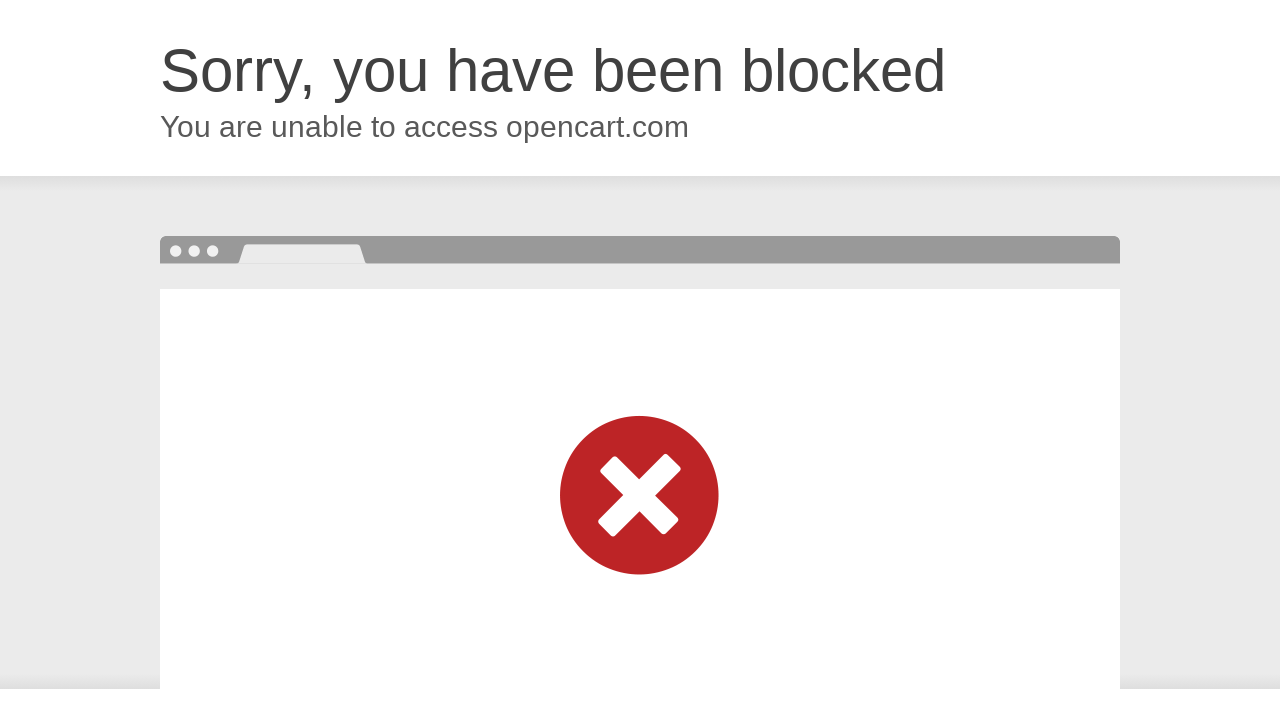

Navigated back to login page
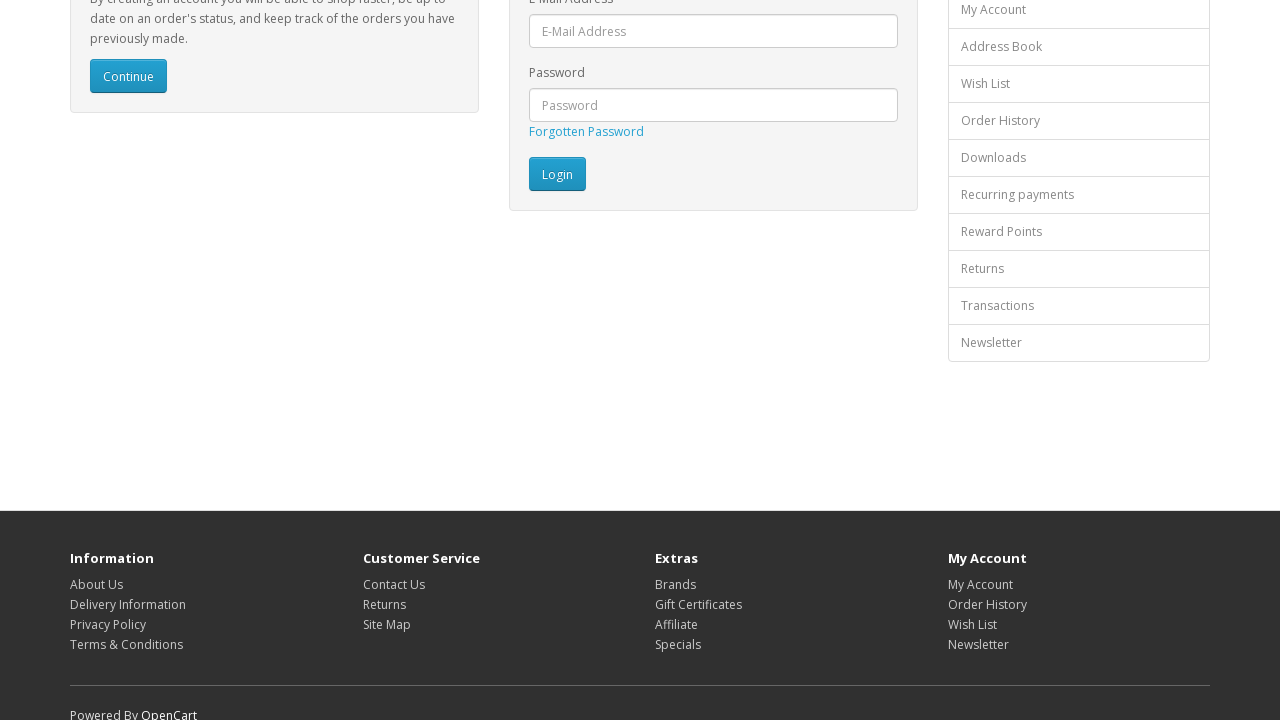

Waited for page load to complete after navigating back
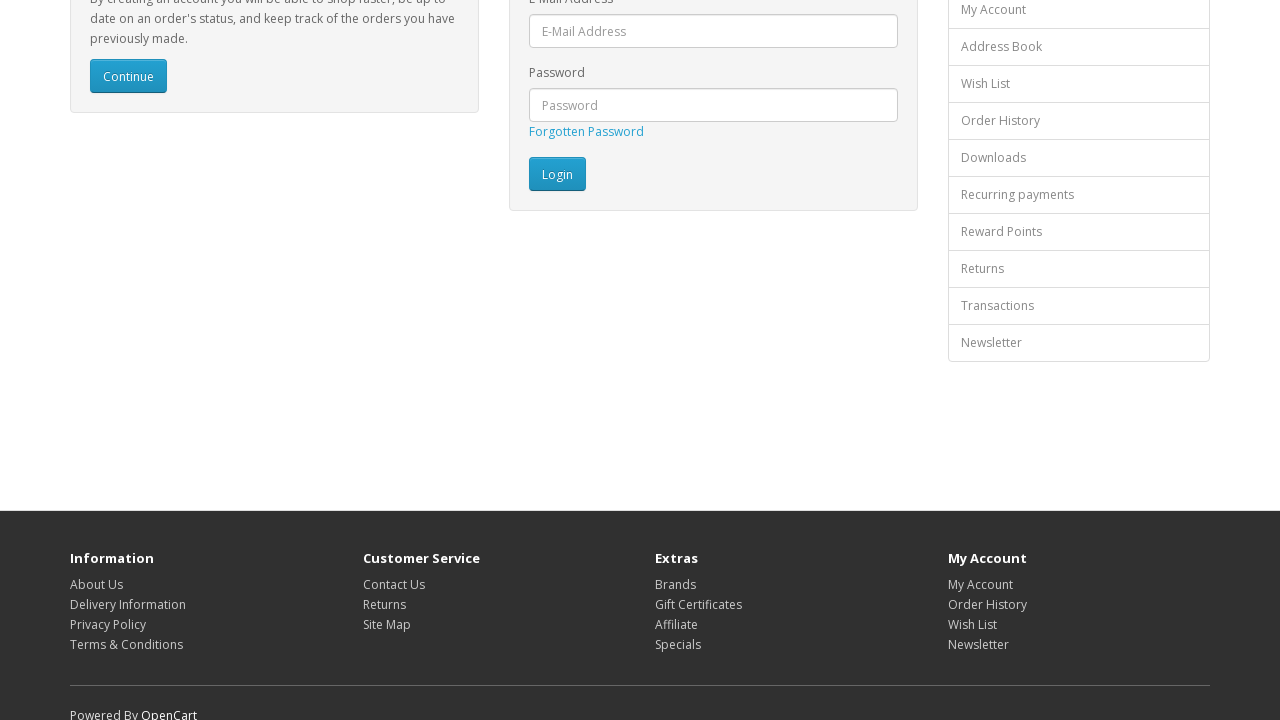

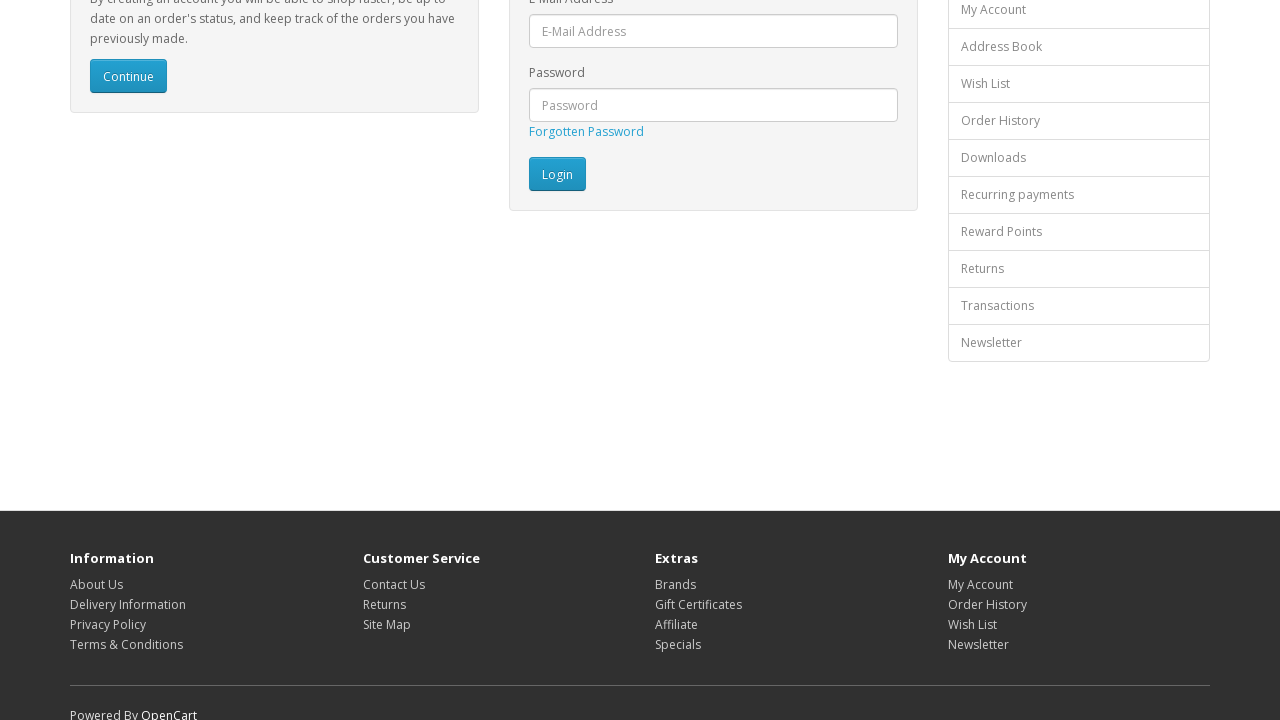